Tests dynamic table pagination and product selection by navigating through all pages and clicking checkboxes for each product row

Starting URL: https://testautomationpractice.blogspot.com/

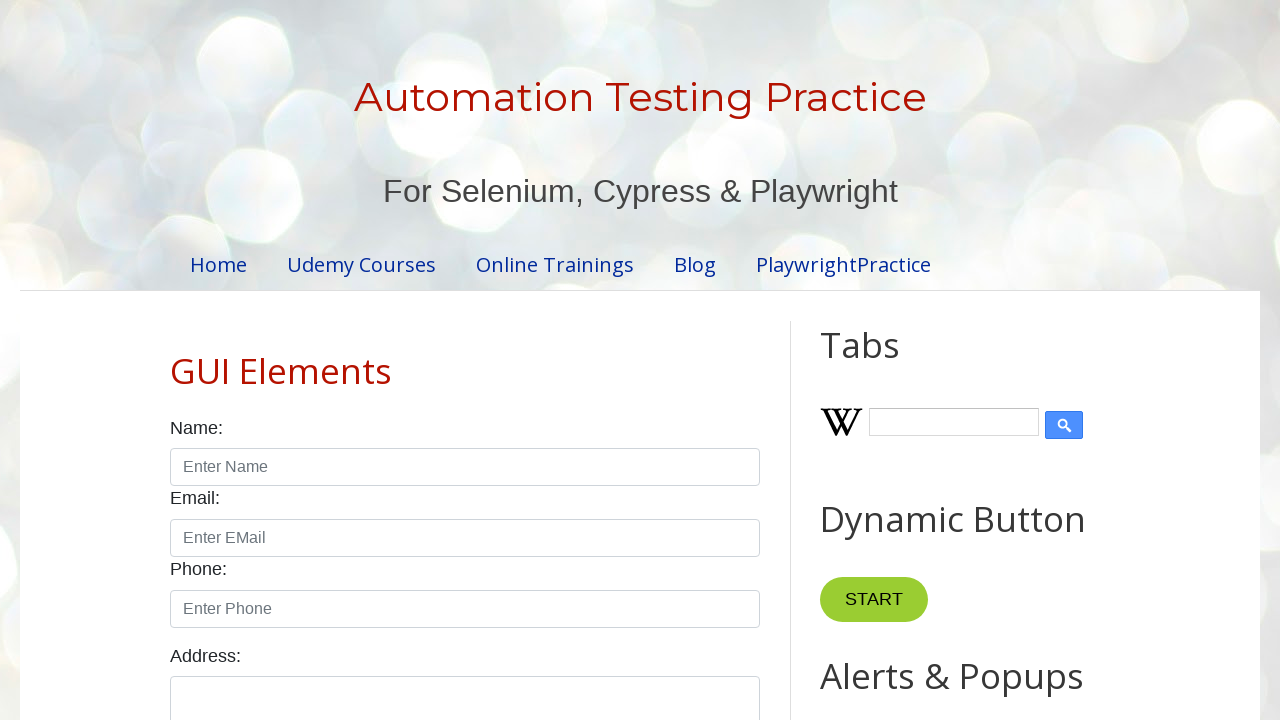

Retrieved all pagination links from the page
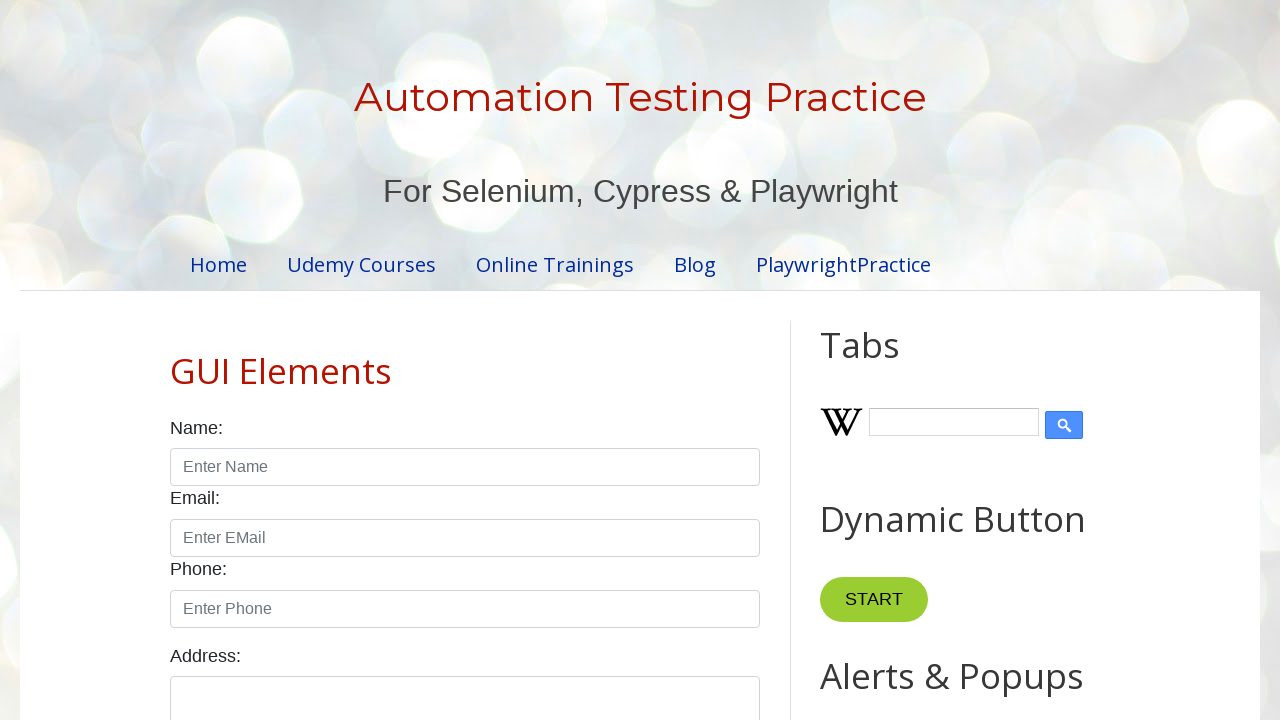

Found 4 pagination pages
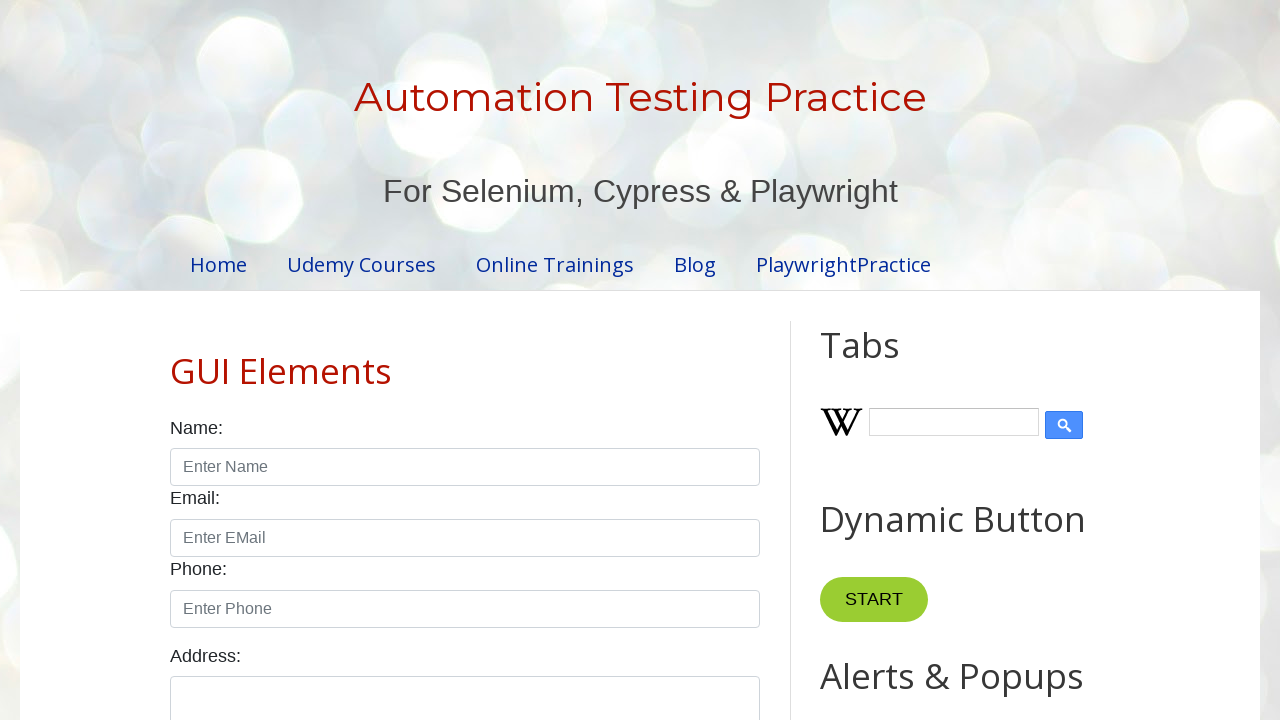

Retrieved all product rows from page 1 (5 products)
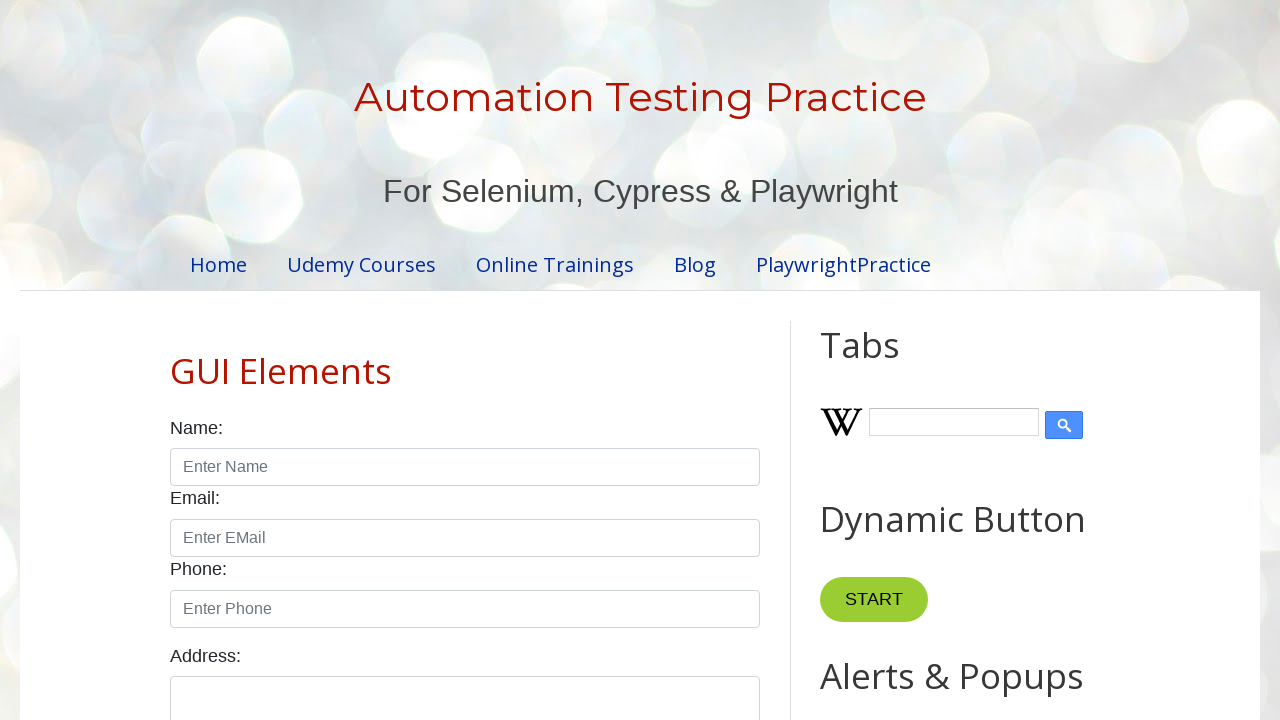

Retrieved product name: Smartphone
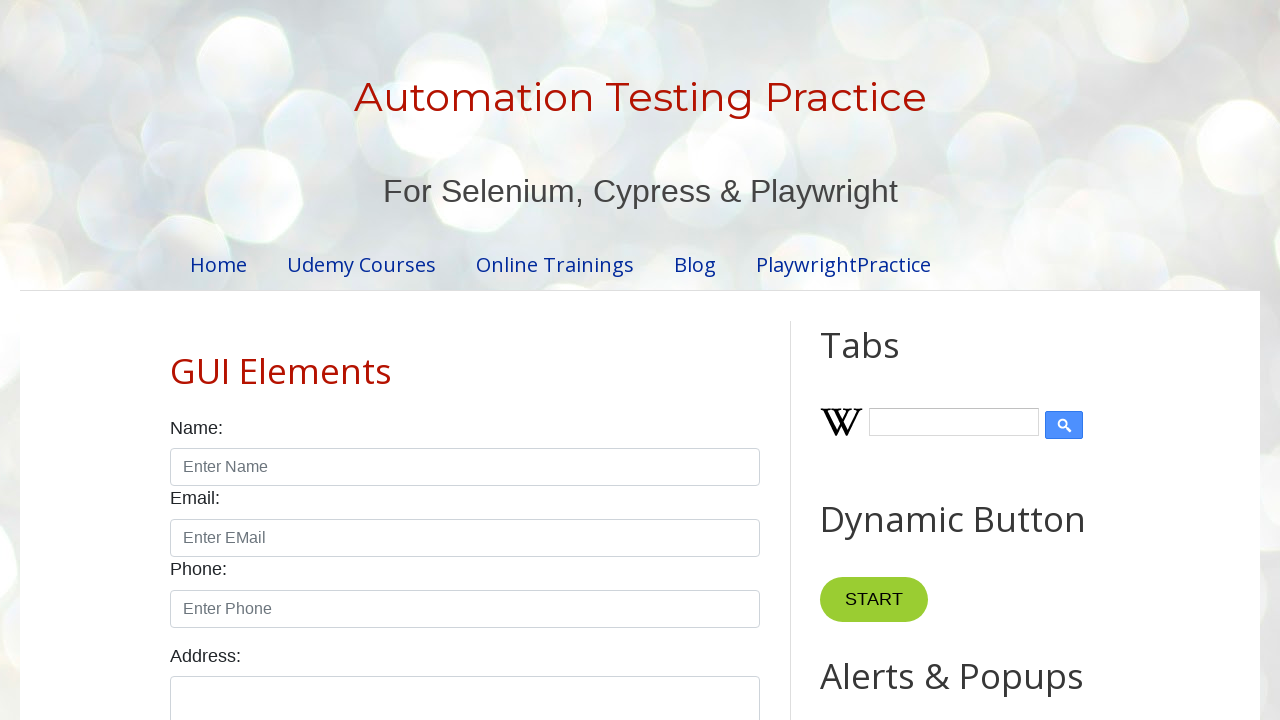

Retrieved product price: $10.99
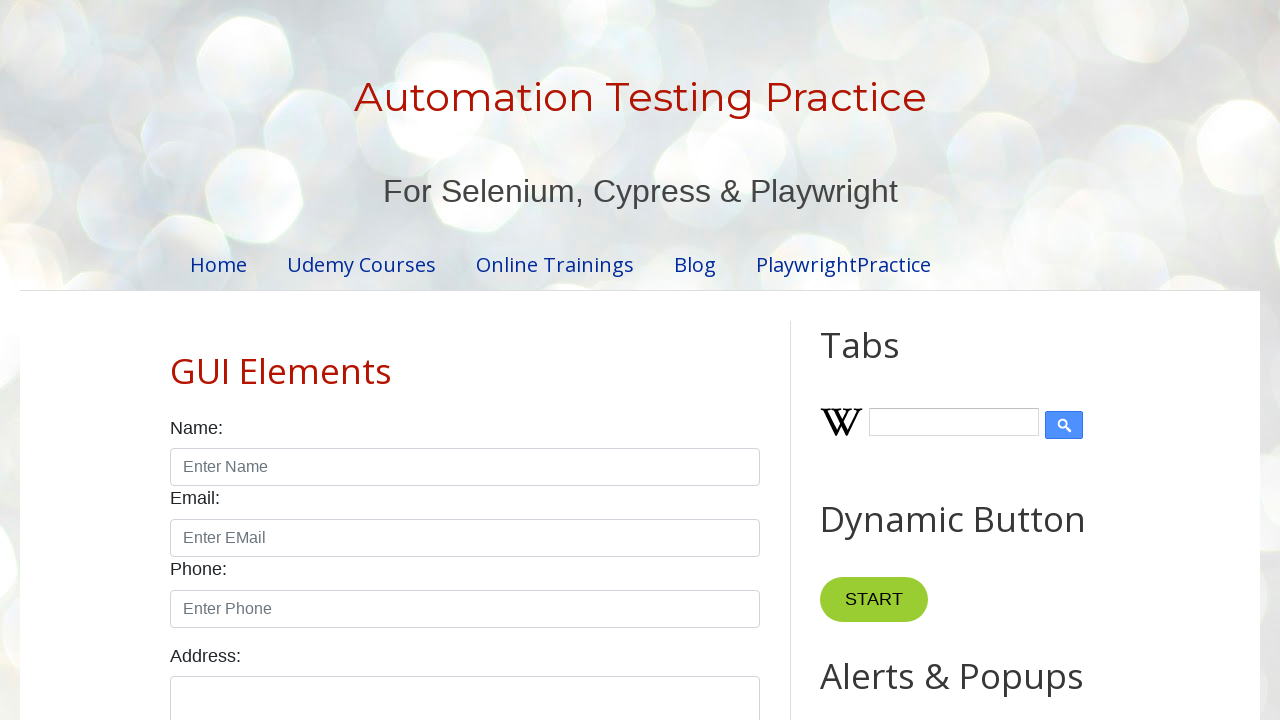

Clicked checkbox for product 'Smartphone' ($$10.99) at (651, 361) on //table[@id='productTable']//tbody//tr[1]//td[4]/input
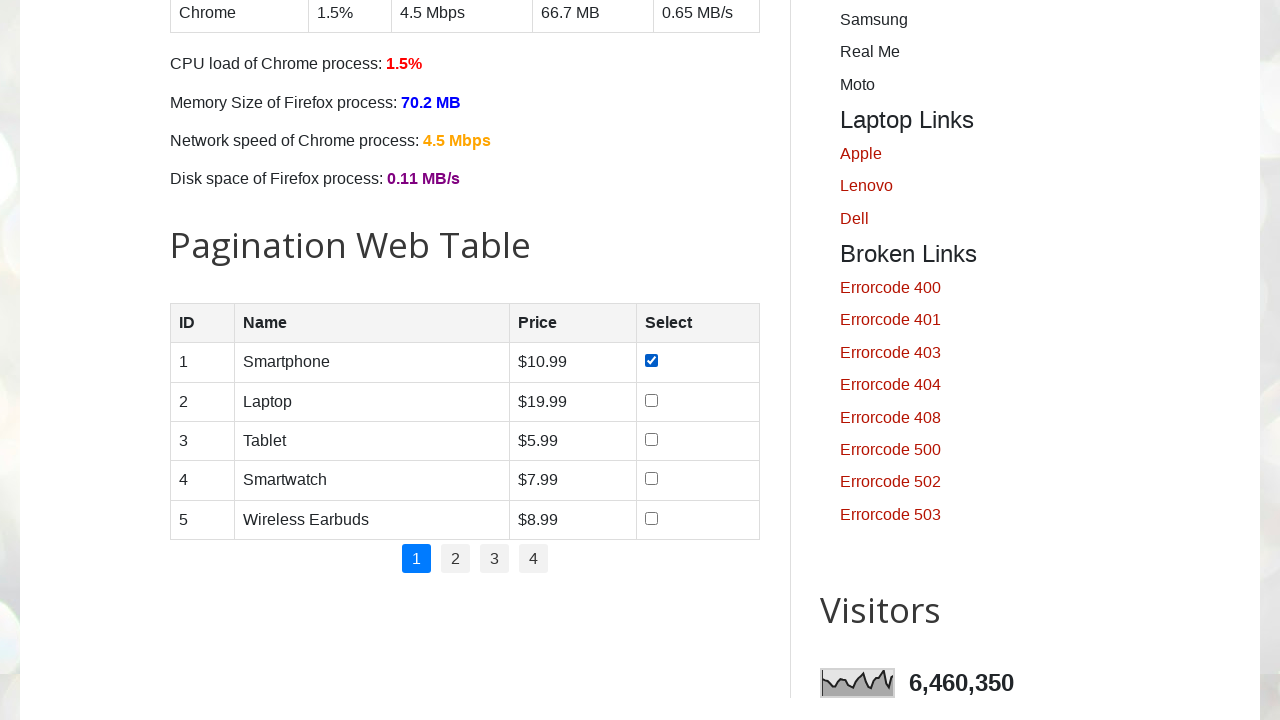

Verified checkbox is selected for product 'Smartphone': True
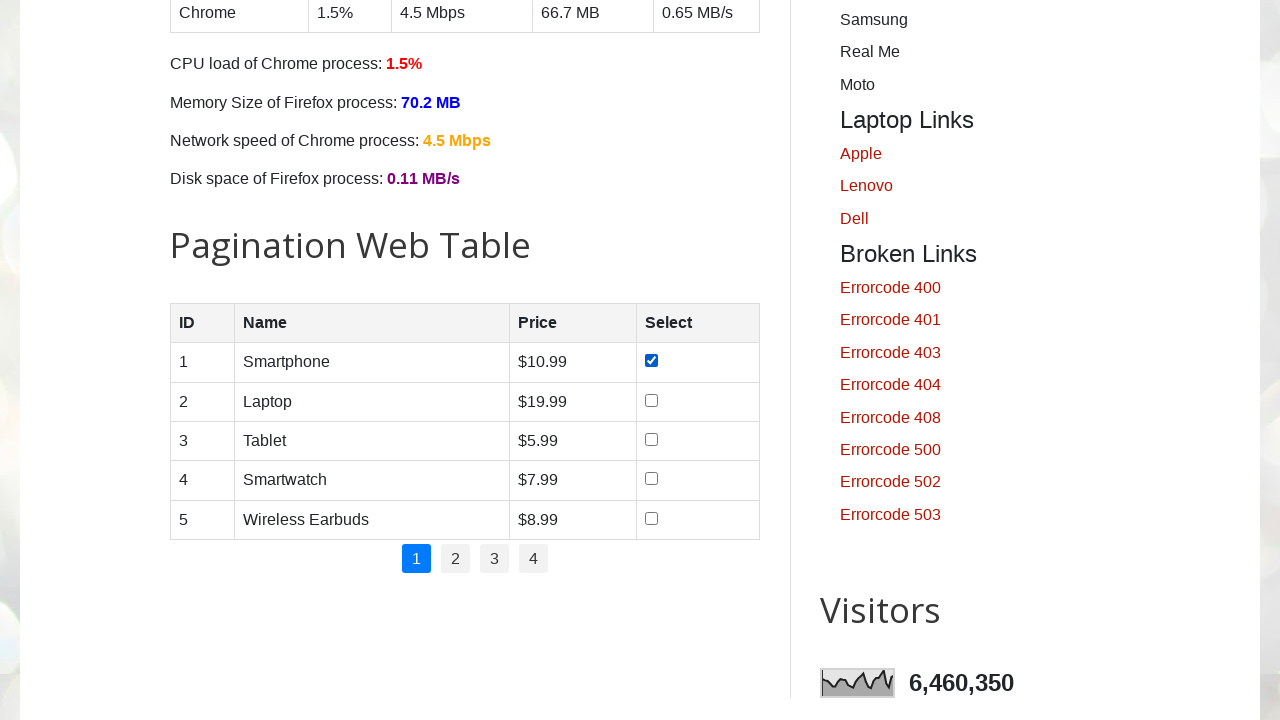

Retrieved product name: Laptop
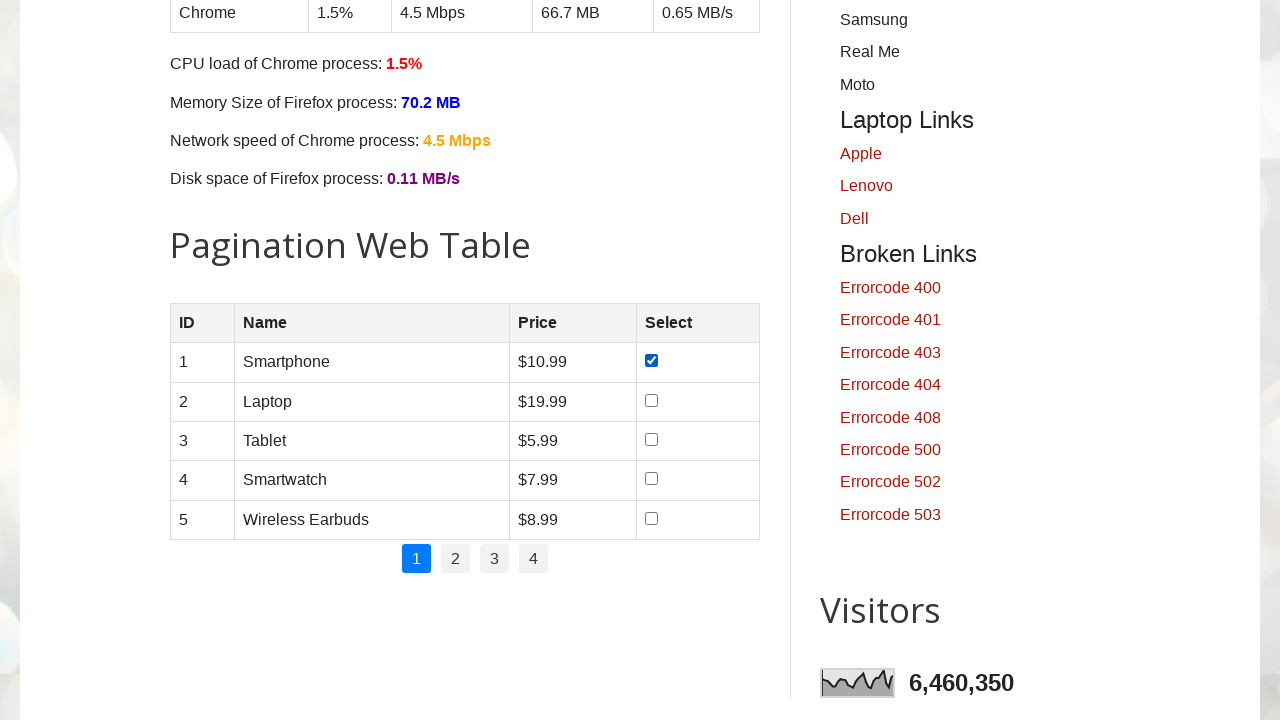

Retrieved product price: $19.99
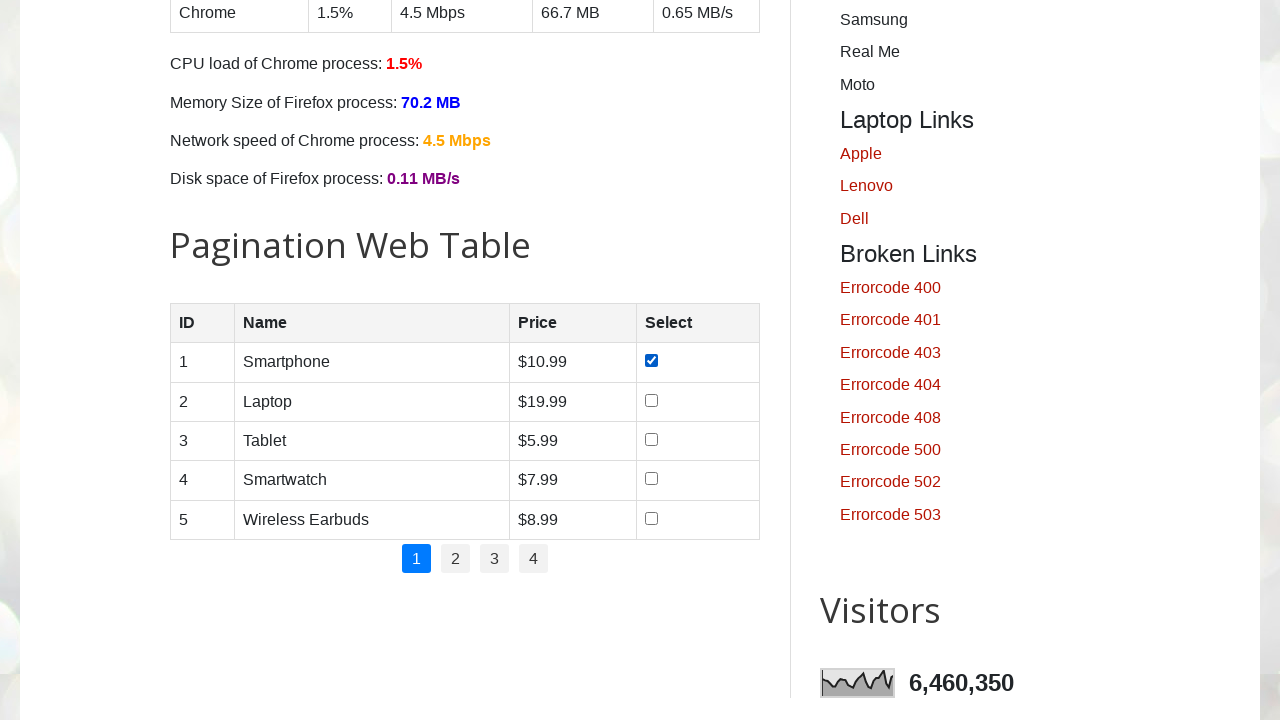

Clicked checkbox for product 'Laptop' ($$19.99) at (651, 400) on //table[@id='productTable']//tbody//tr[2]//td[4]/input
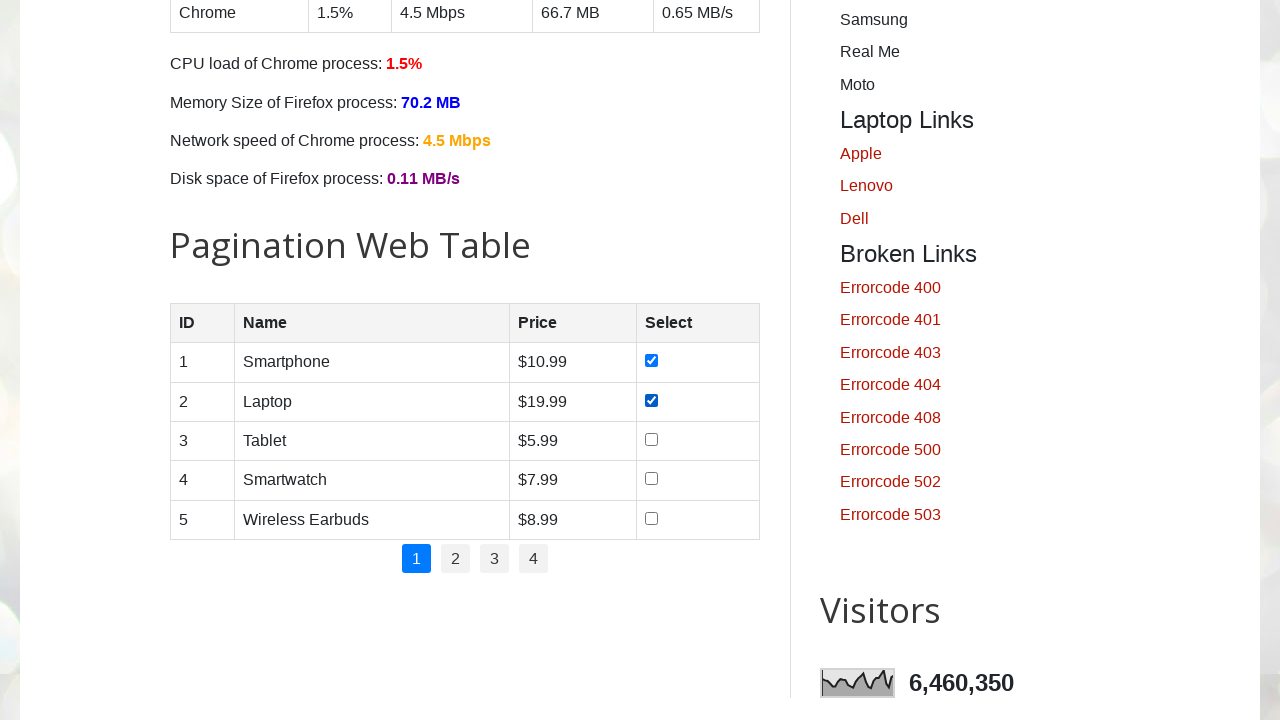

Verified checkbox is selected for product 'Laptop': True
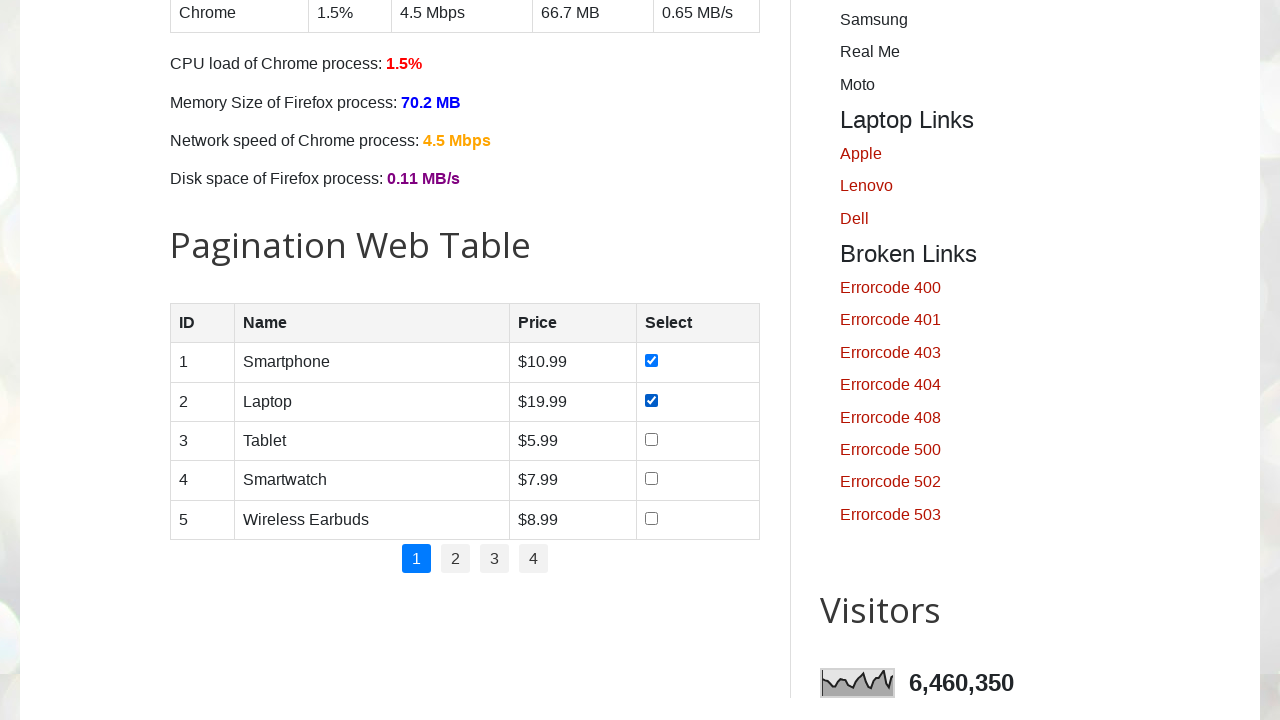

Retrieved product name: Tablet 
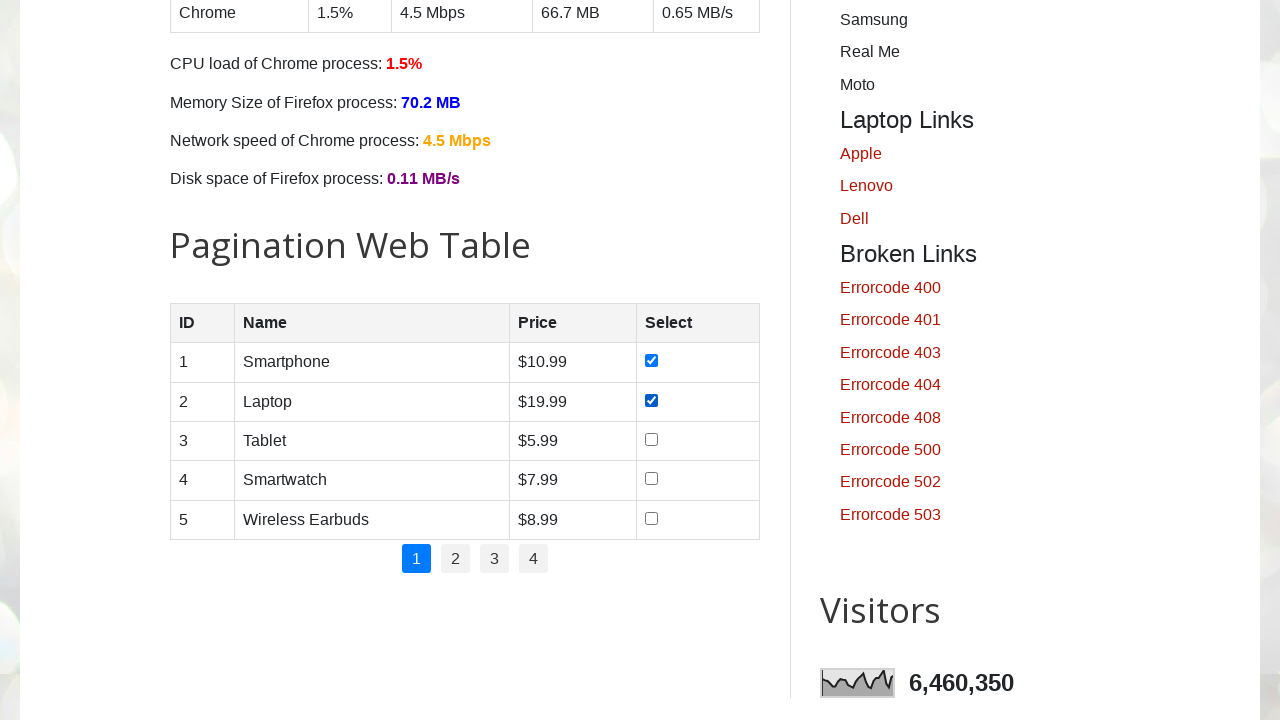

Retrieved product price: $5.99
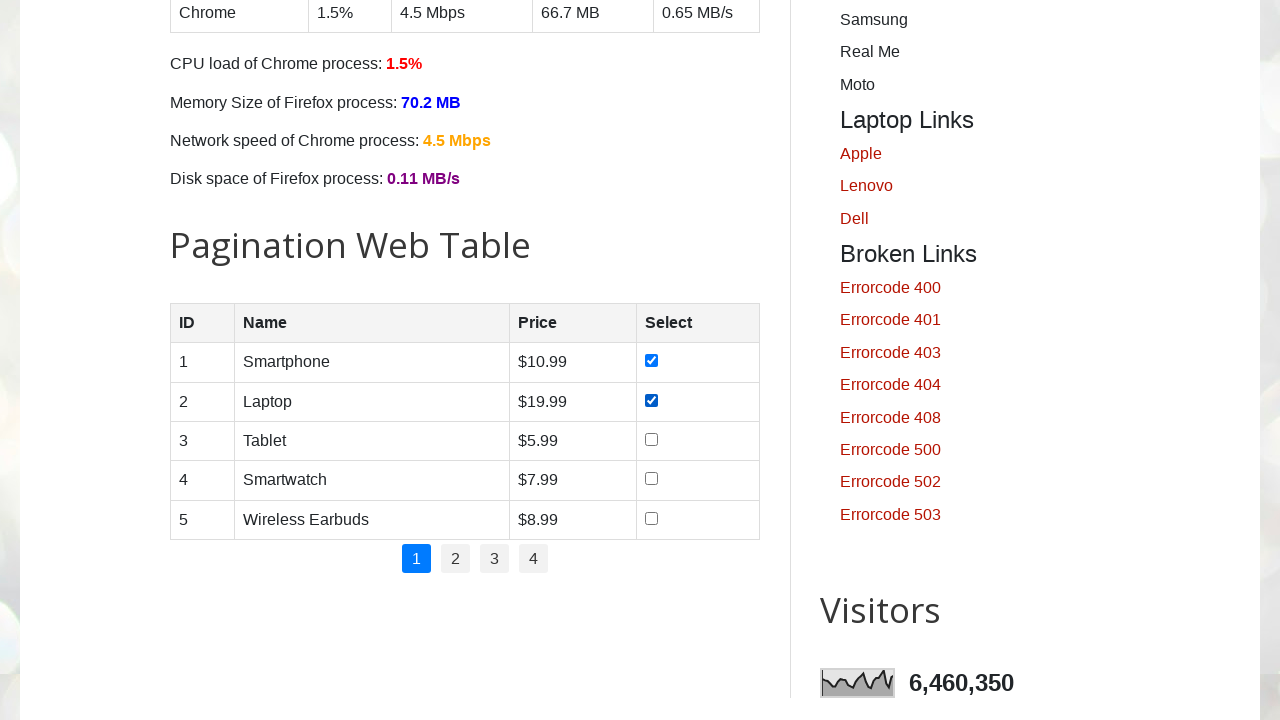

Clicked checkbox for product 'Tablet ' ($$5.99) at (651, 439) on //table[@id='productTable']//tbody//tr[3]//td[4]/input
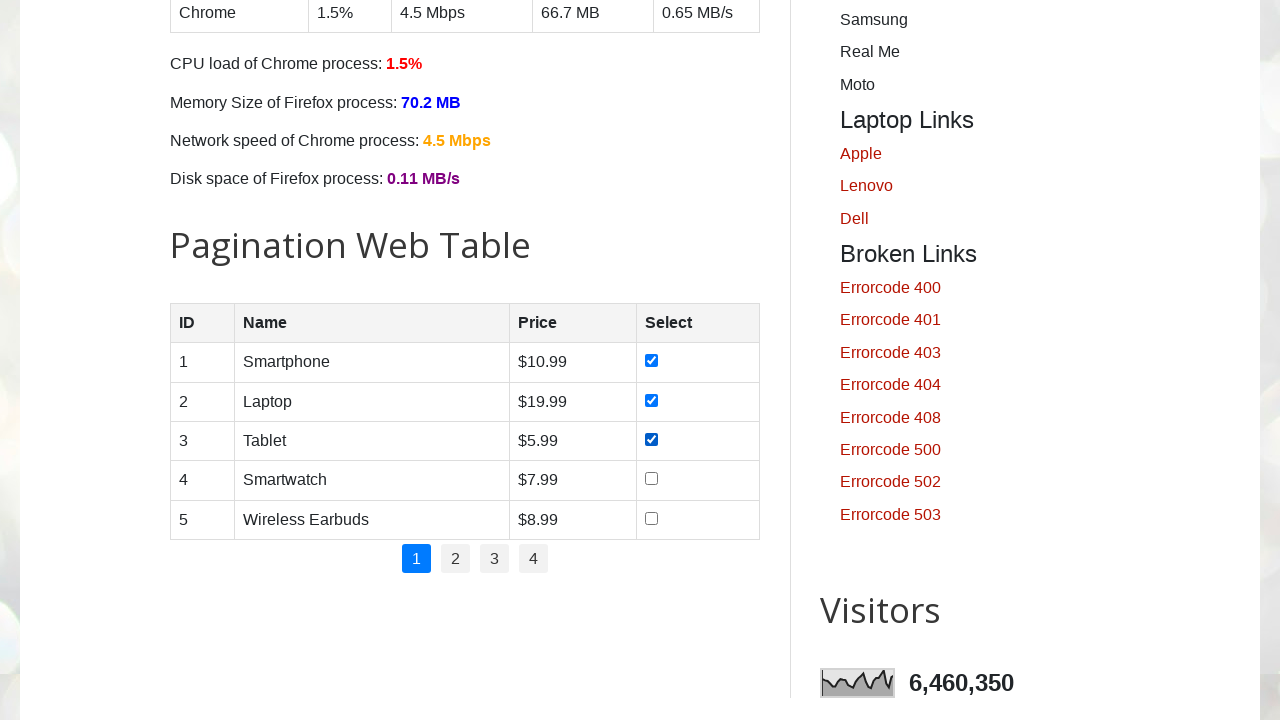

Verified checkbox is selected for product 'Tablet ': True
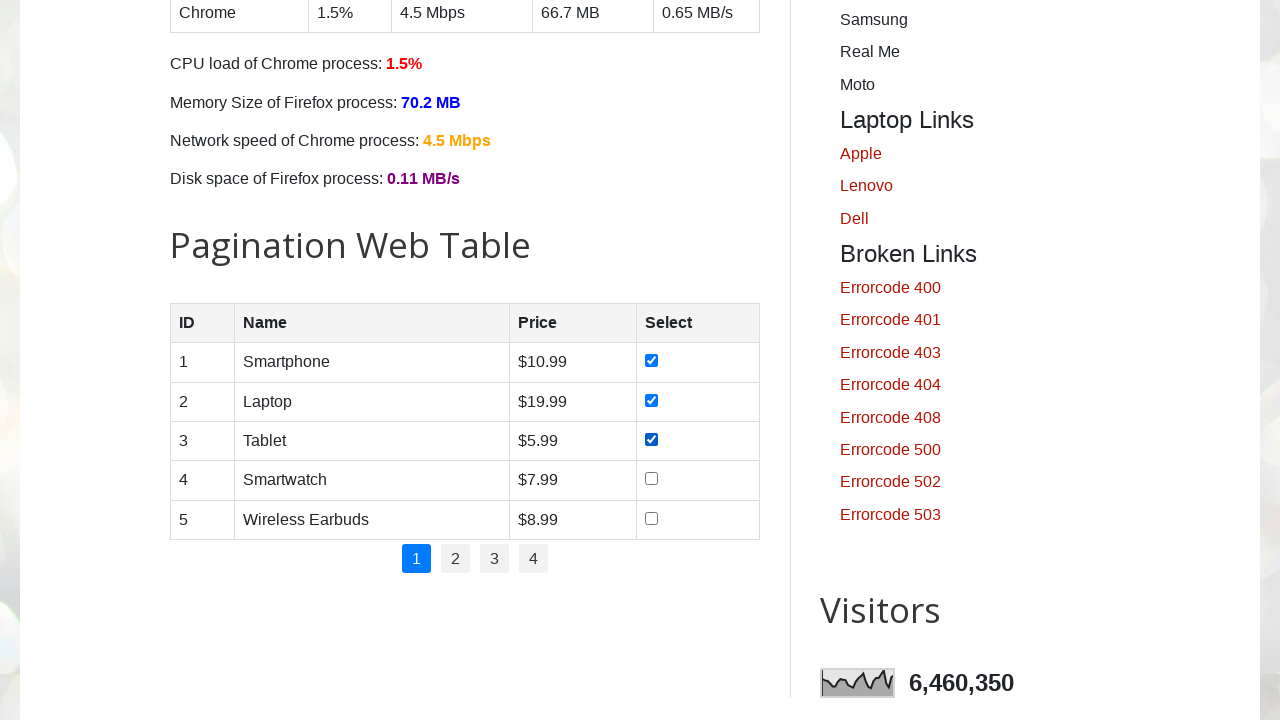

Retrieved product name: Smartwatch
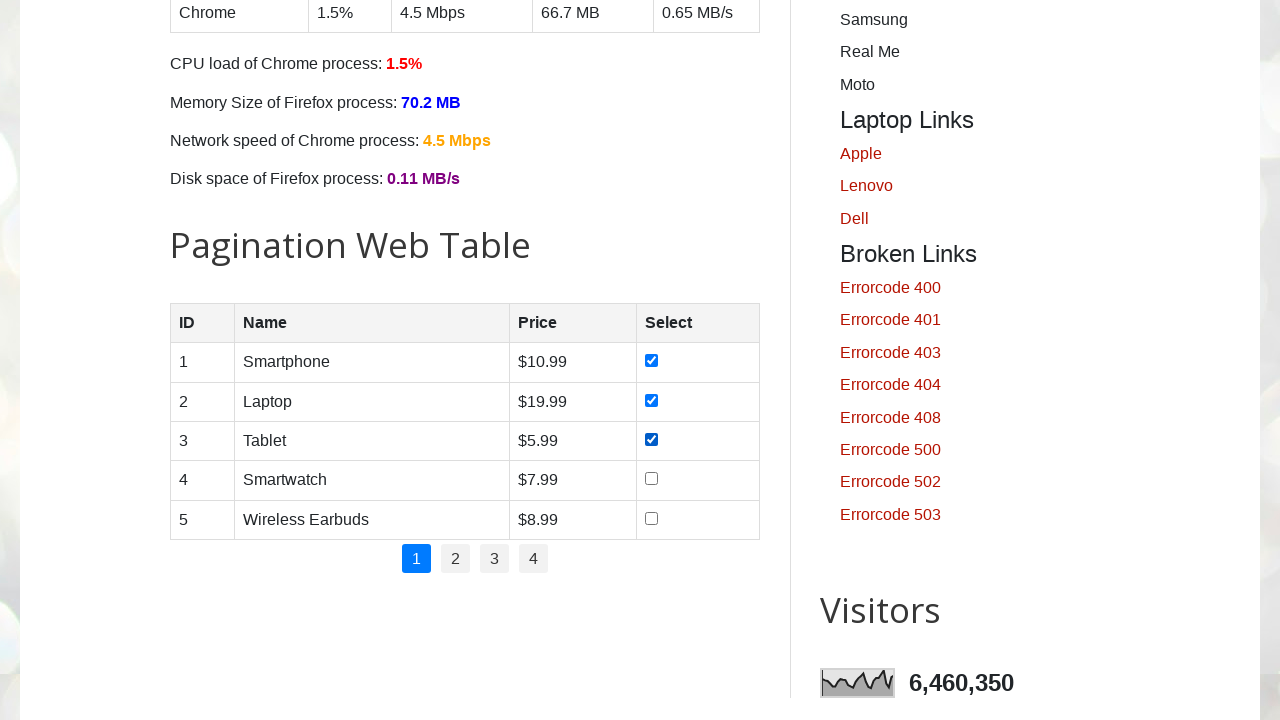

Retrieved product price: $7.99
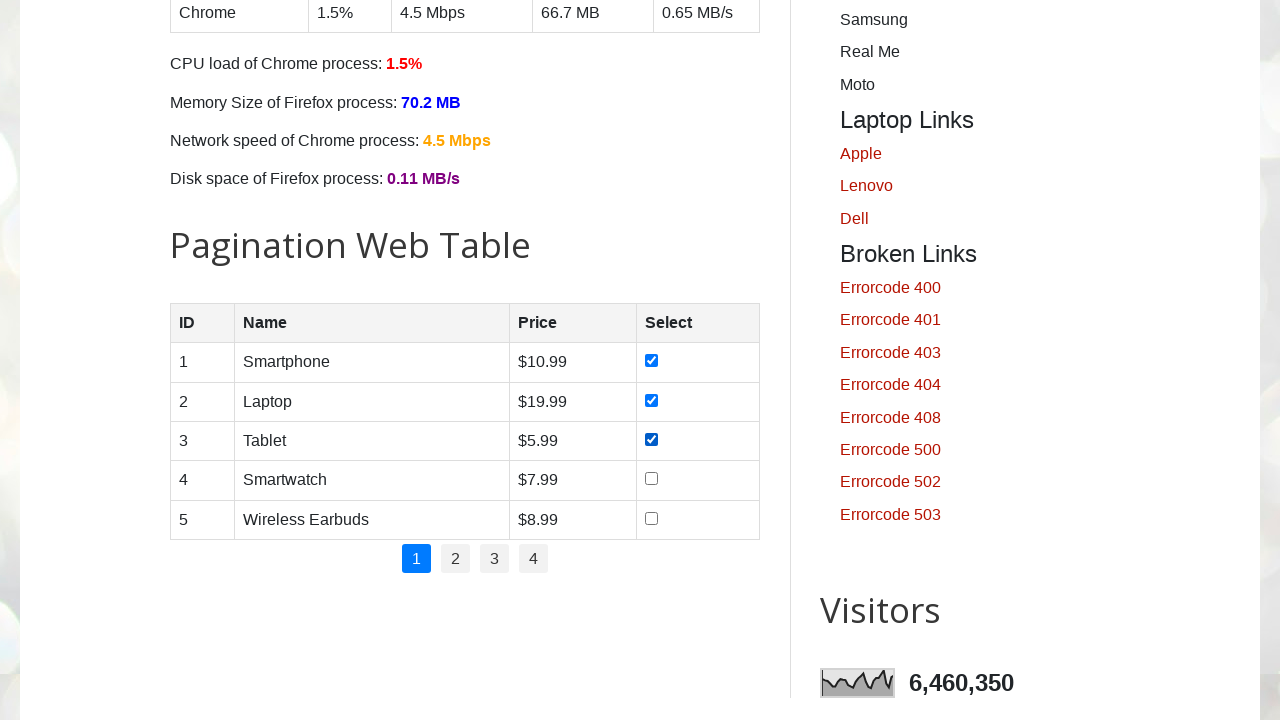

Clicked checkbox for product 'Smartwatch' ($$7.99) at (651, 479) on //table[@id='productTable']//tbody//tr[4]//td[4]/input
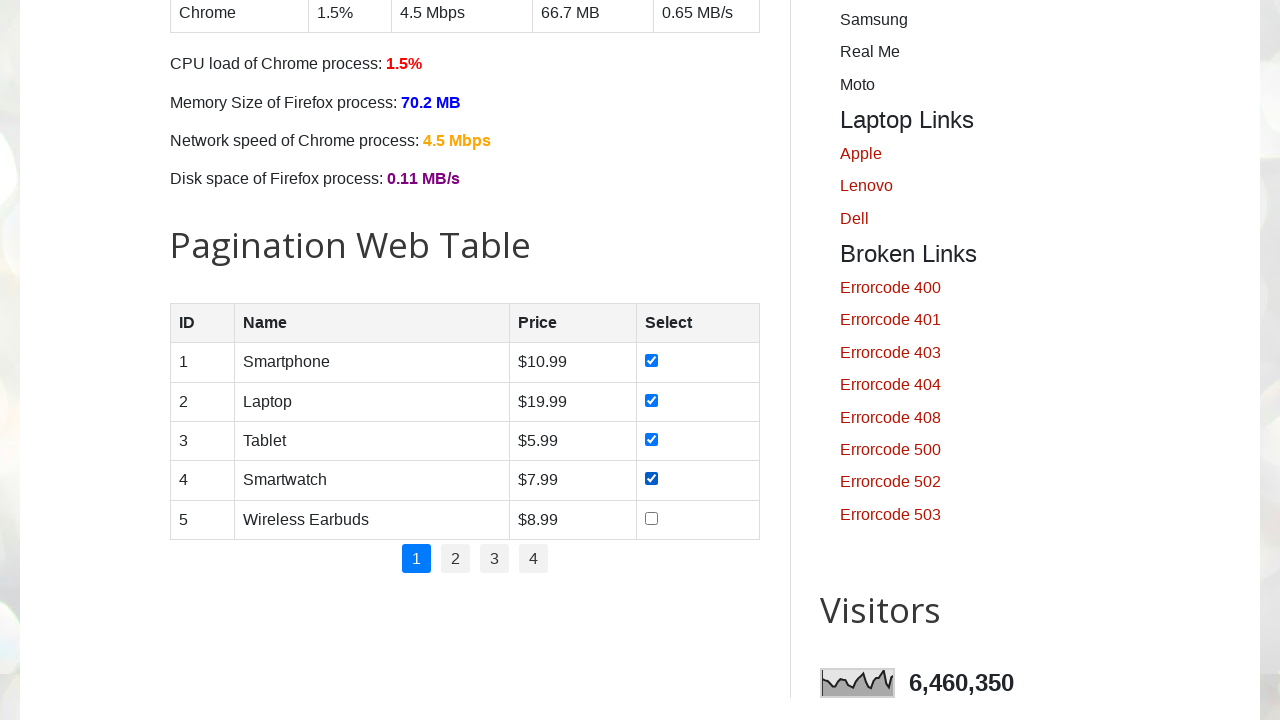

Verified checkbox is selected for product 'Smartwatch': True
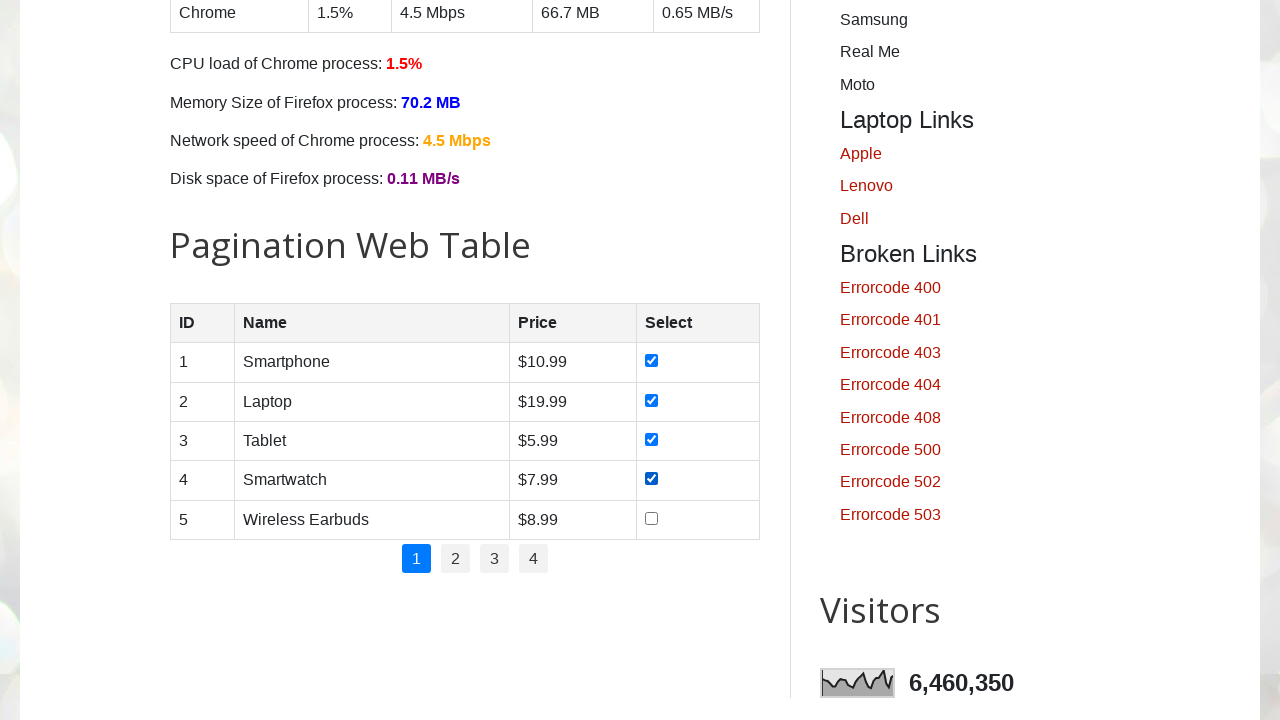

Retrieved product name: Wireless Earbuds
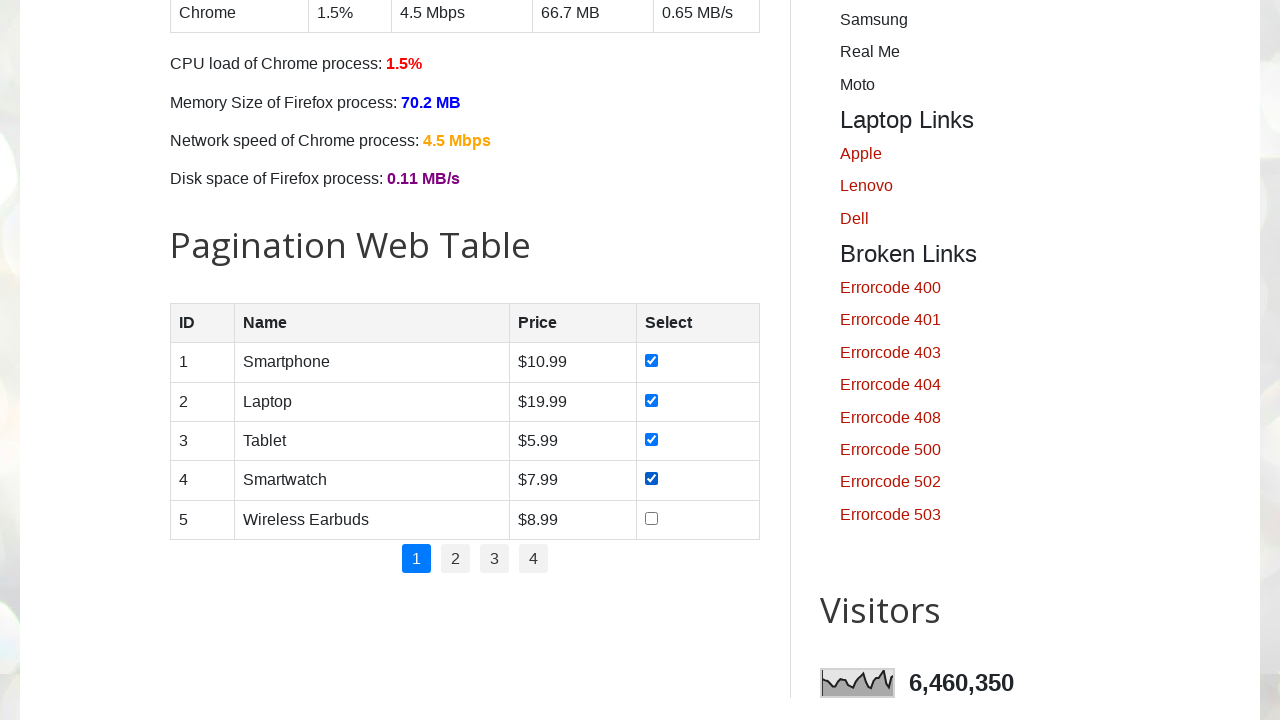

Retrieved product price: $8.99
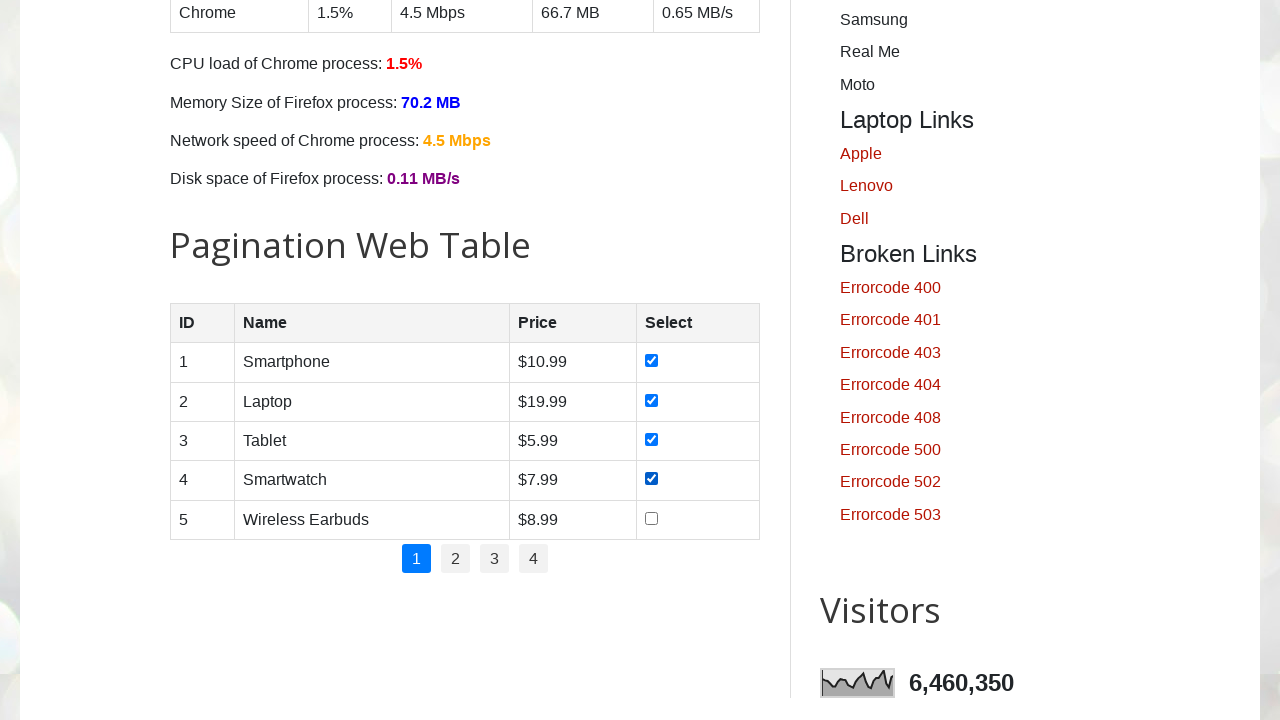

Clicked checkbox for product 'Wireless Earbuds' ($$8.99) at (651, 518) on //table[@id='productTable']//tbody//tr[5]//td[4]/input
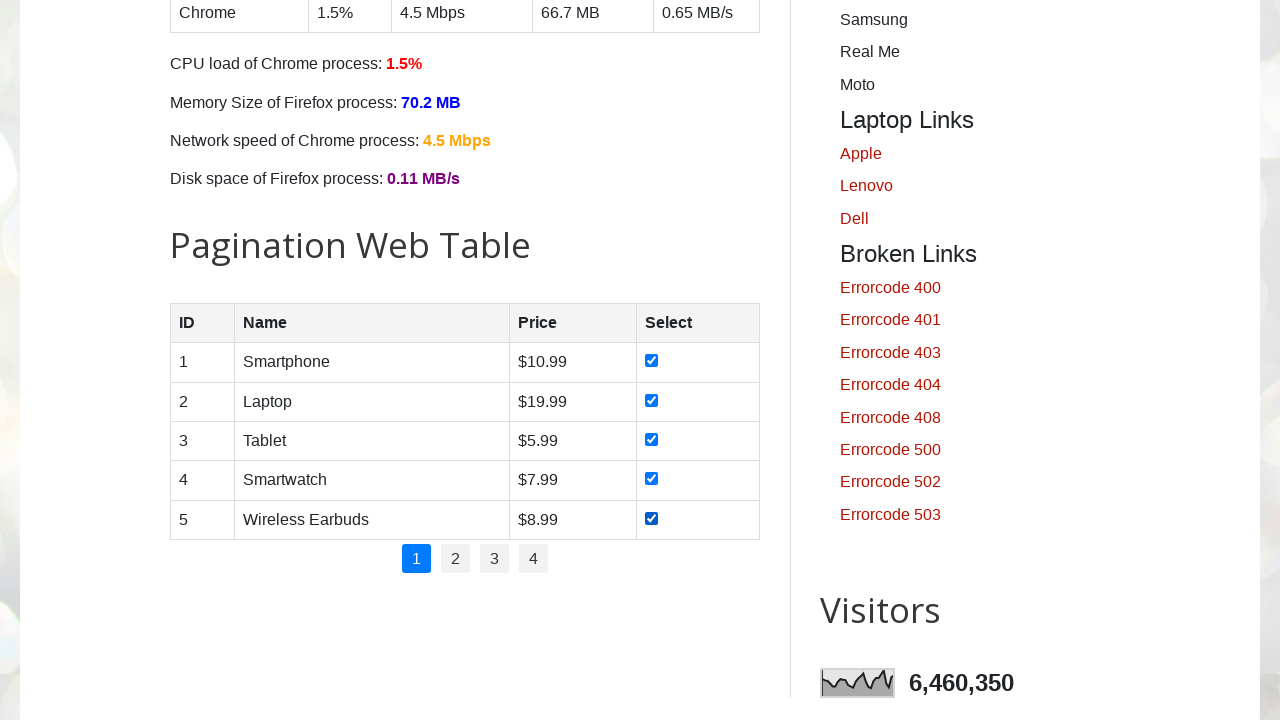

Verified checkbox is selected for product 'Wireless Earbuds': True
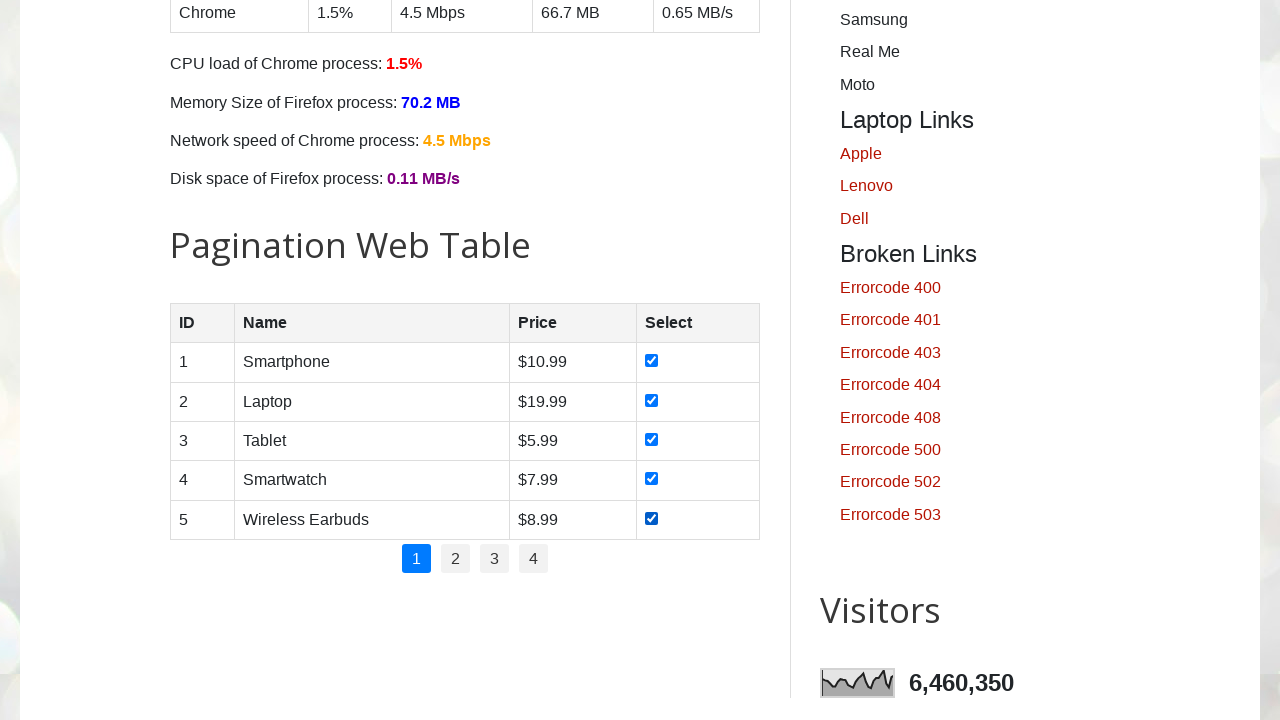

Clicked pagination link to navigate to page 2 at (456, 559) on //ul[@id='pagination']//li[2]/a
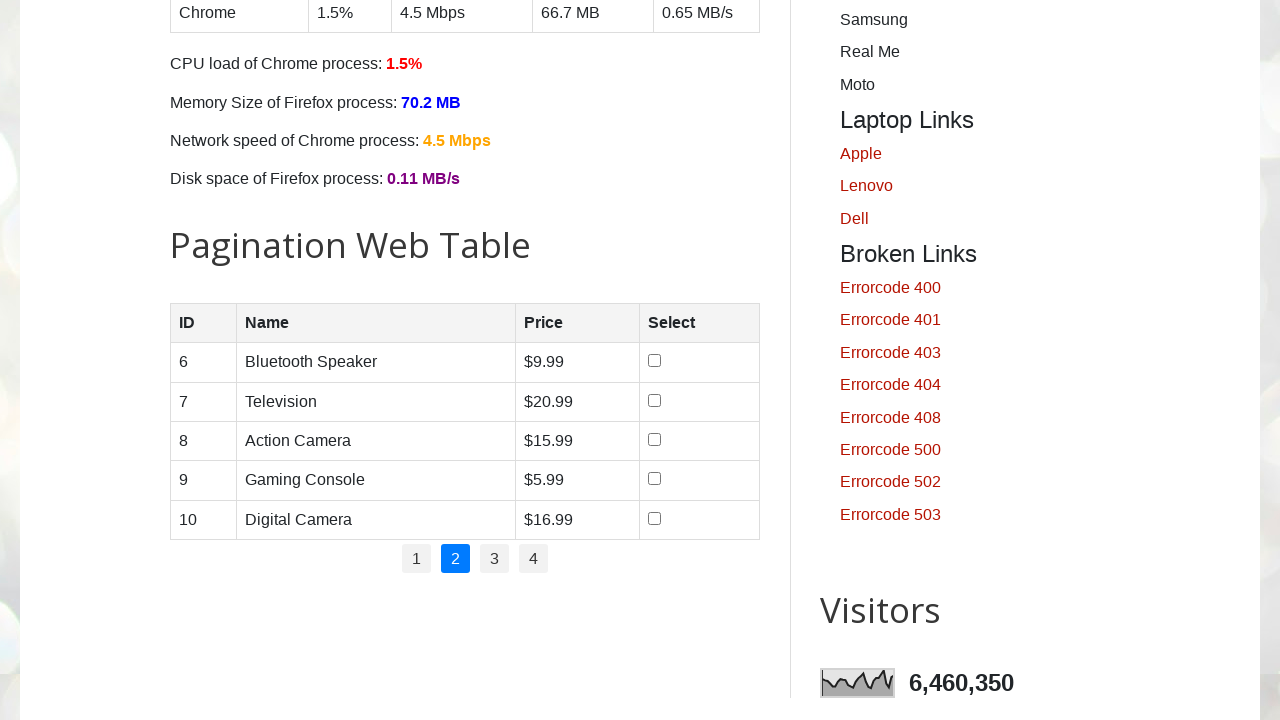

Waited for page to load after pagination
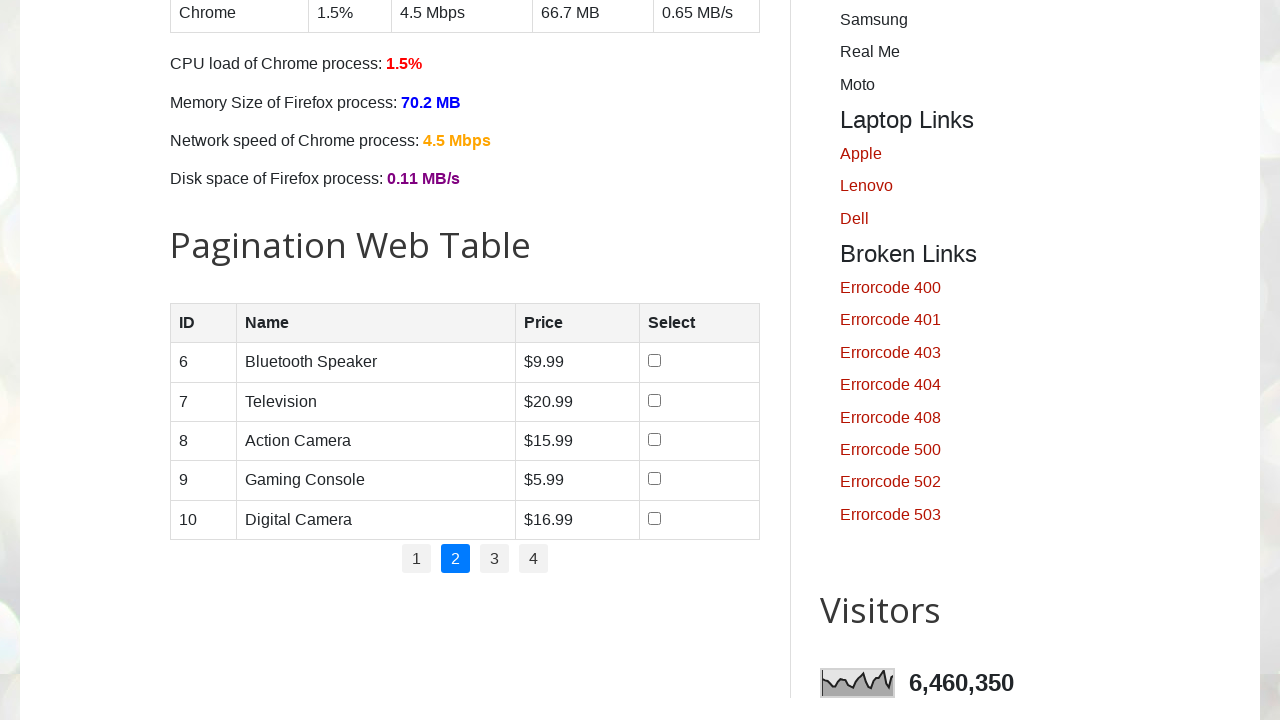

Retrieved all product rows from page 2 (5 products)
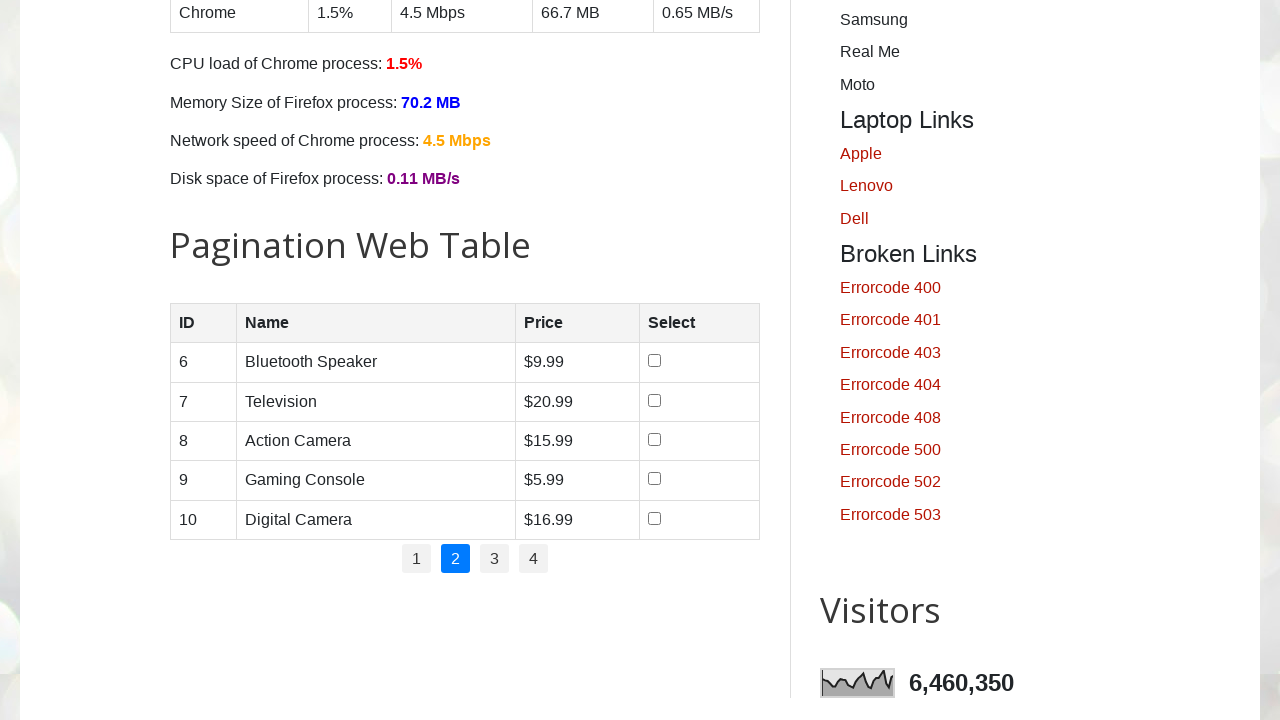

Retrieved product name: Bluetooth Speaker
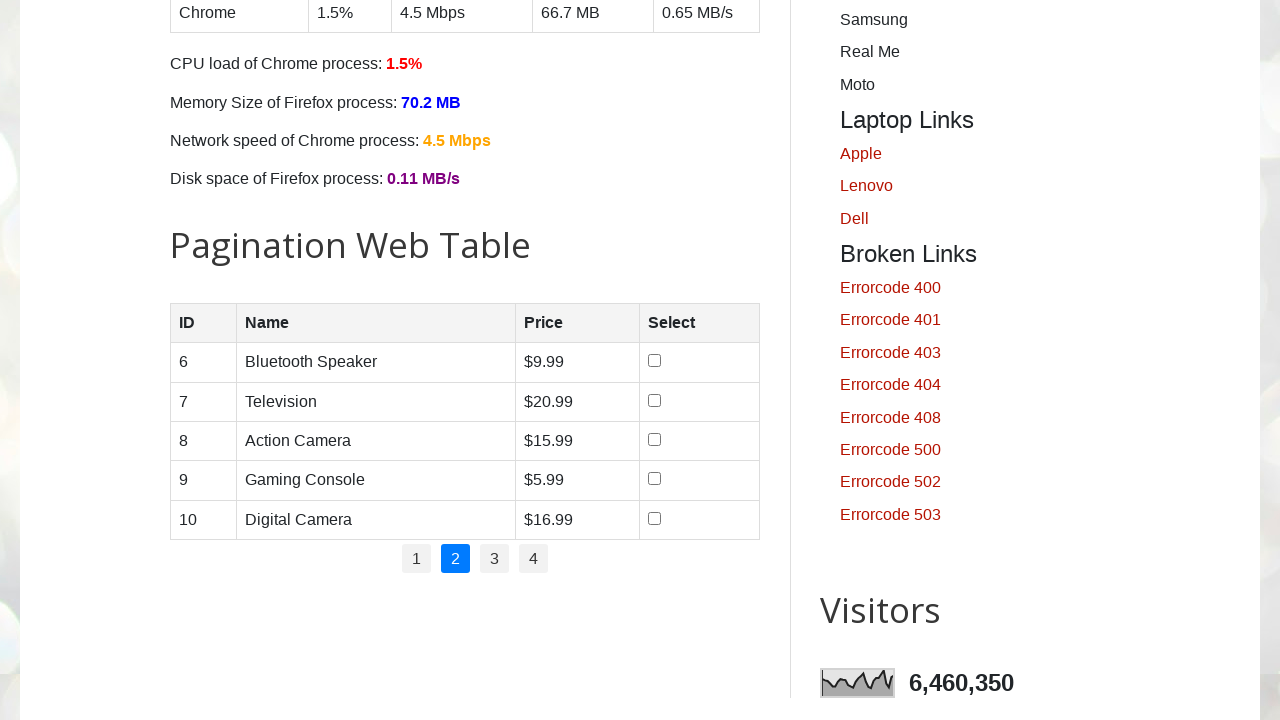

Retrieved product price: $9.99
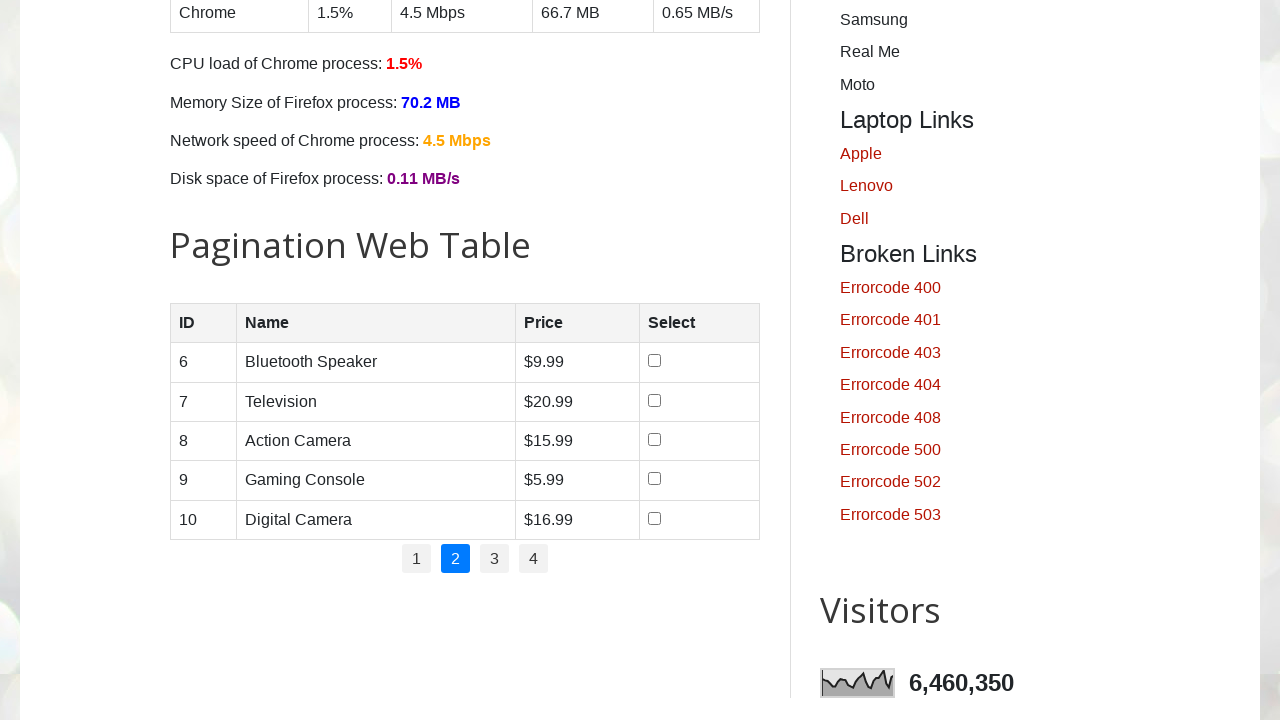

Clicked checkbox for product 'Bluetooth Speaker' ($$9.99) at (654, 361) on //table[@id='productTable']//tbody//tr[1]//td[4]/input
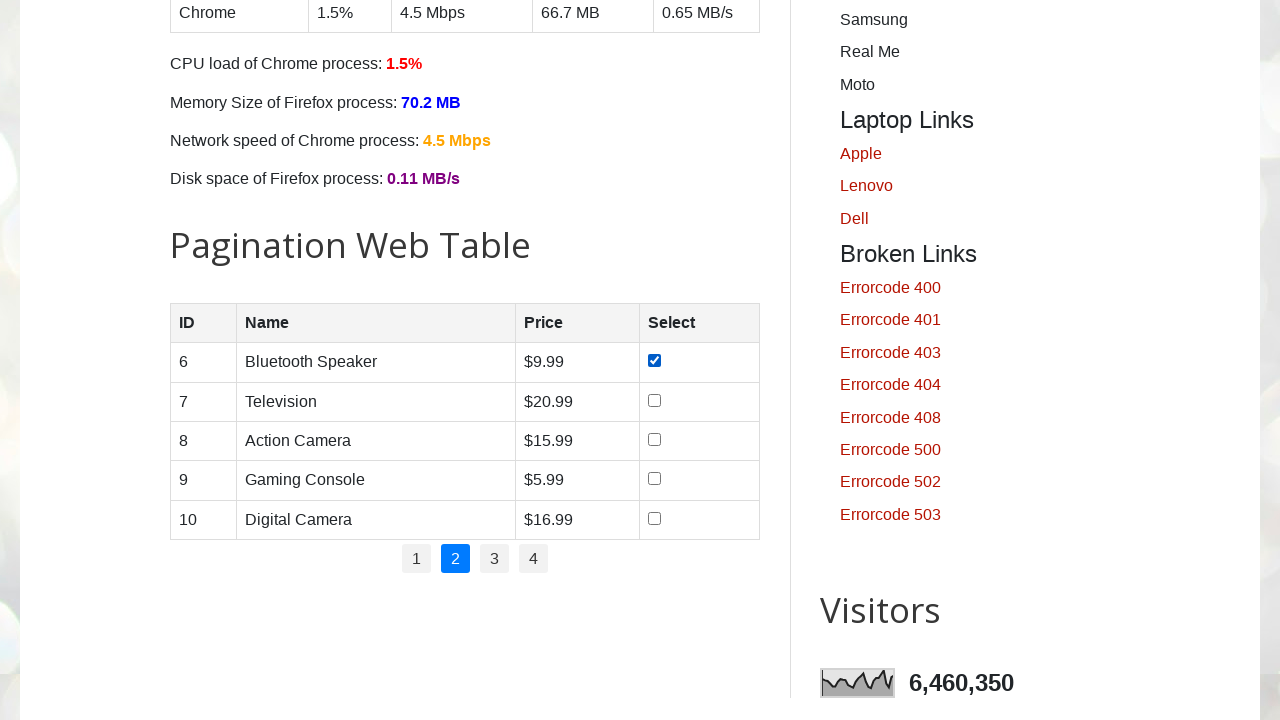

Verified checkbox is selected for product 'Bluetooth Speaker': True
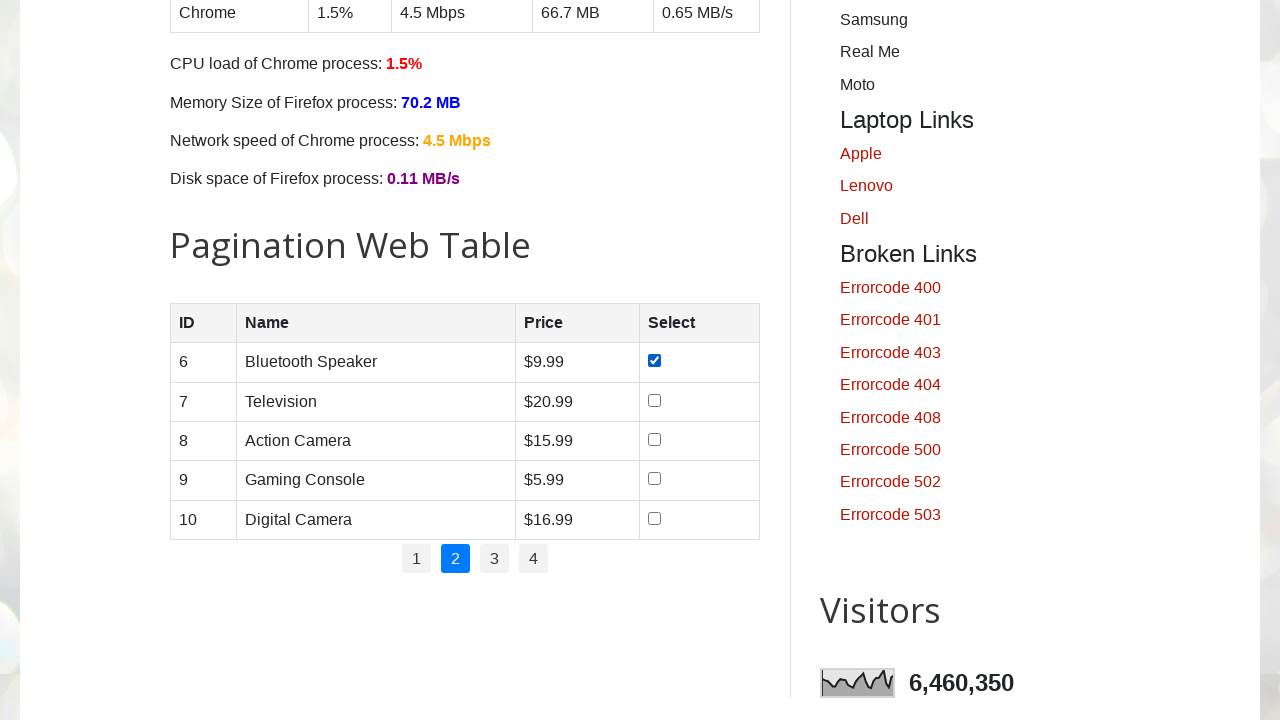

Retrieved product name: Television
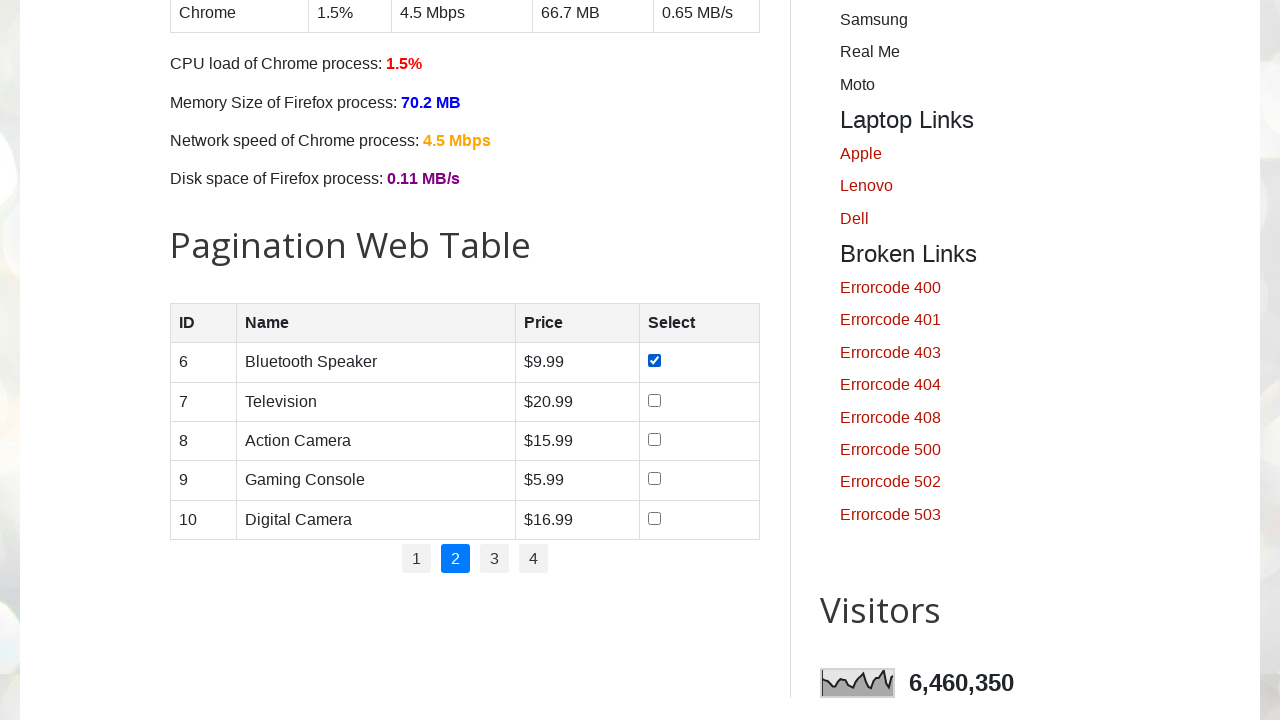

Retrieved product price: $20.99
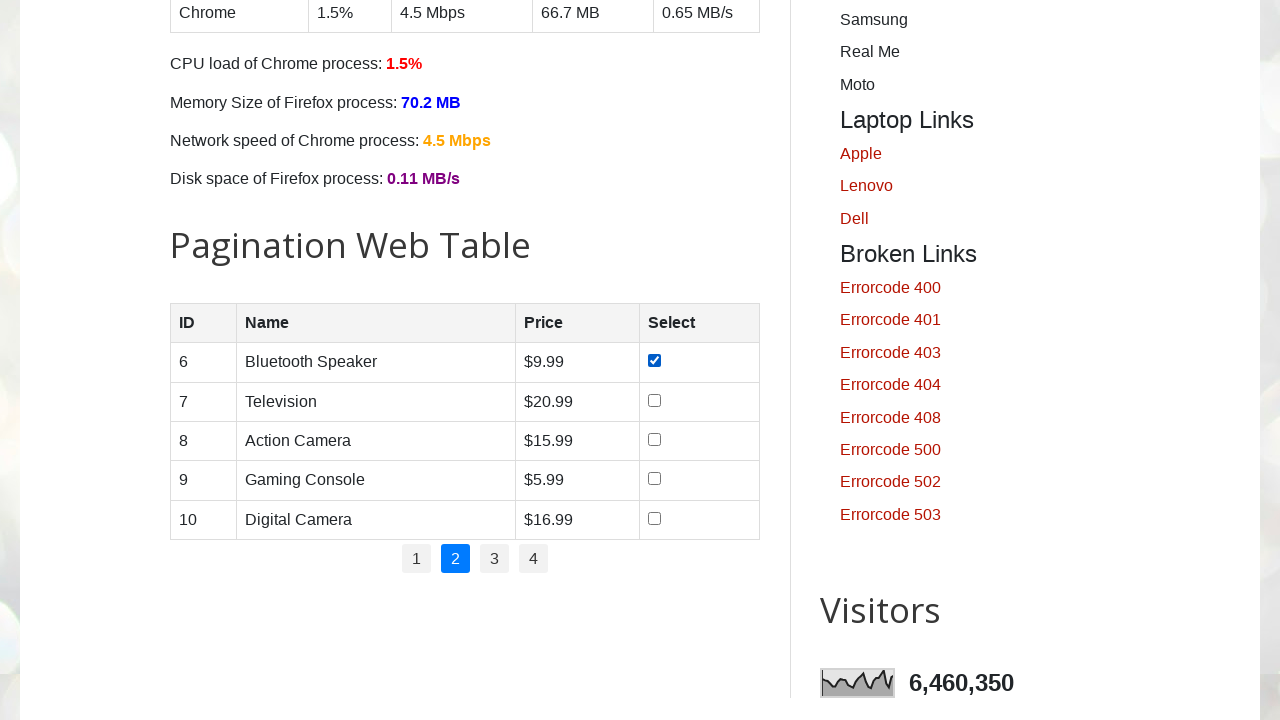

Clicked checkbox for product 'Television' ($$20.99) at (654, 400) on //table[@id='productTable']//tbody//tr[2]//td[4]/input
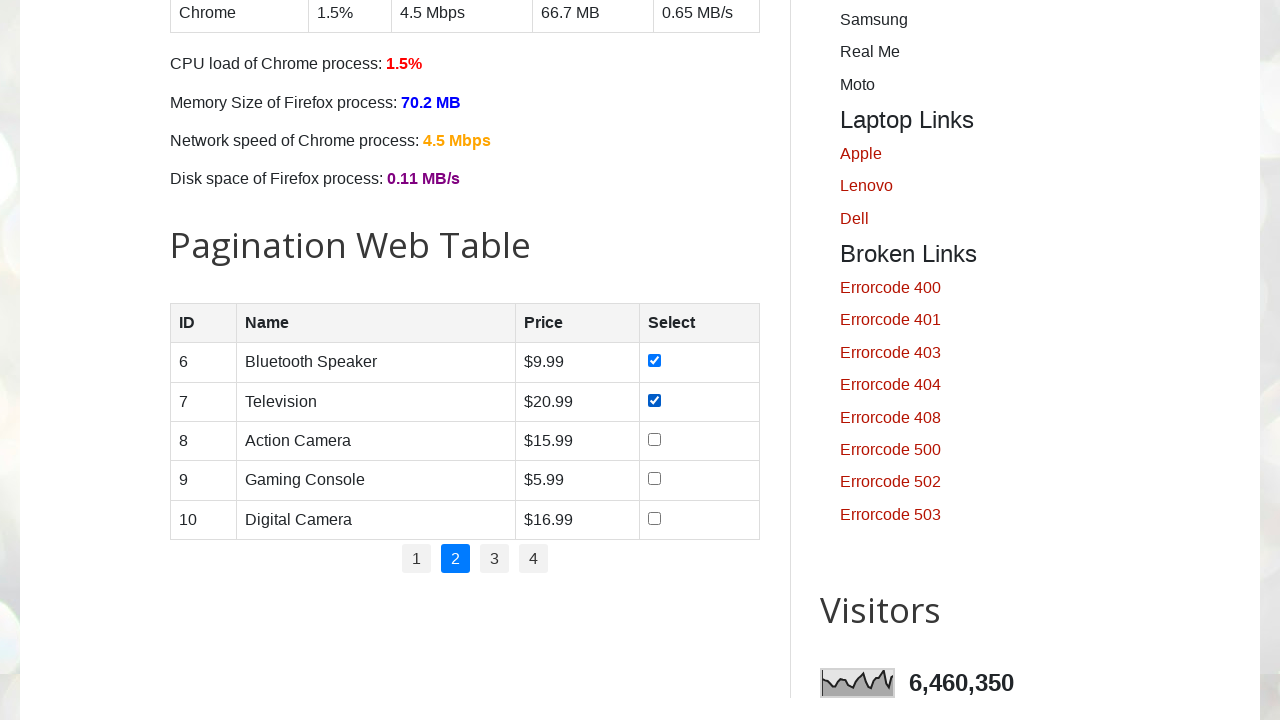

Verified checkbox is selected for product 'Television': True
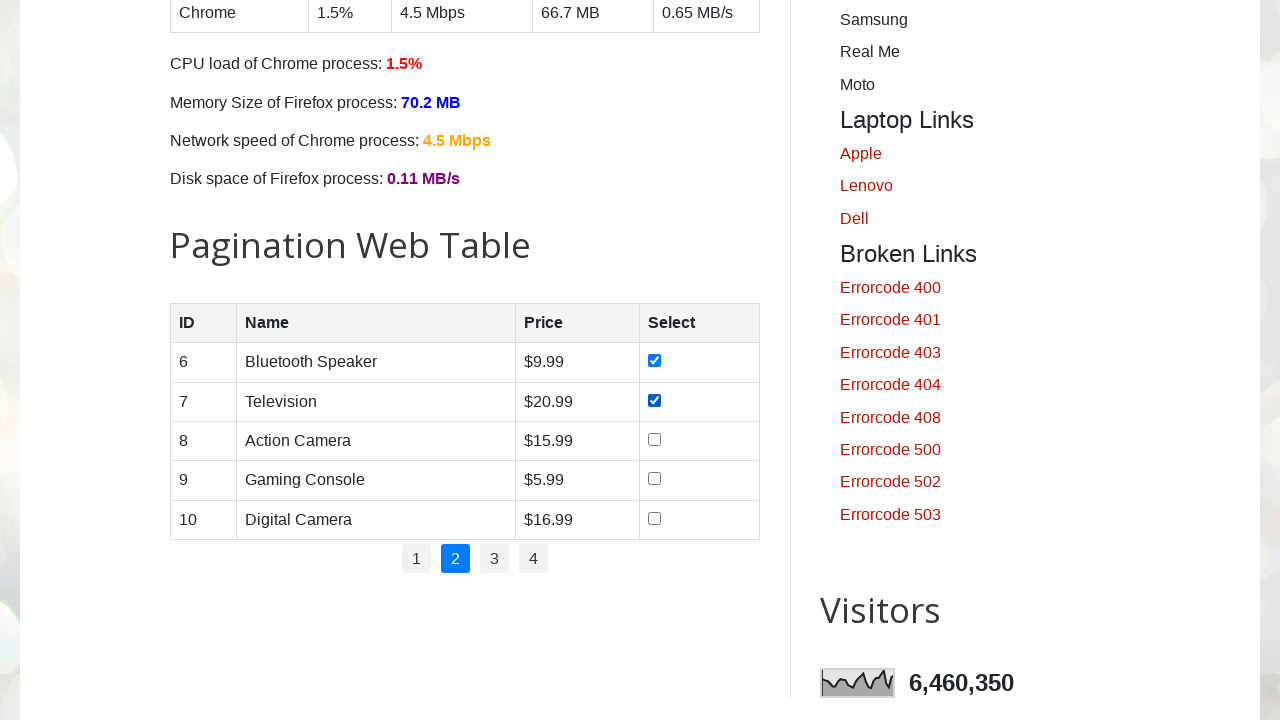

Retrieved product name: Action Camera
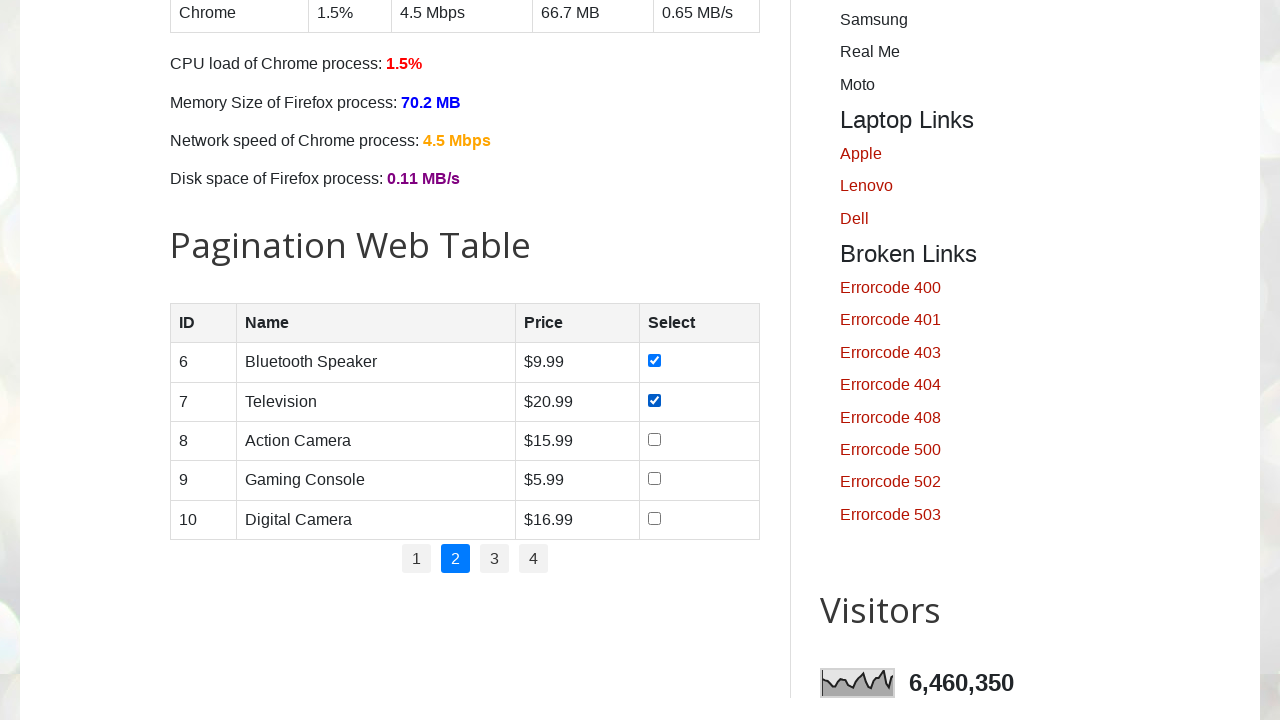

Retrieved product price: $15.99
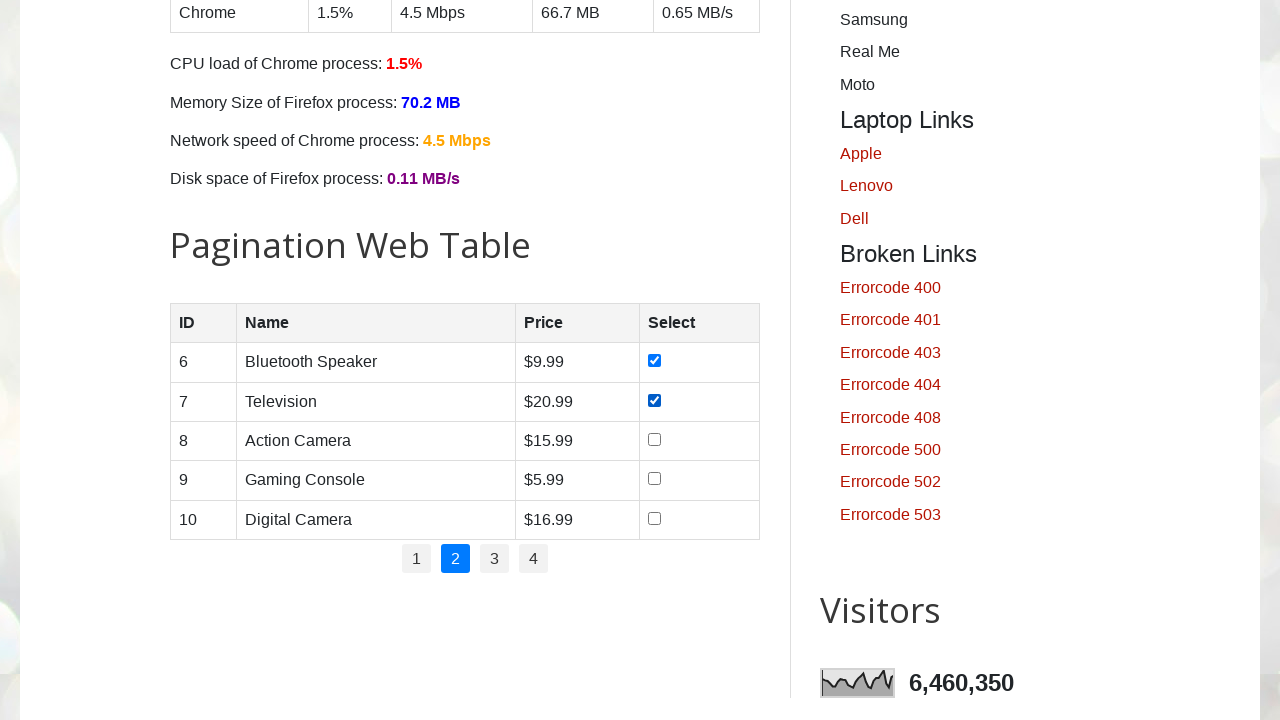

Clicked checkbox for product 'Action Camera' ($$15.99) at (654, 439) on //table[@id='productTable']//tbody//tr[3]//td[4]/input
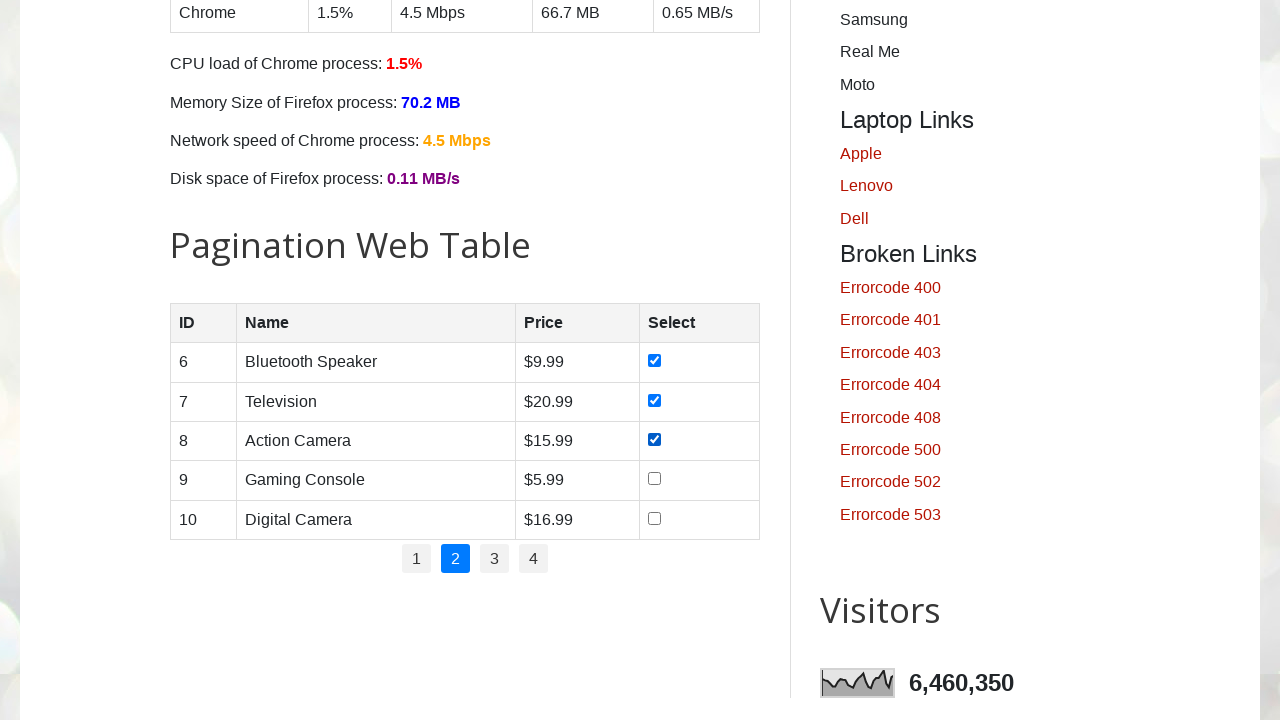

Verified checkbox is selected for product 'Action Camera': True
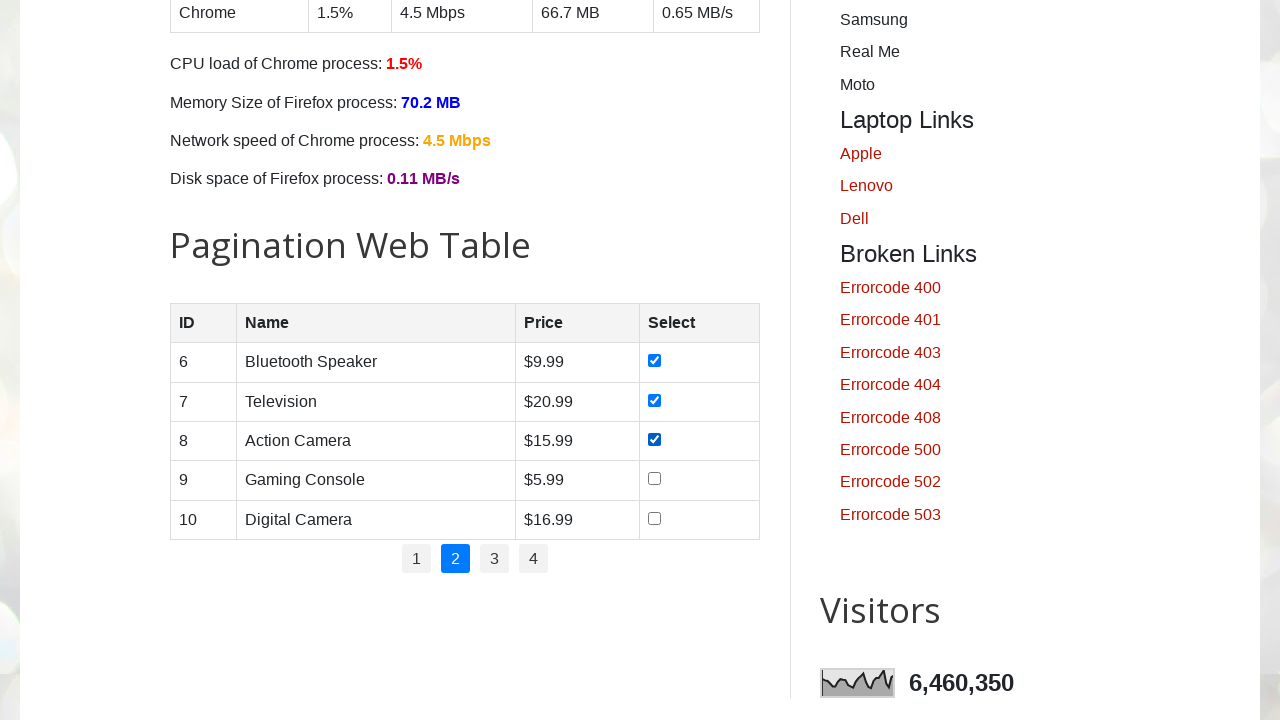

Retrieved product name: Gaming Console
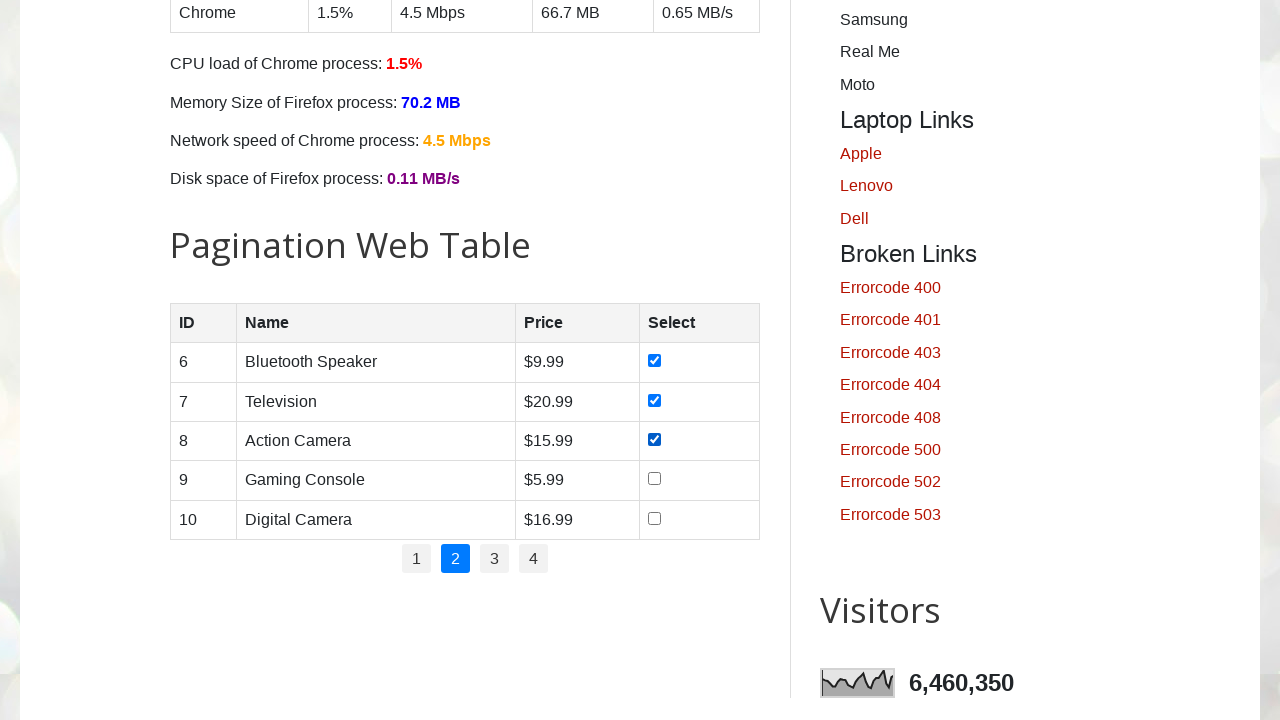

Retrieved product price: $5.99
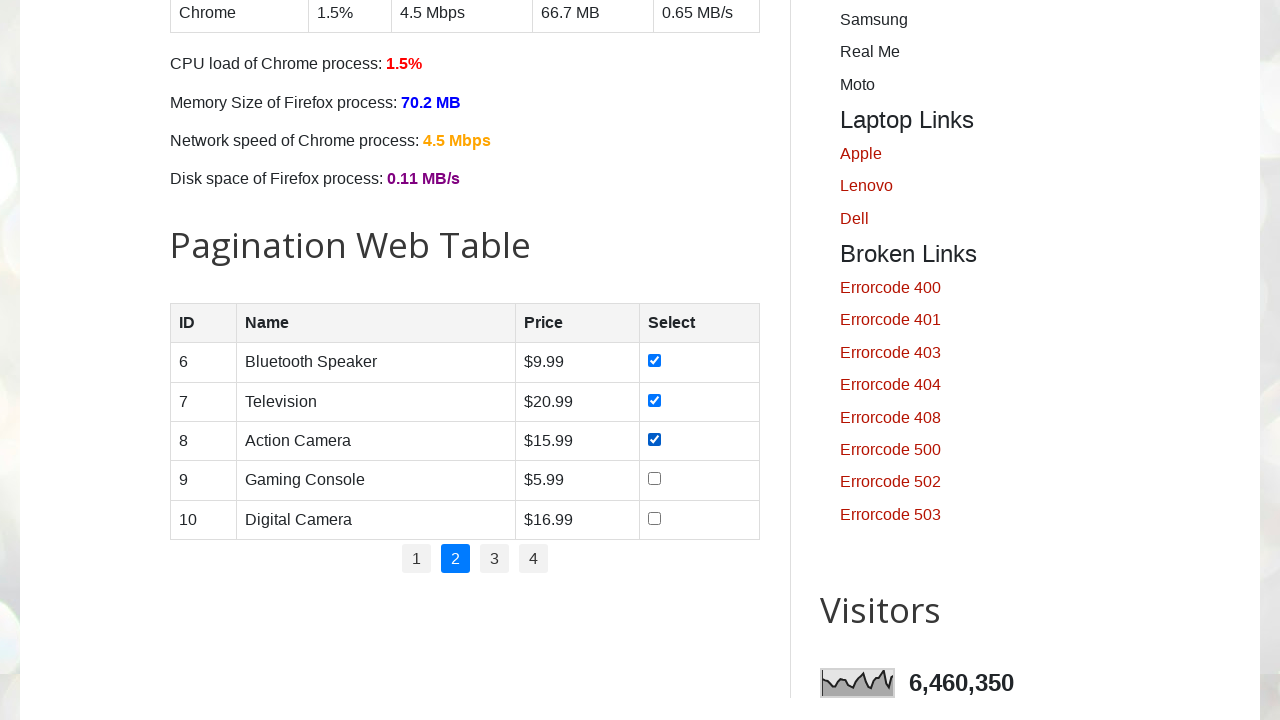

Clicked checkbox for product 'Gaming Console' ($$5.99) at (654, 479) on //table[@id='productTable']//tbody//tr[4]//td[4]/input
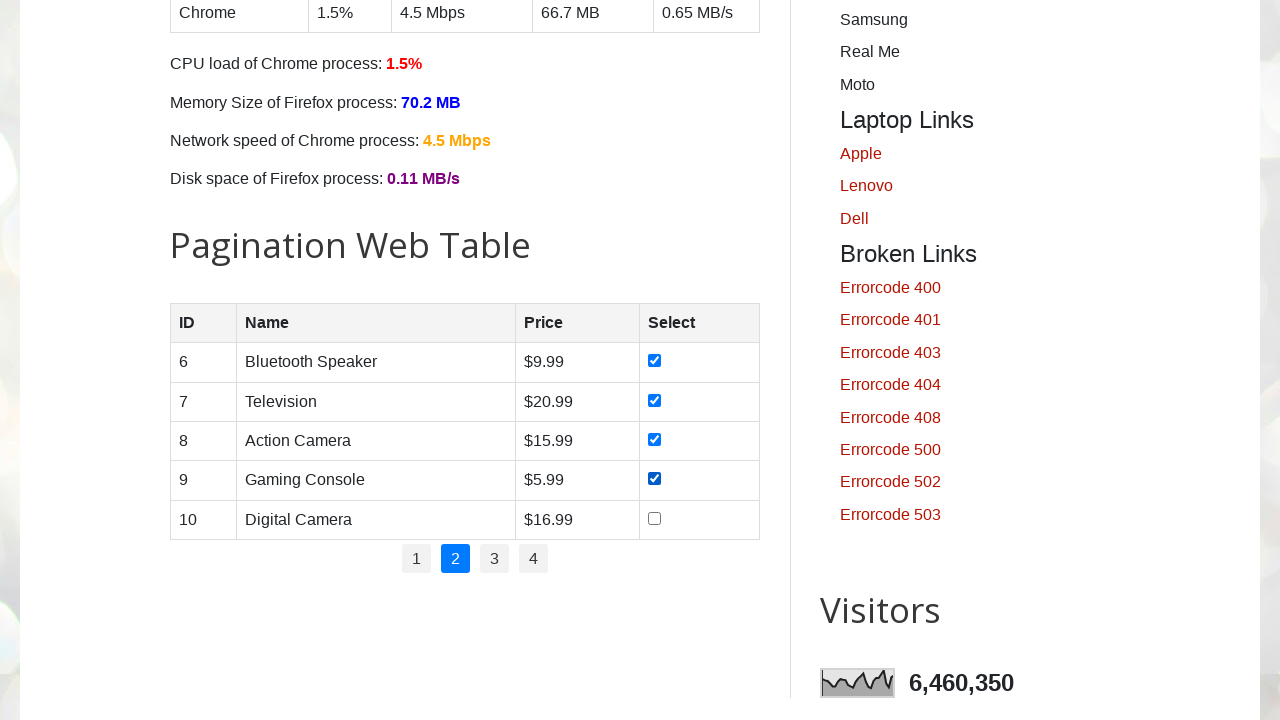

Verified checkbox is selected for product 'Gaming Console': True
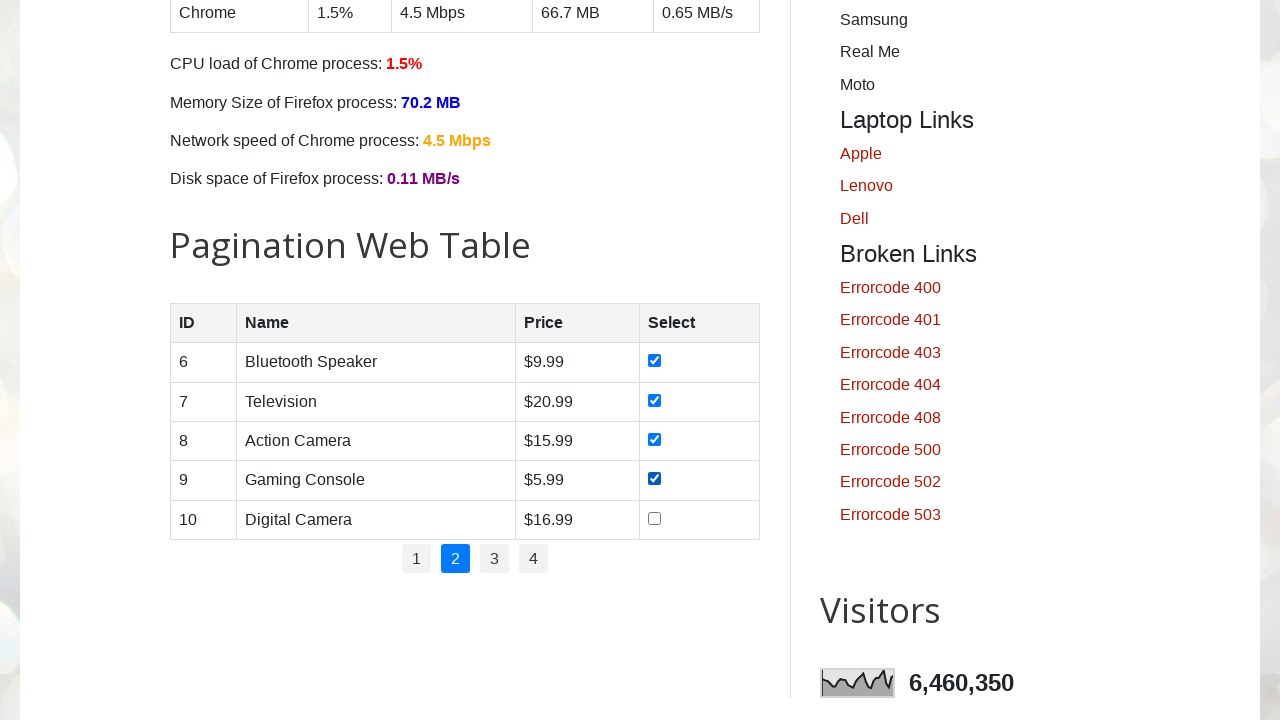

Retrieved product name: Digital Camera
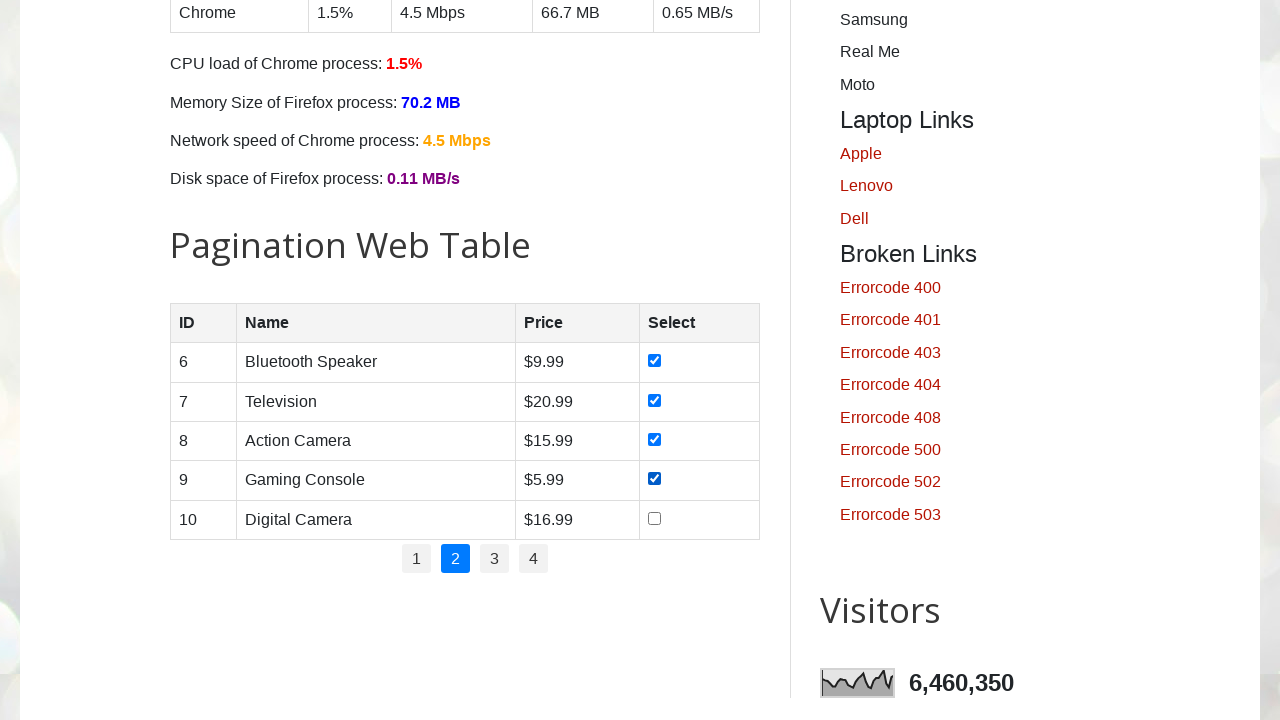

Retrieved product price: $16.99
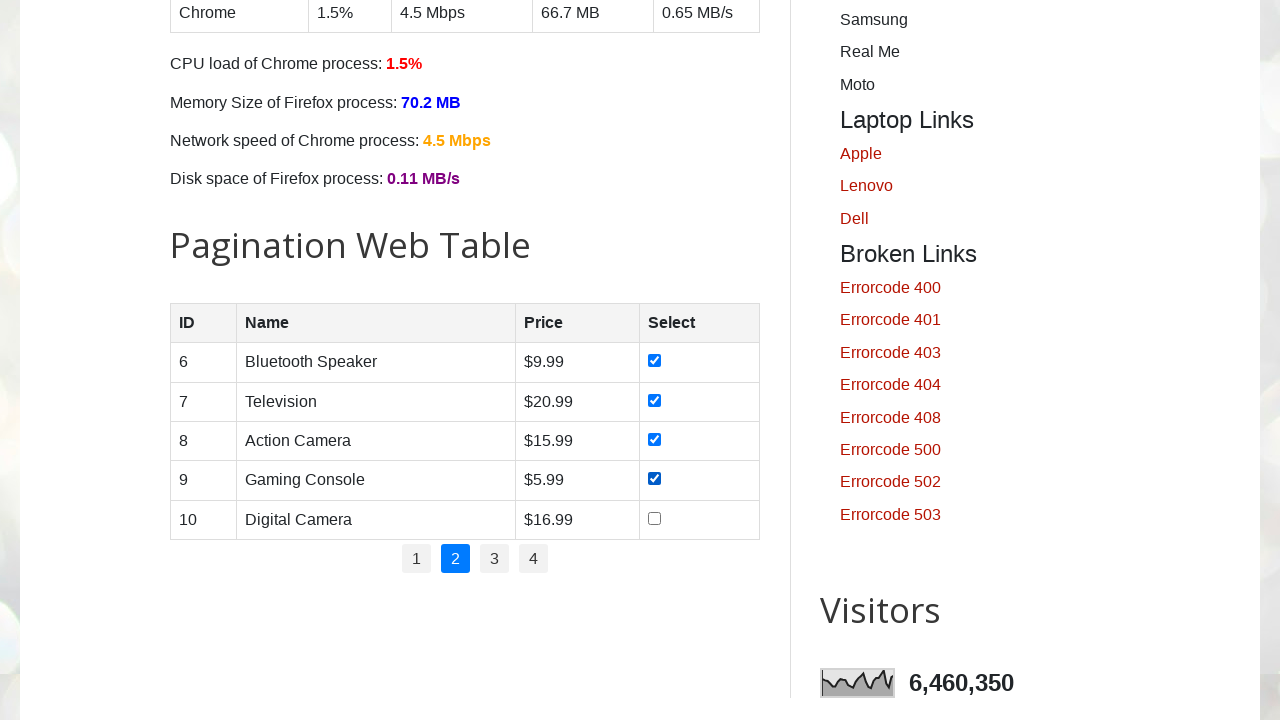

Clicked checkbox for product 'Digital Camera' ($$16.99) at (654, 518) on //table[@id='productTable']//tbody//tr[5]//td[4]/input
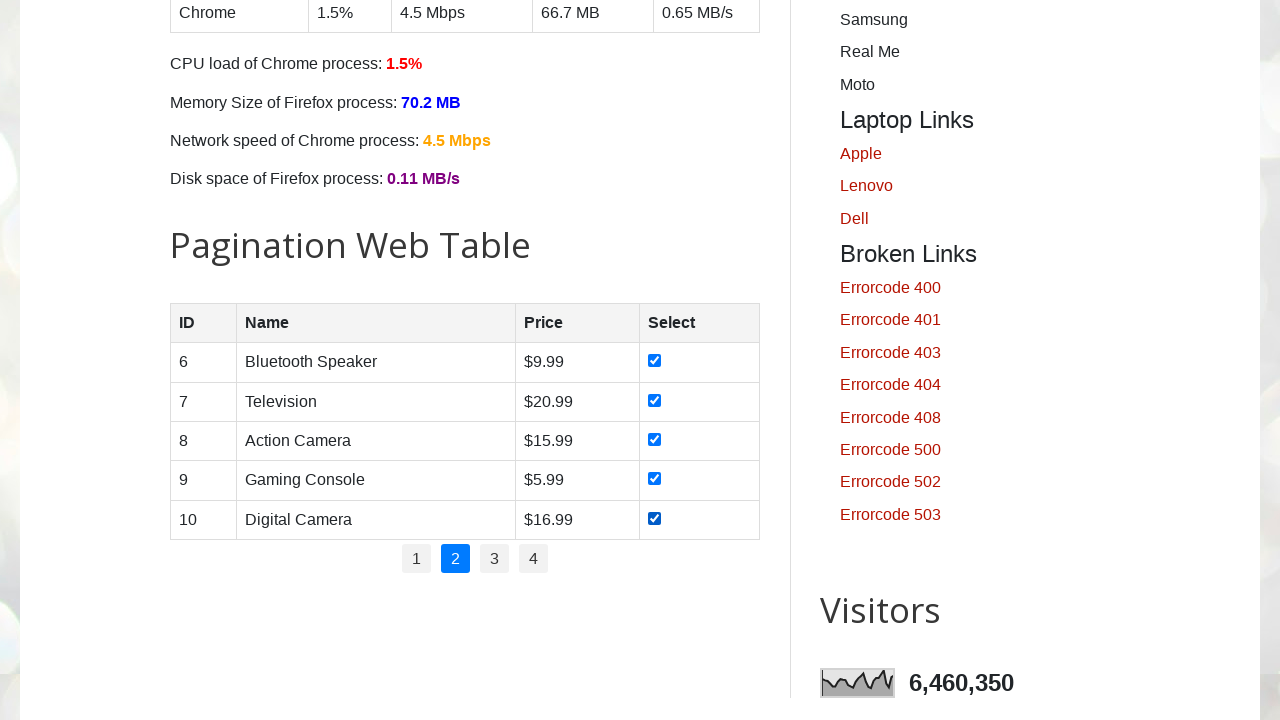

Verified checkbox is selected for product 'Digital Camera': True
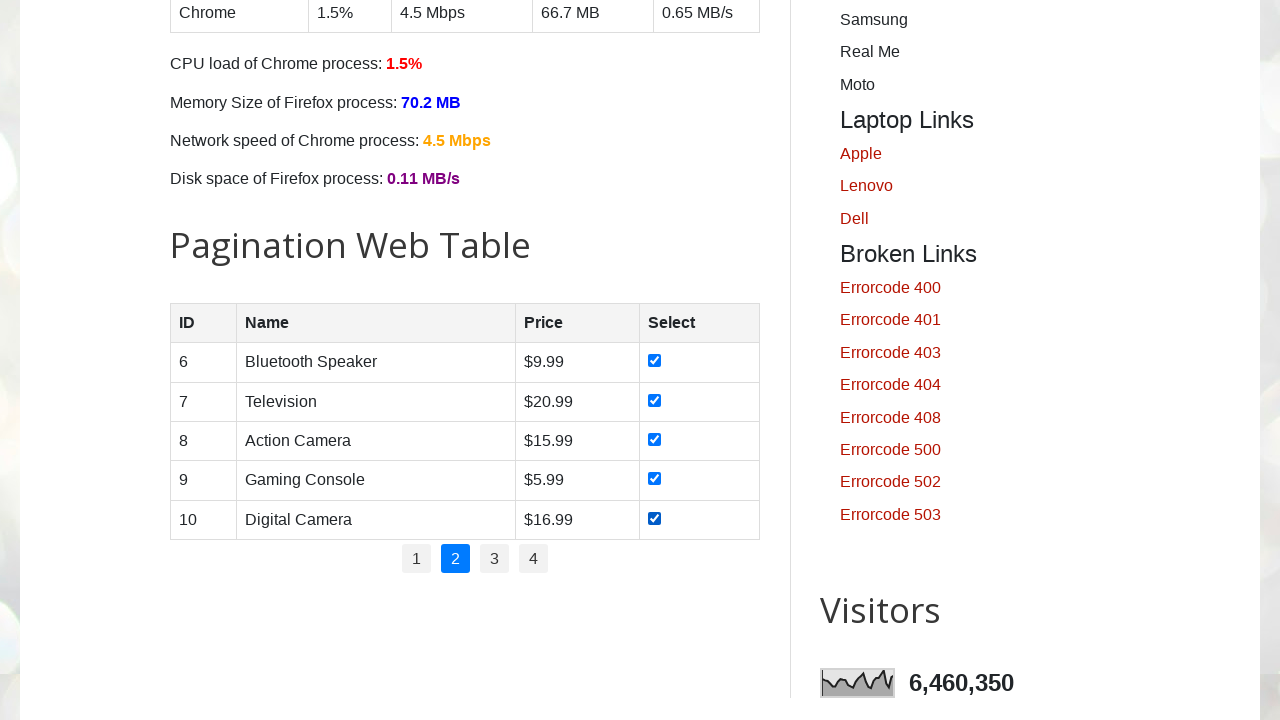

Clicked pagination link to navigate to page 3 at (494, 559) on //ul[@id='pagination']//li[3]/a
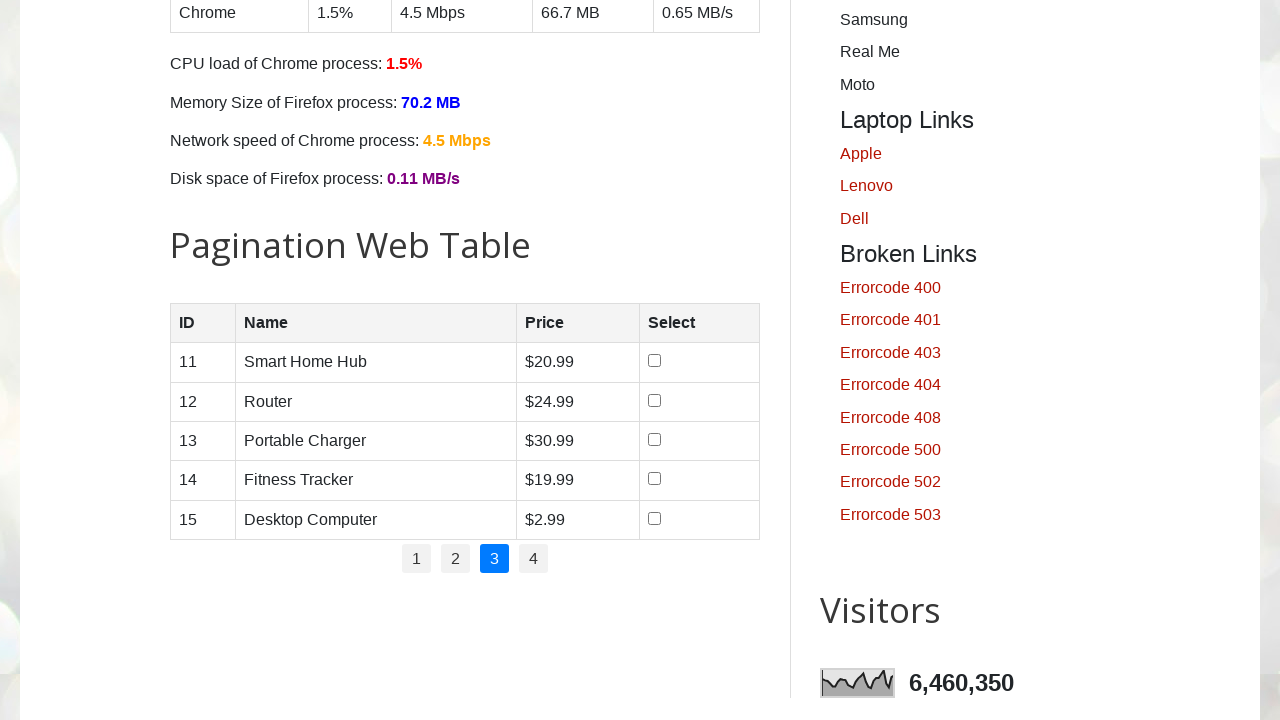

Waited for page to load after pagination
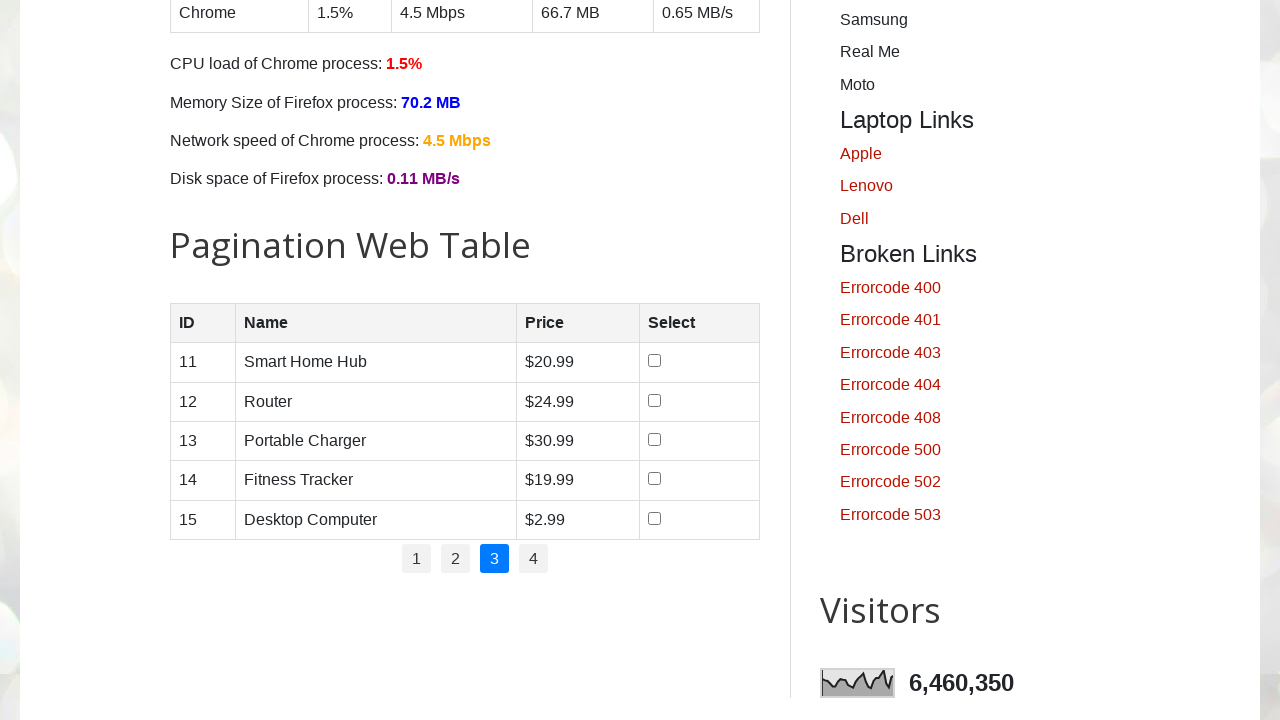

Retrieved all product rows from page 3 (5 products)
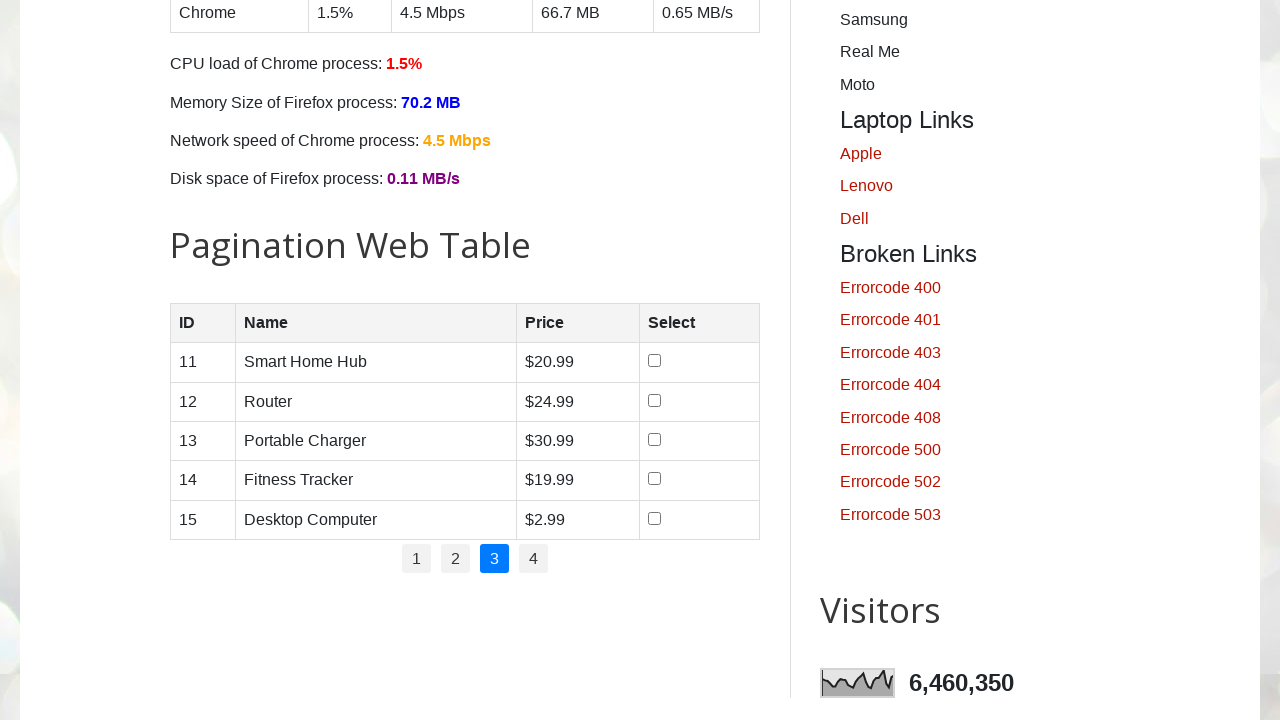

Retrieved product name: Smart Home Hub
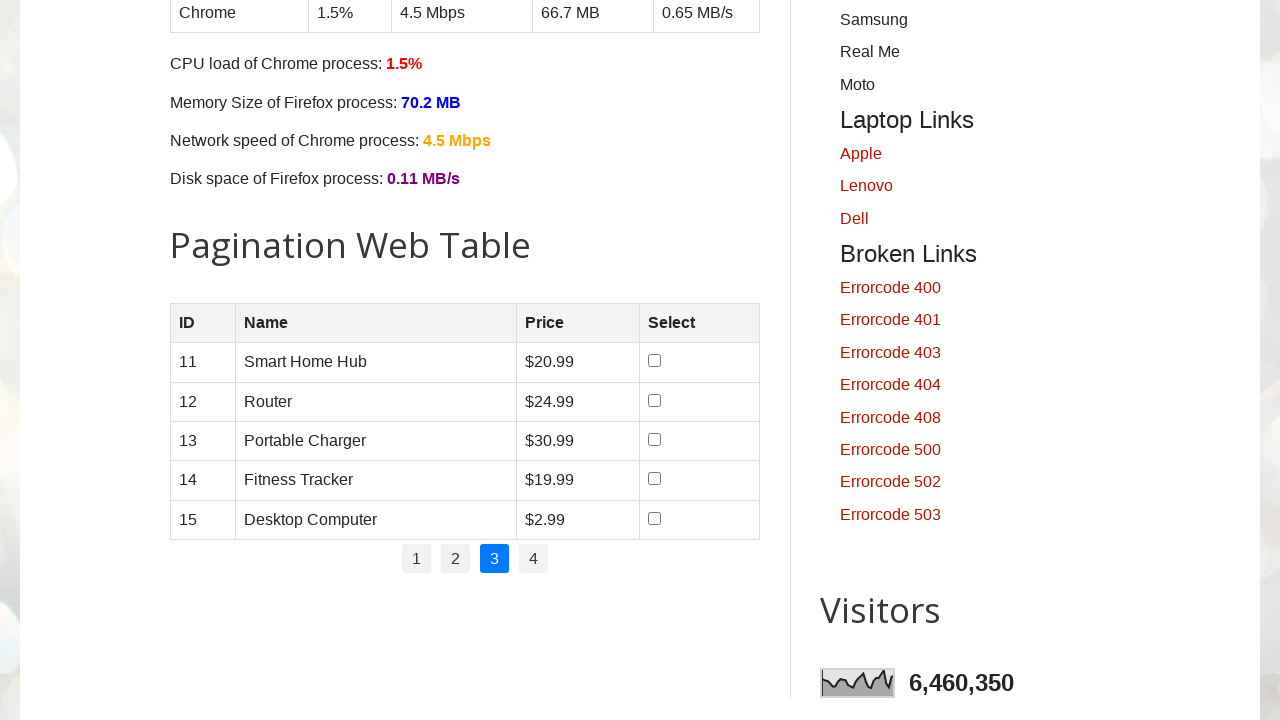

Retrieved product price: $20.99
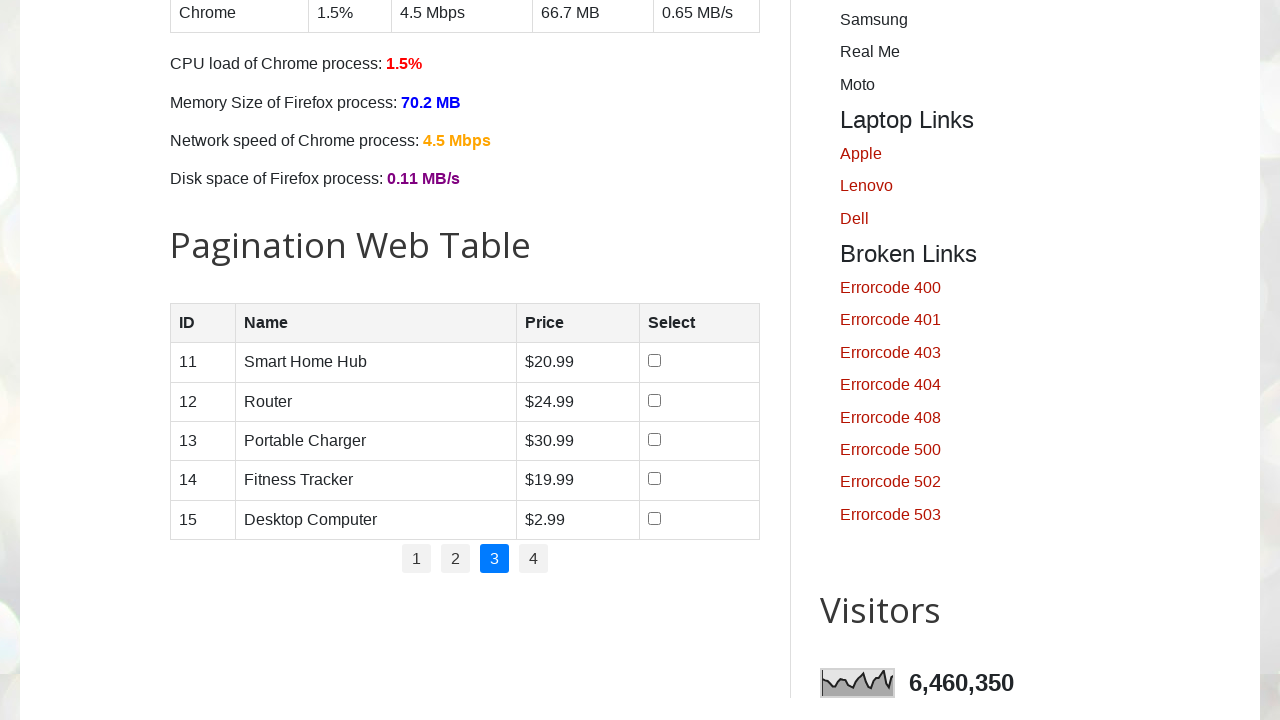

Clicked checkbox for product 'Smart Home Hub' ($$20.99) at (655, 361) on //table[@id='productTable']//tbody//tr[1]//td[4]/input
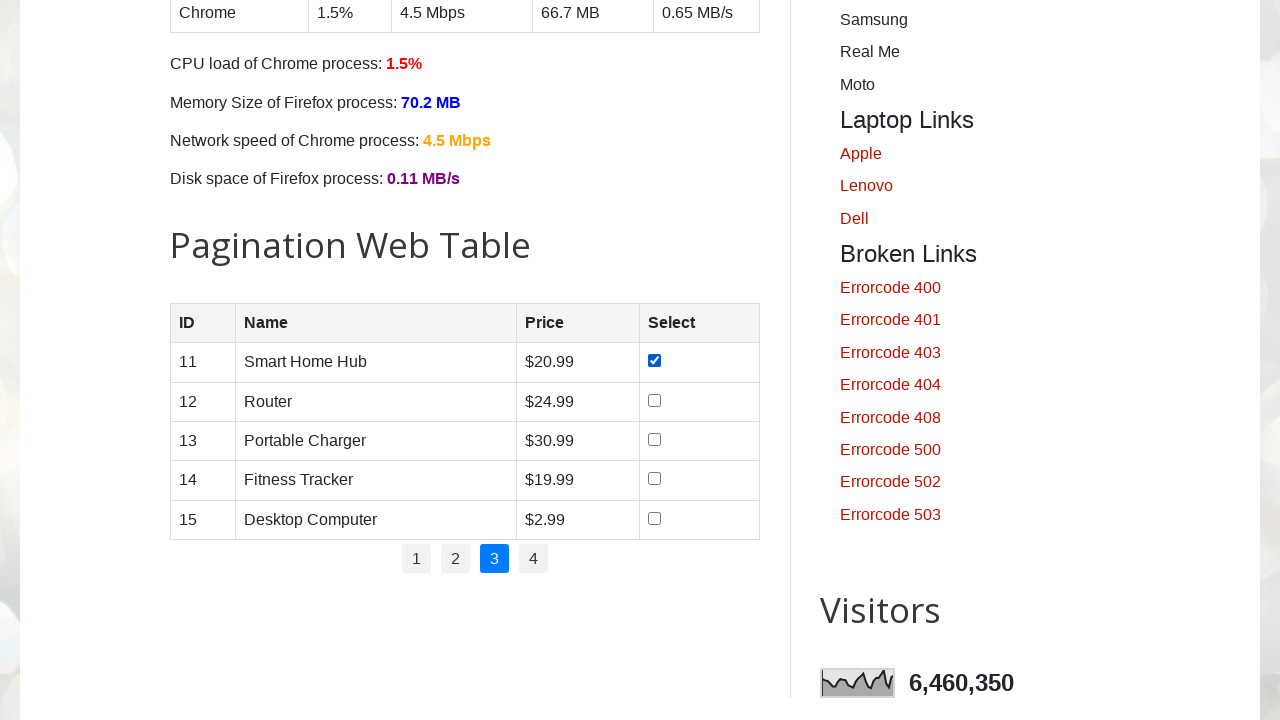

Verified checkbox is selected for product 'Smart Home Hub': True
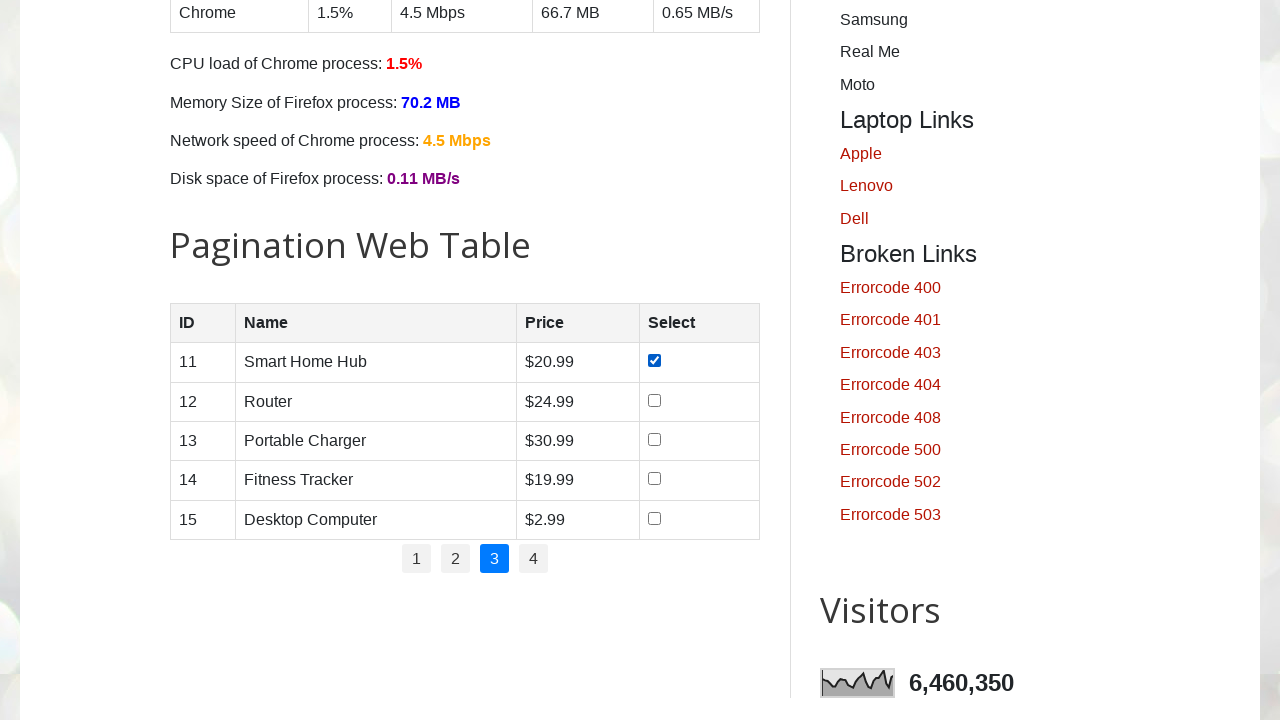

Retrieved product name: Router
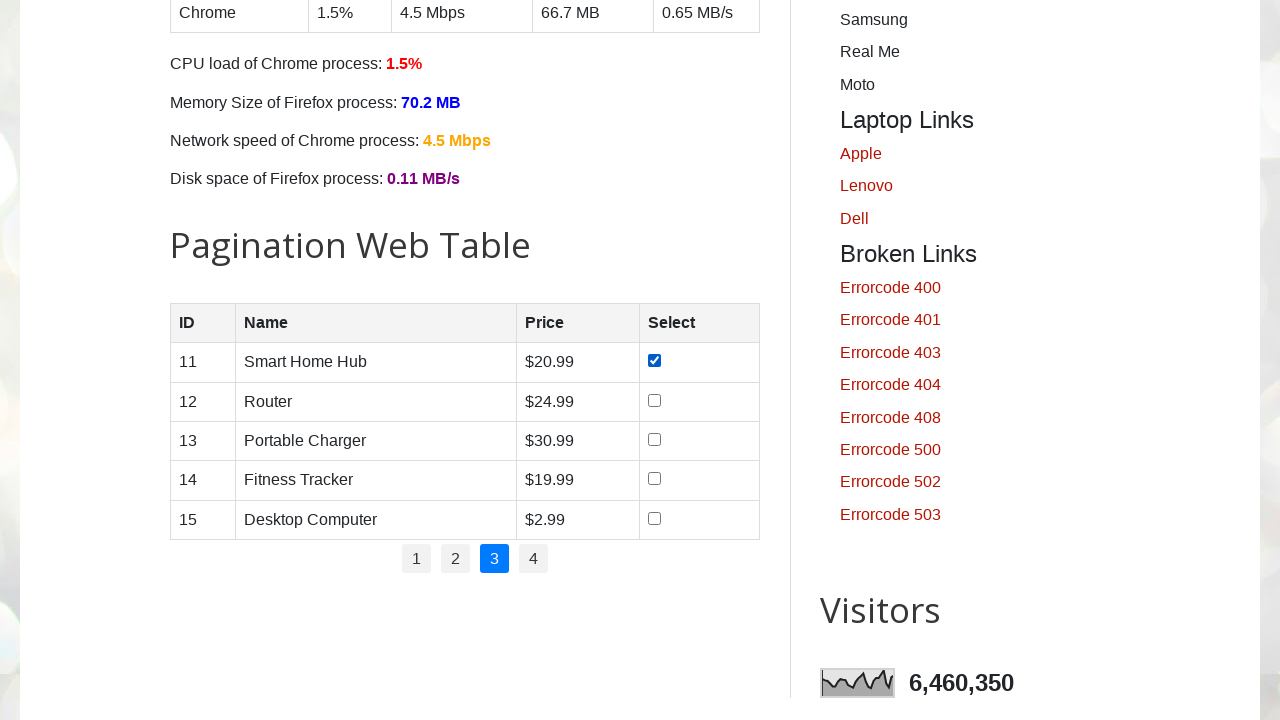

Retrieved product price: $24.99
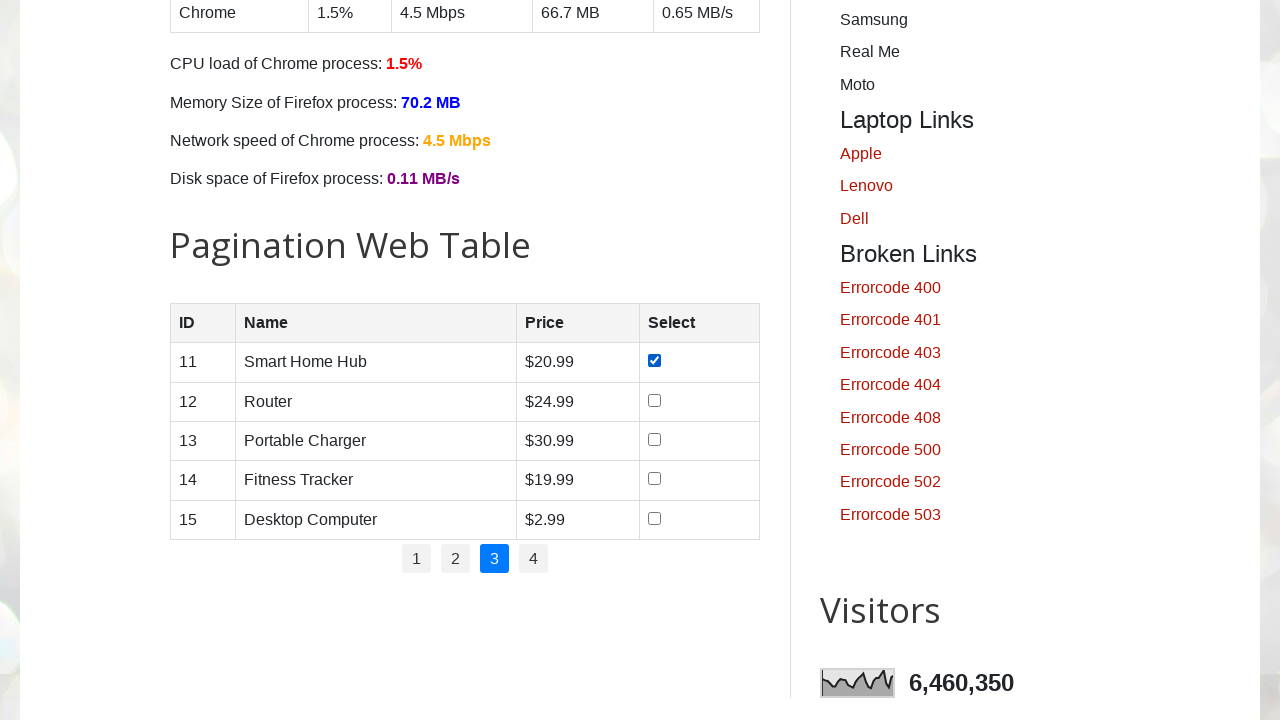

Clicked checkbox for product 'Router' ($$24.99) at (655, 400) on //table[@id='productTable']//tbody//tr[2]//td[4]/input
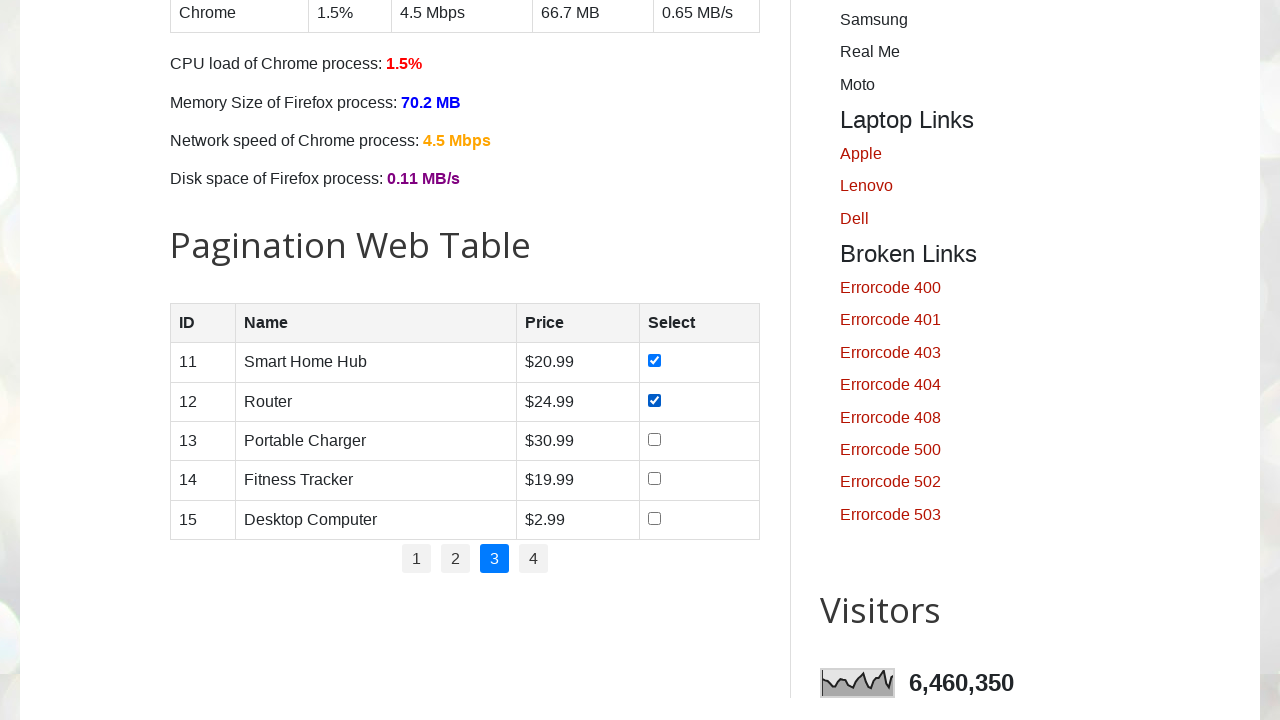

Verified checkbox is selected for product 'Router': True
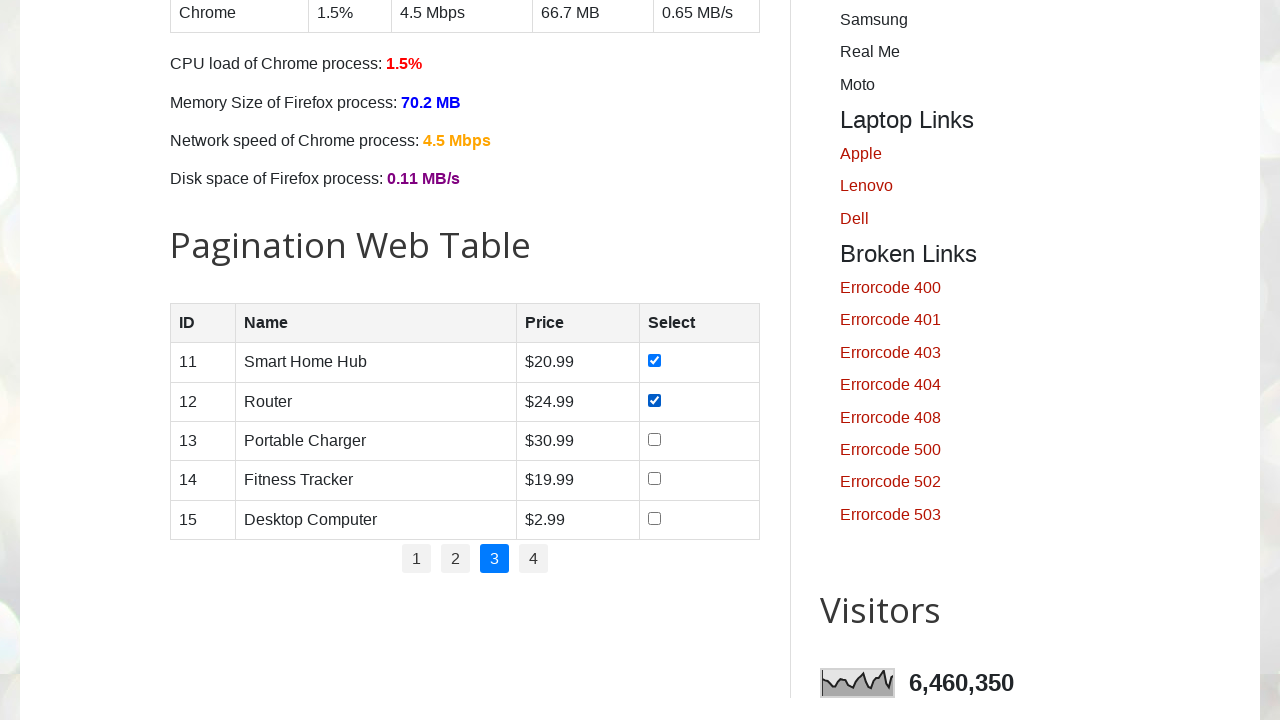

Retrieved product name: Portable Charger
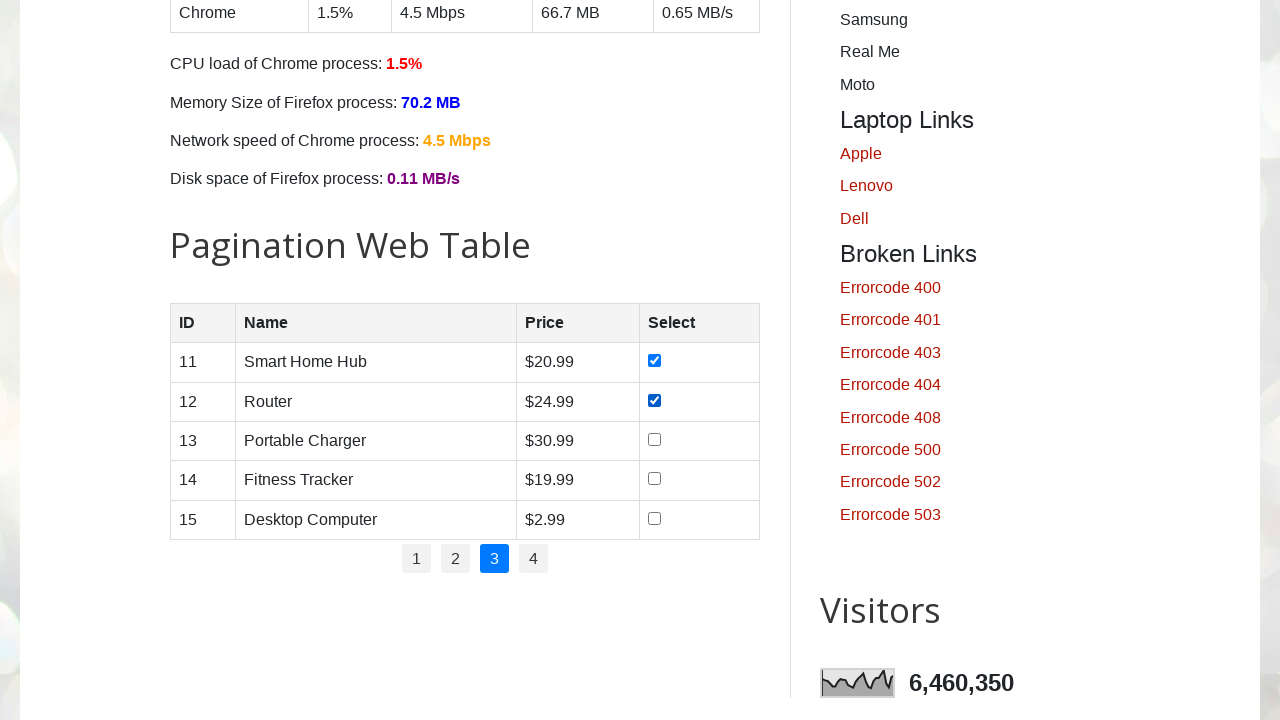

Retrieved product price: $30.99
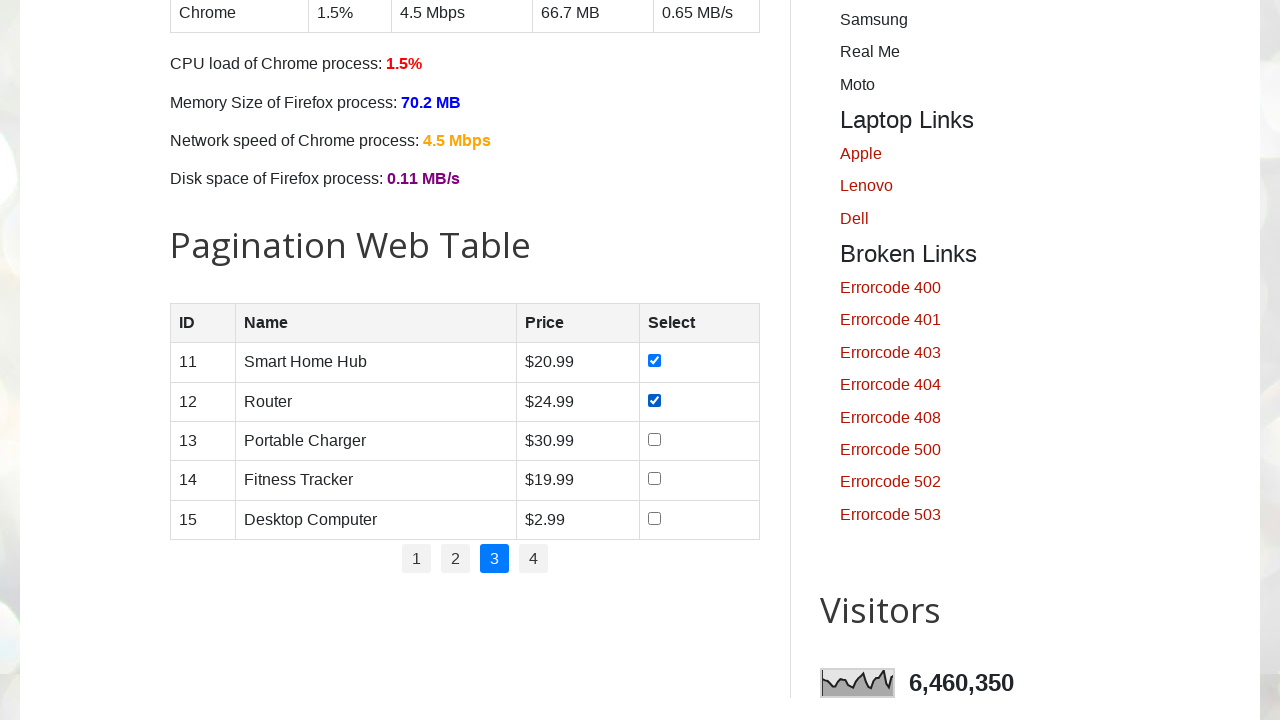

Clicked checkbox for product 'Portable Charger' ($$30.99) at (655, 439) on //table[@id='productTable']//tbody//tr[3]//td[4]/input
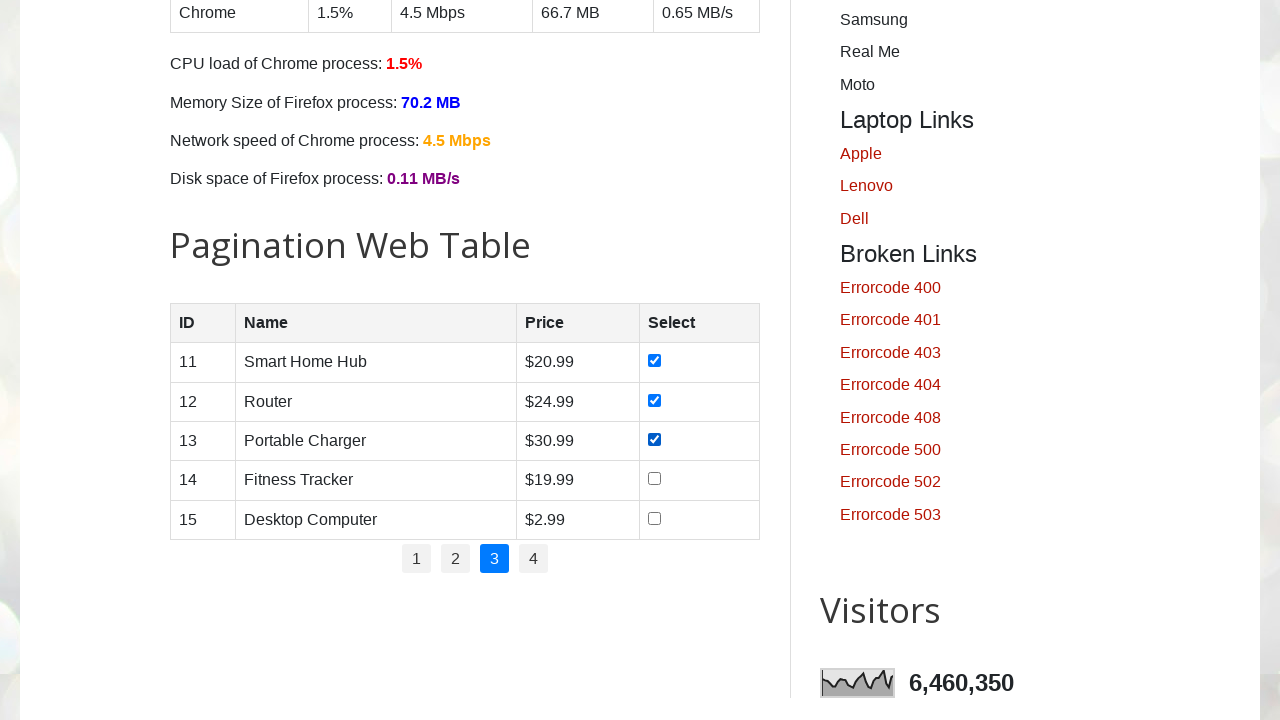

Verified checkbox is selected for product 'Portable Charger': True
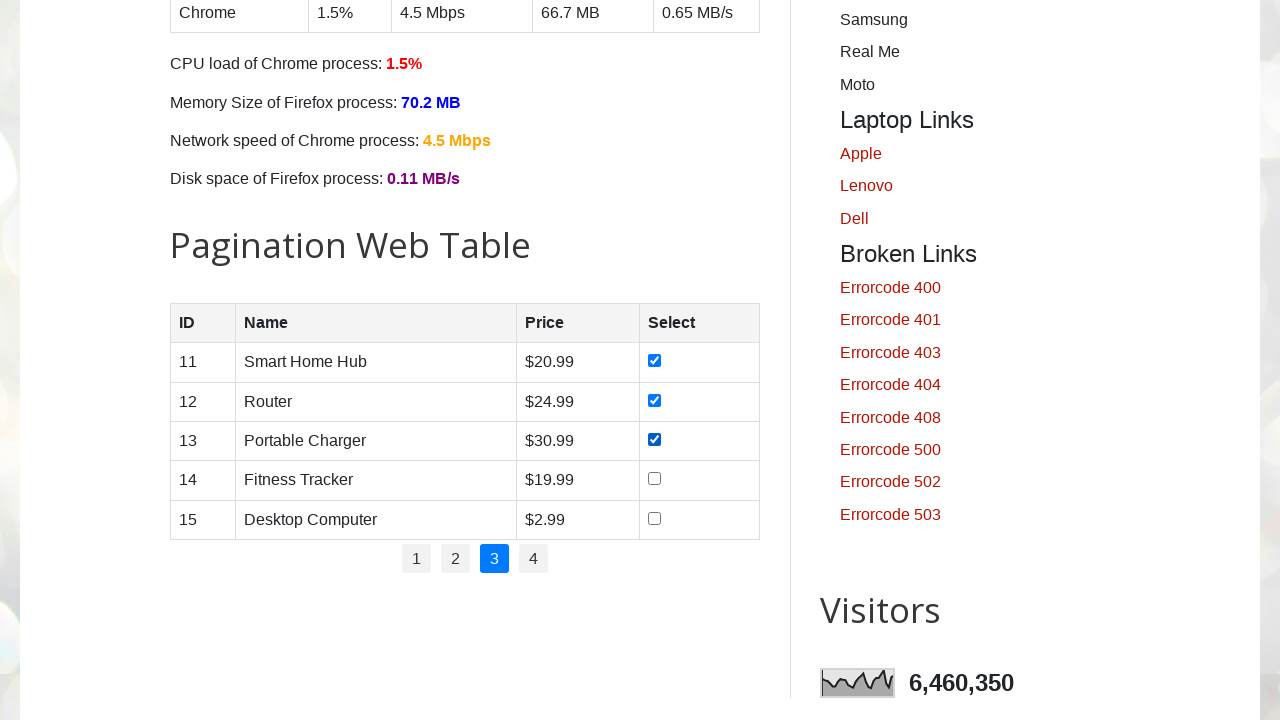

Retrieved product name: Fitness Tracker
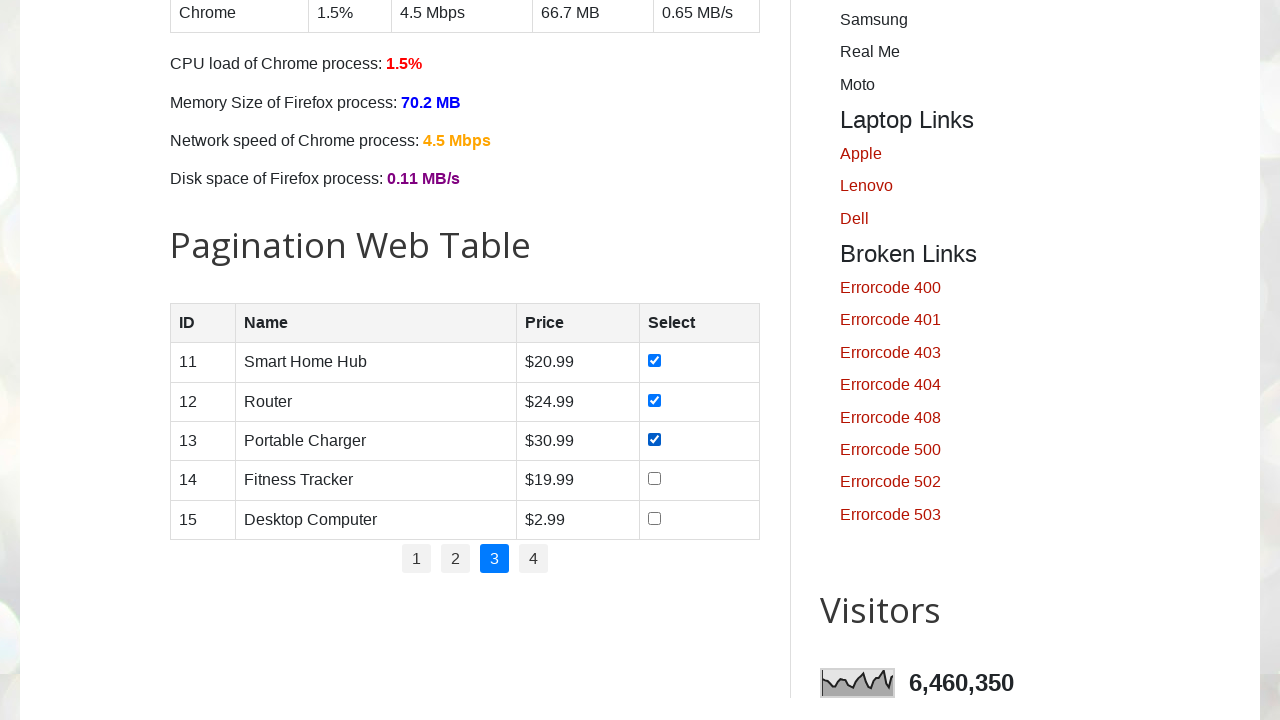

Retrieved product price: $19.99
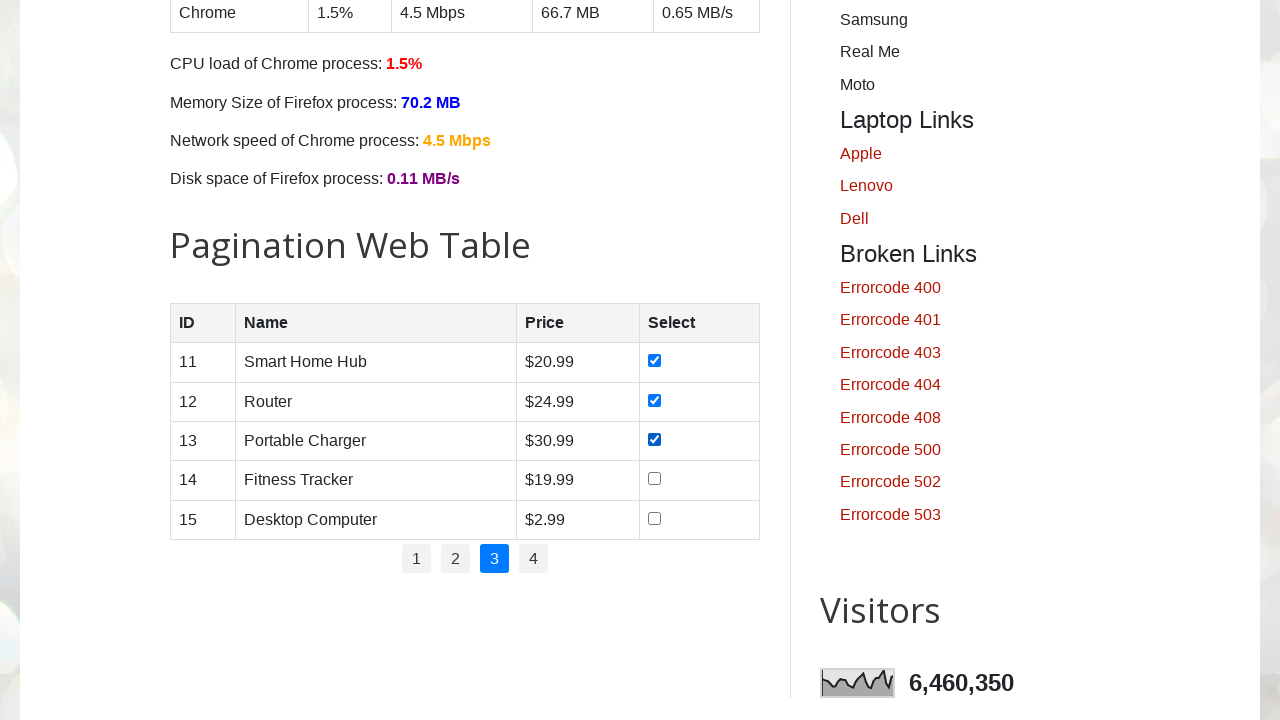

Clicked checkbox for product 'Fitness Tracker' ($$19.99) at (655, 479) on //table[@id='productTable']//tbody//tr[4]//td[4]/input
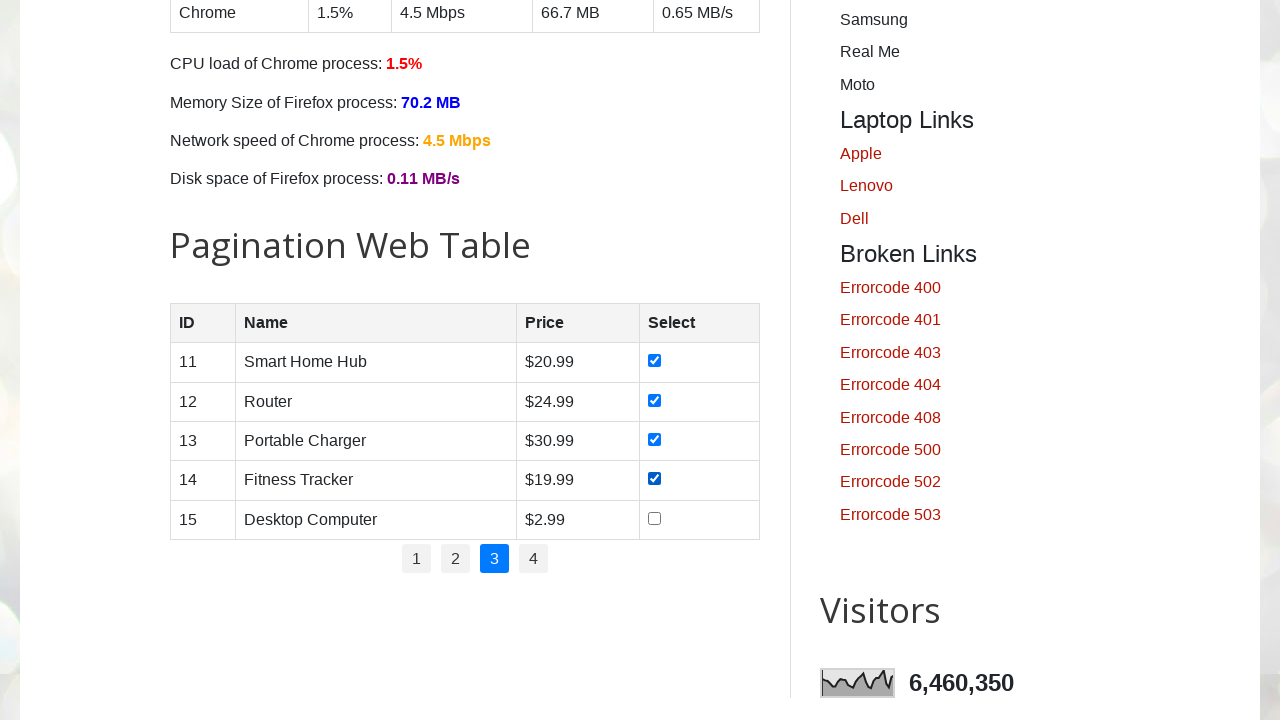

Verified checkbox is selected for product 'Fitness Tracker': True
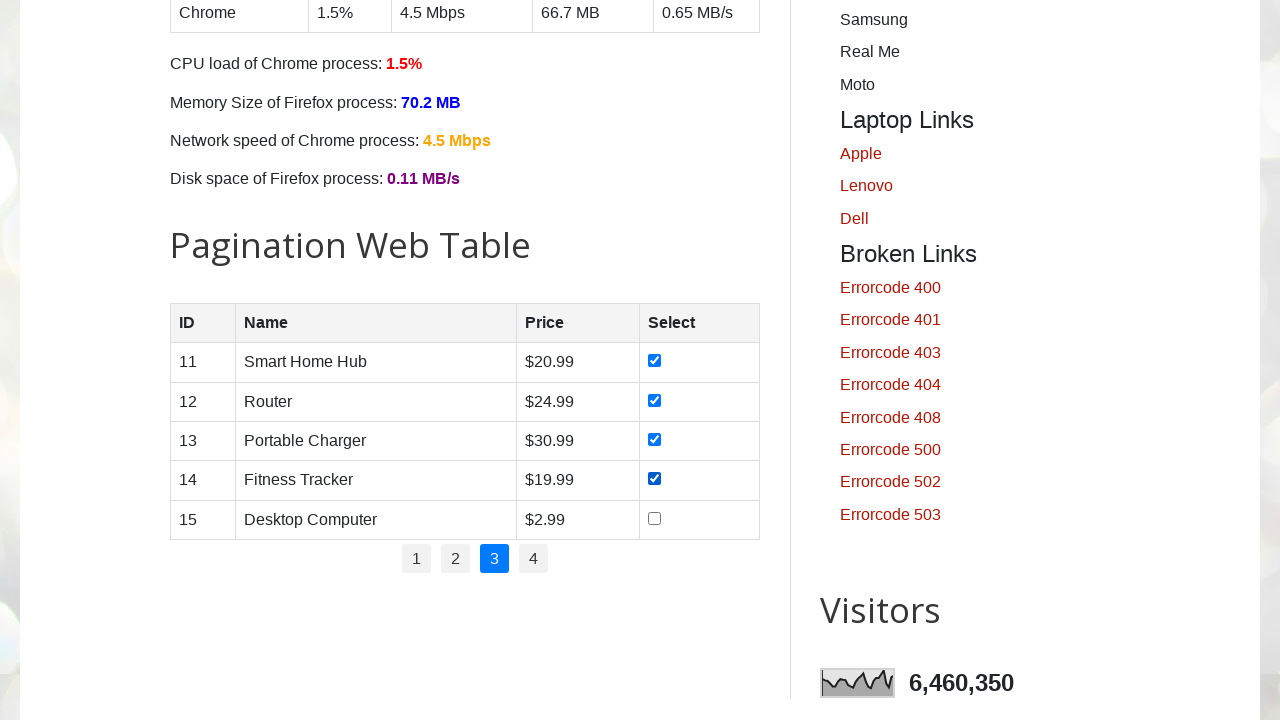

Retrieved product name: Desktop Computer
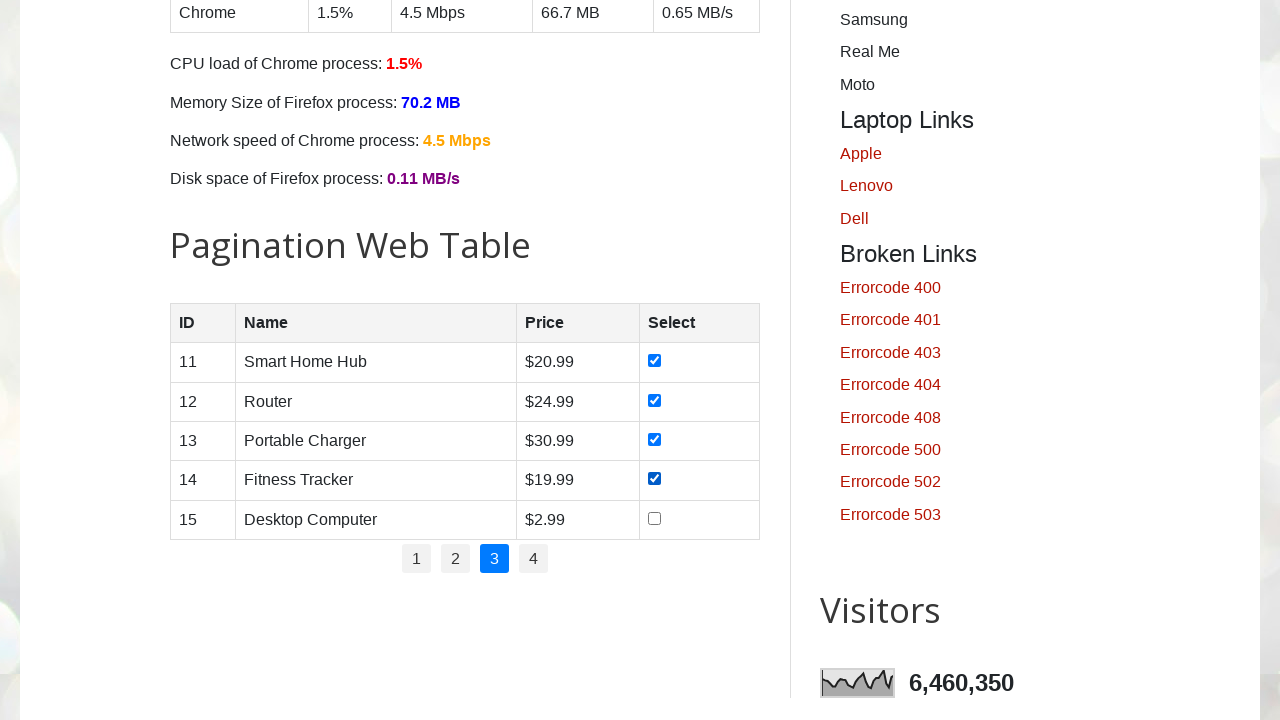

Retrieved product price: $2.99
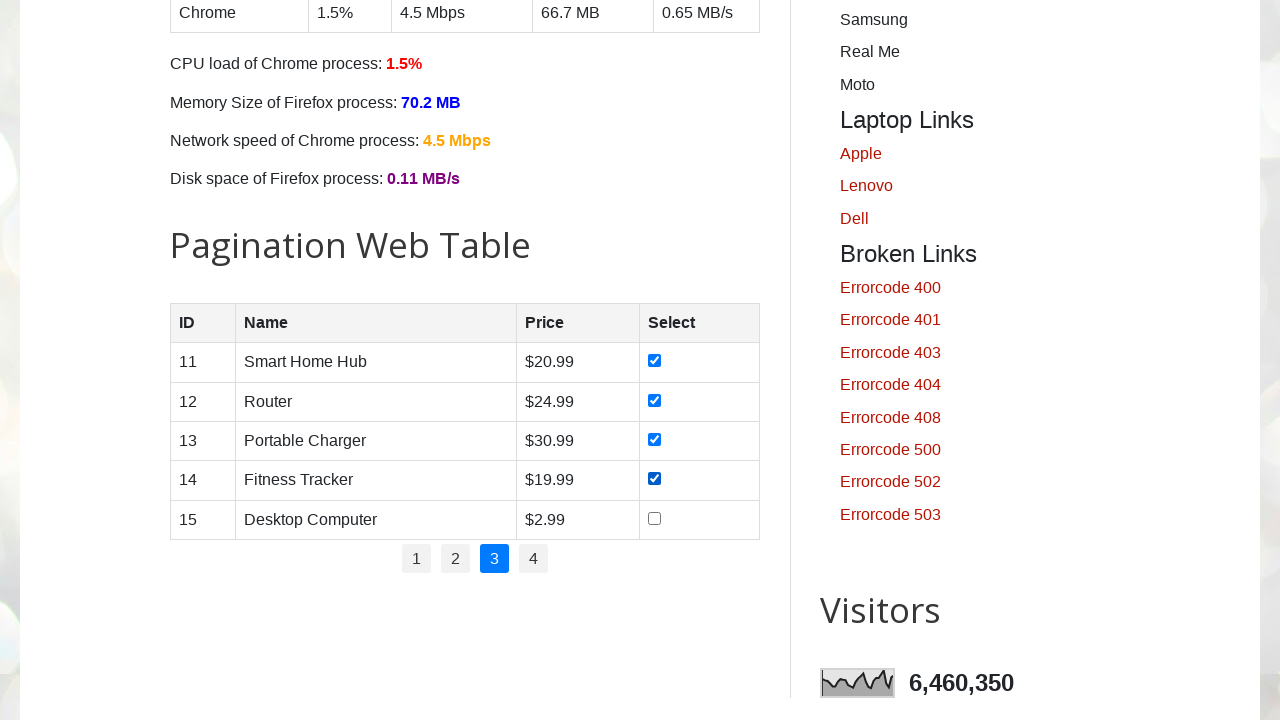

Clicked checkbox for product 'Desktop Computer' ($$2.99) at (655, 518) on //table[@id='productTable']//tbody//tr[5]//td[4]/input
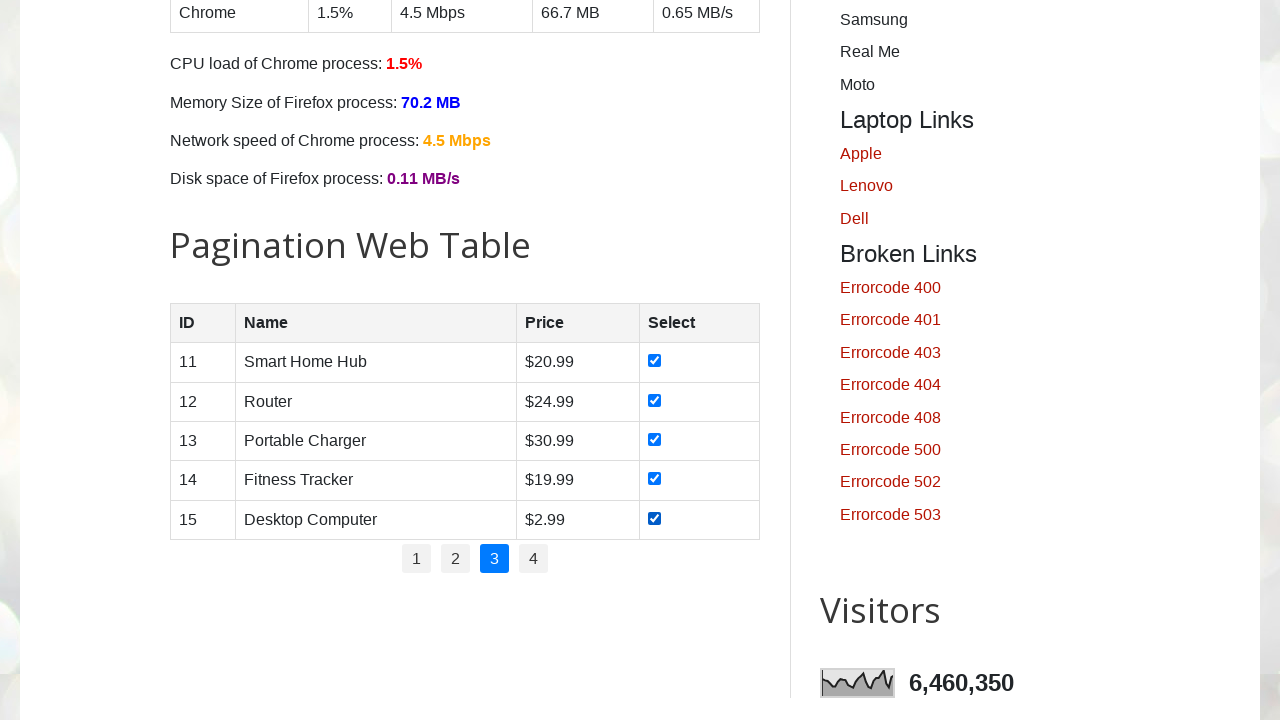

Verified checkbox is selected for product 'Desktop Computer': True
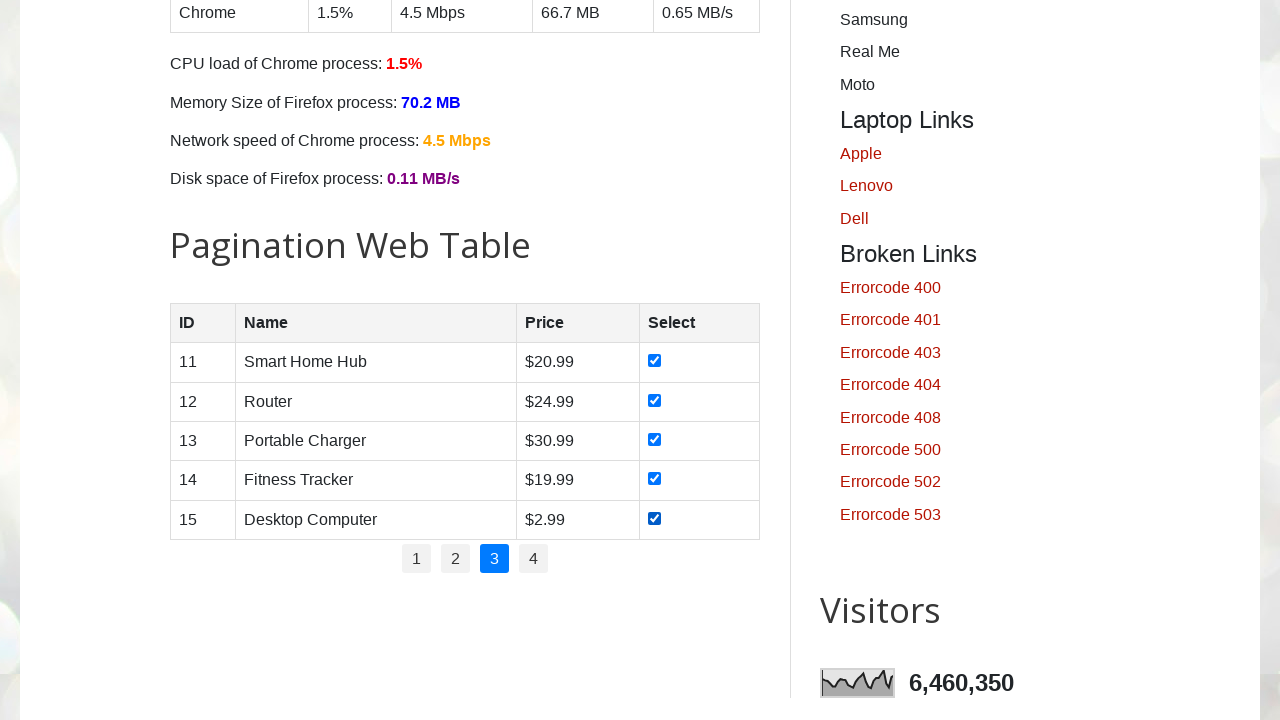

Clicked pagination link to navigate to page 4 at (534, 559) on //ul[@id='pagination']//li[4]/a
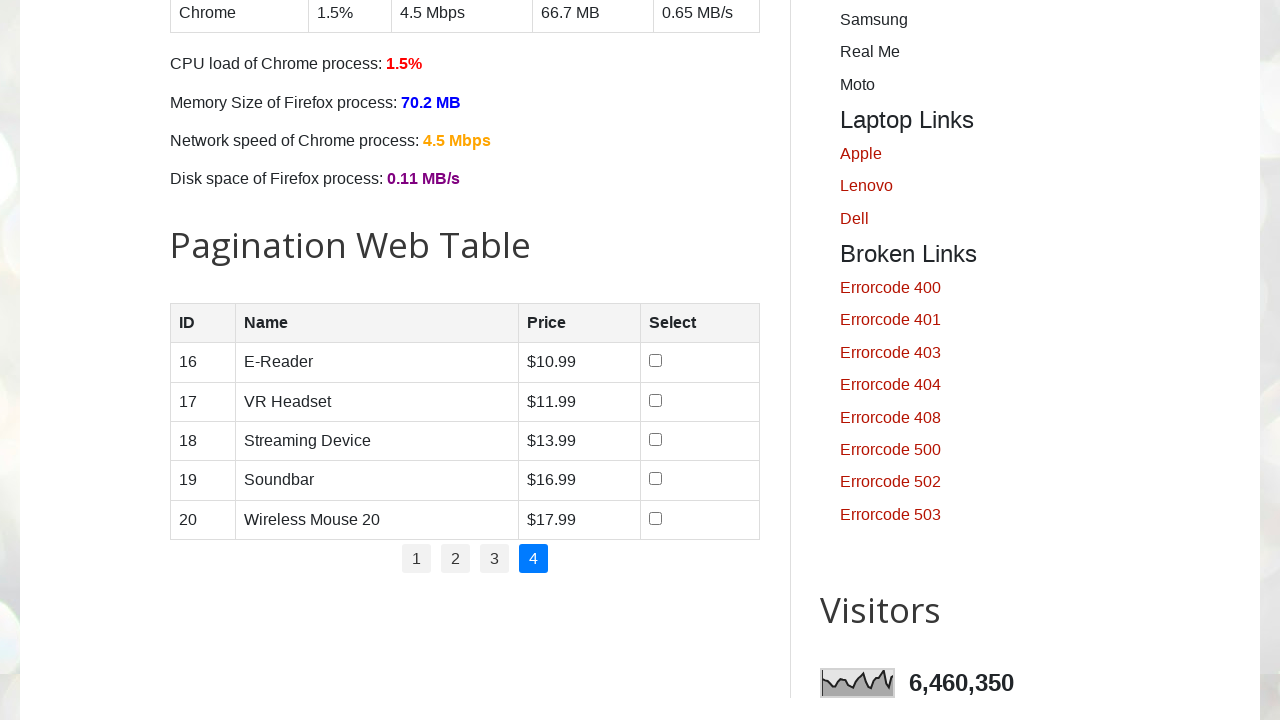

Waited for page to load after pagination
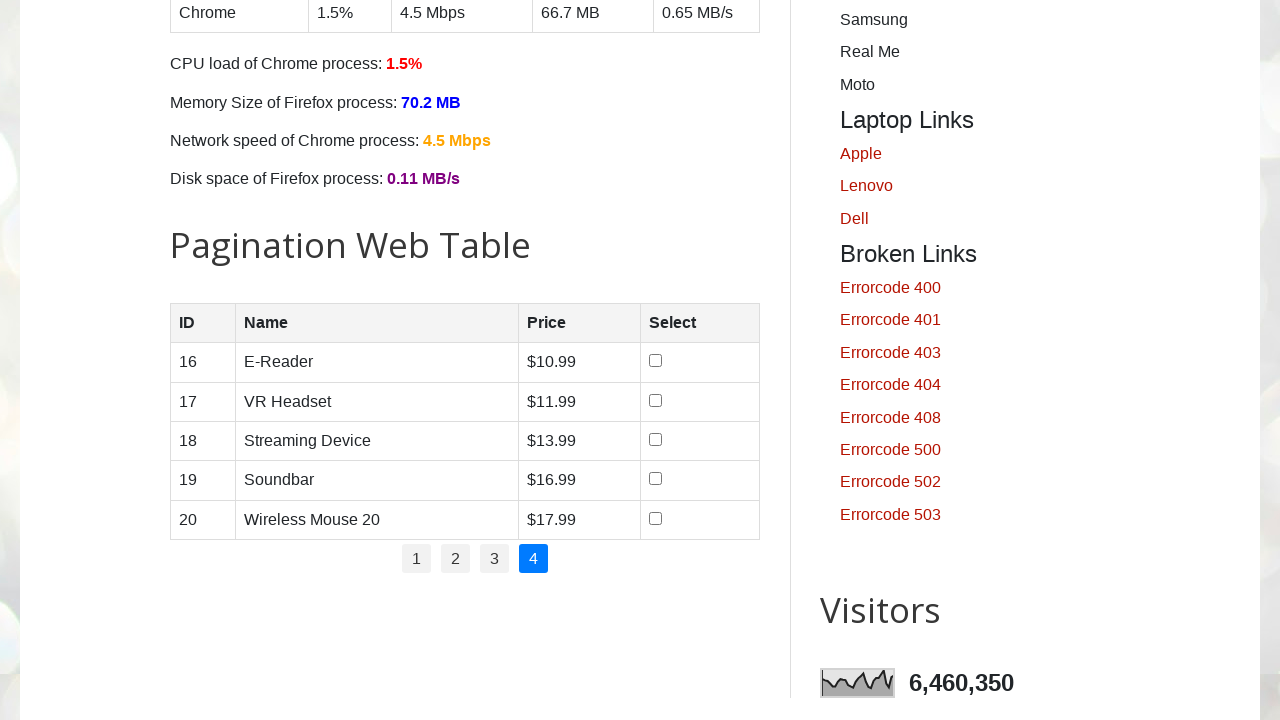

Retrieved all product rows from page 4 (5 products)
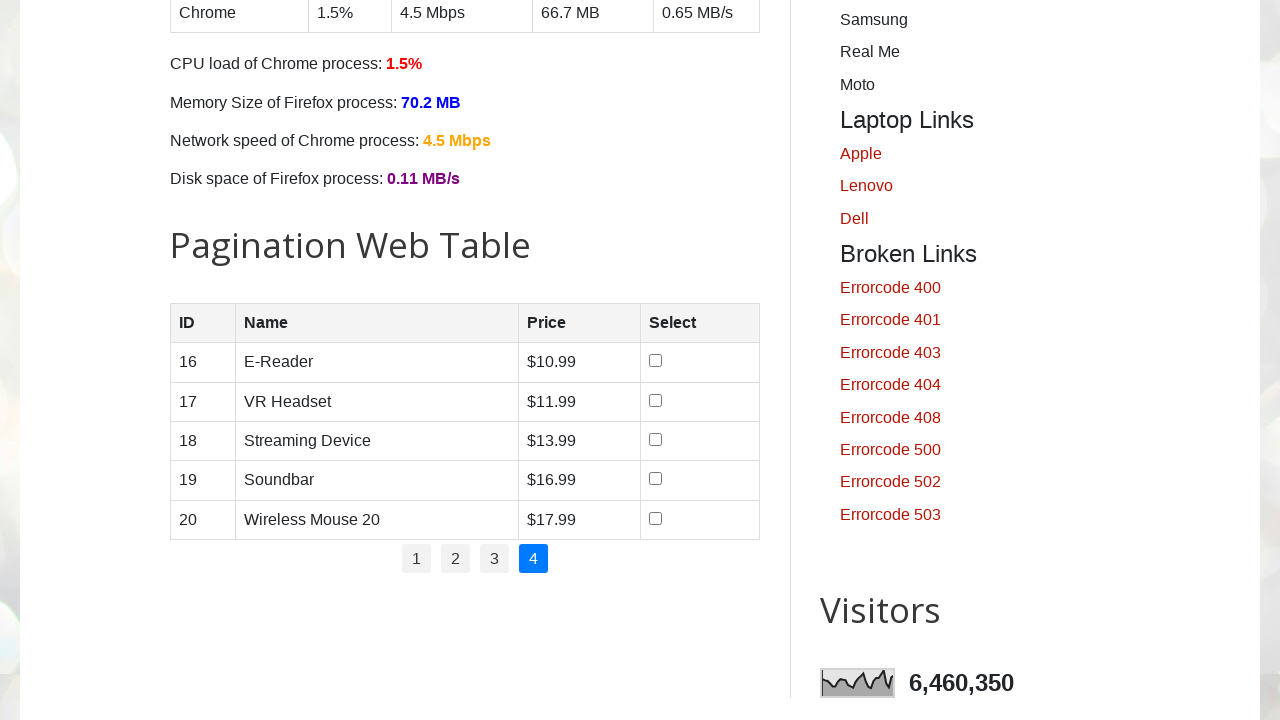

Retrieved product name: E-Reader
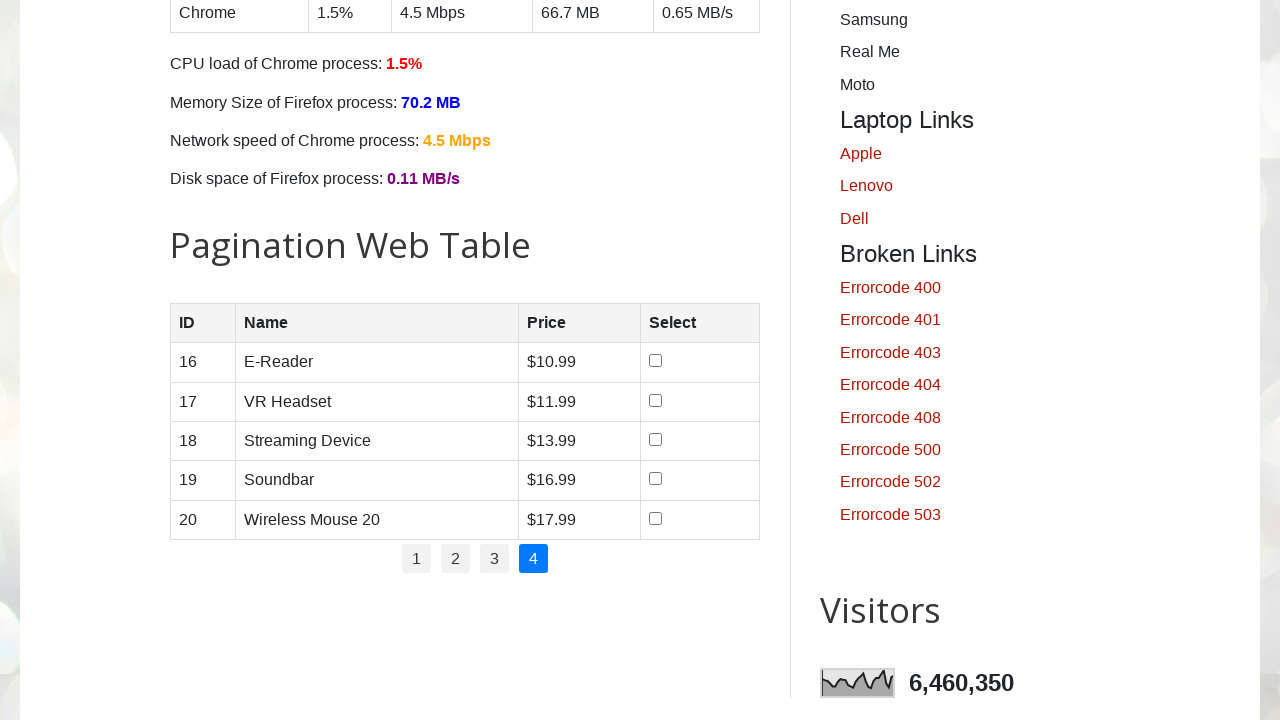

Retrieved product price: $10.99
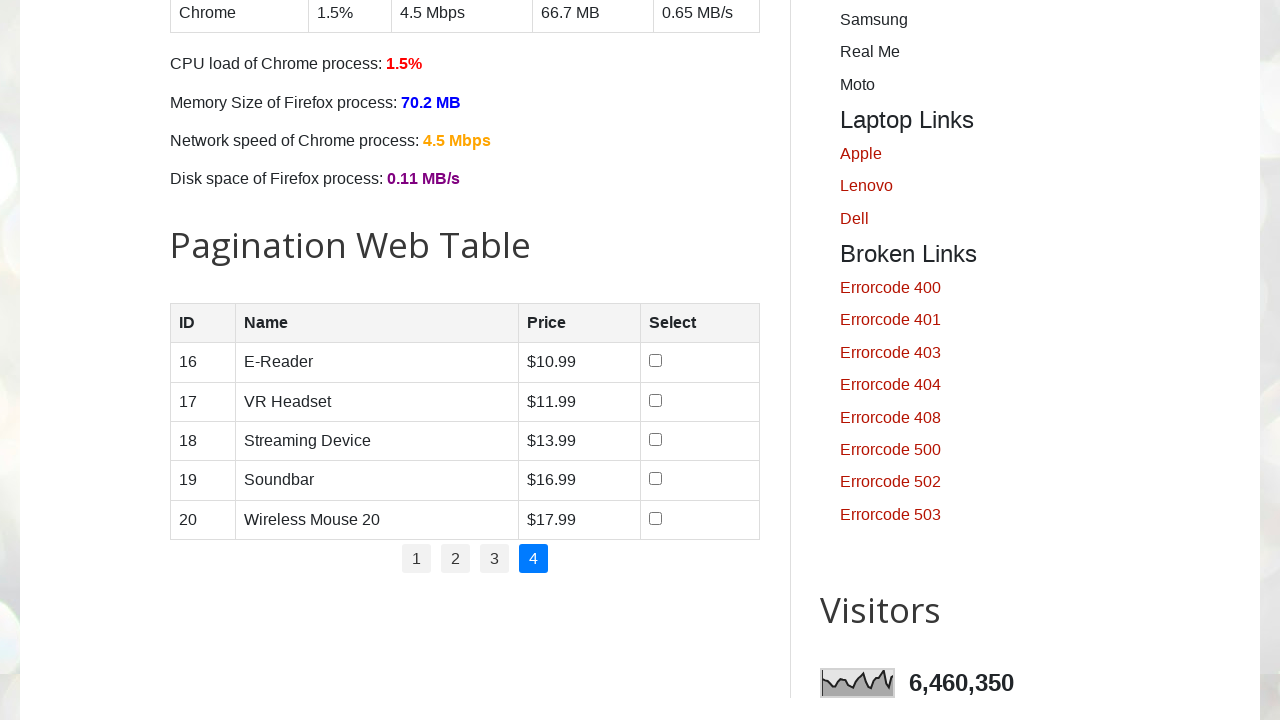

Clicked checkbox for product 'E-Reader' ($$10.99) at (656, 361) on //table[@id='productTable']//tbody//tr[1]//td[4]/input
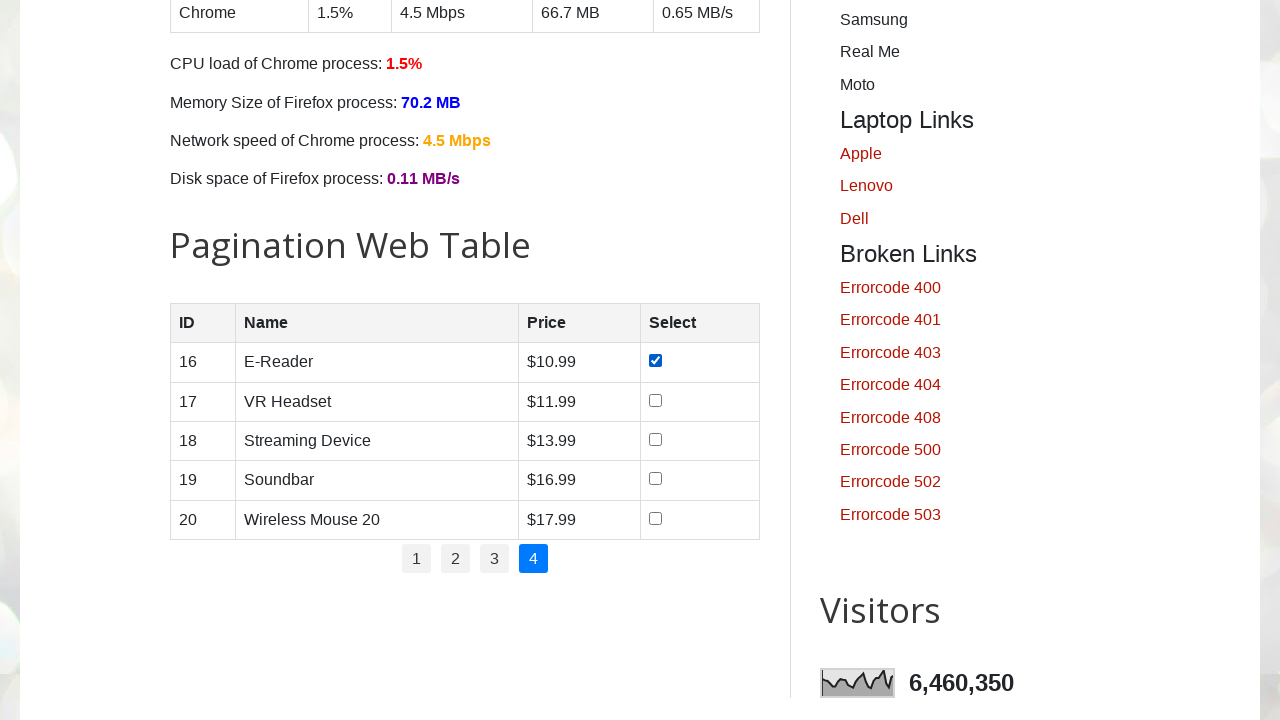

Verified checkbox is selected for product 'E-Reader': True
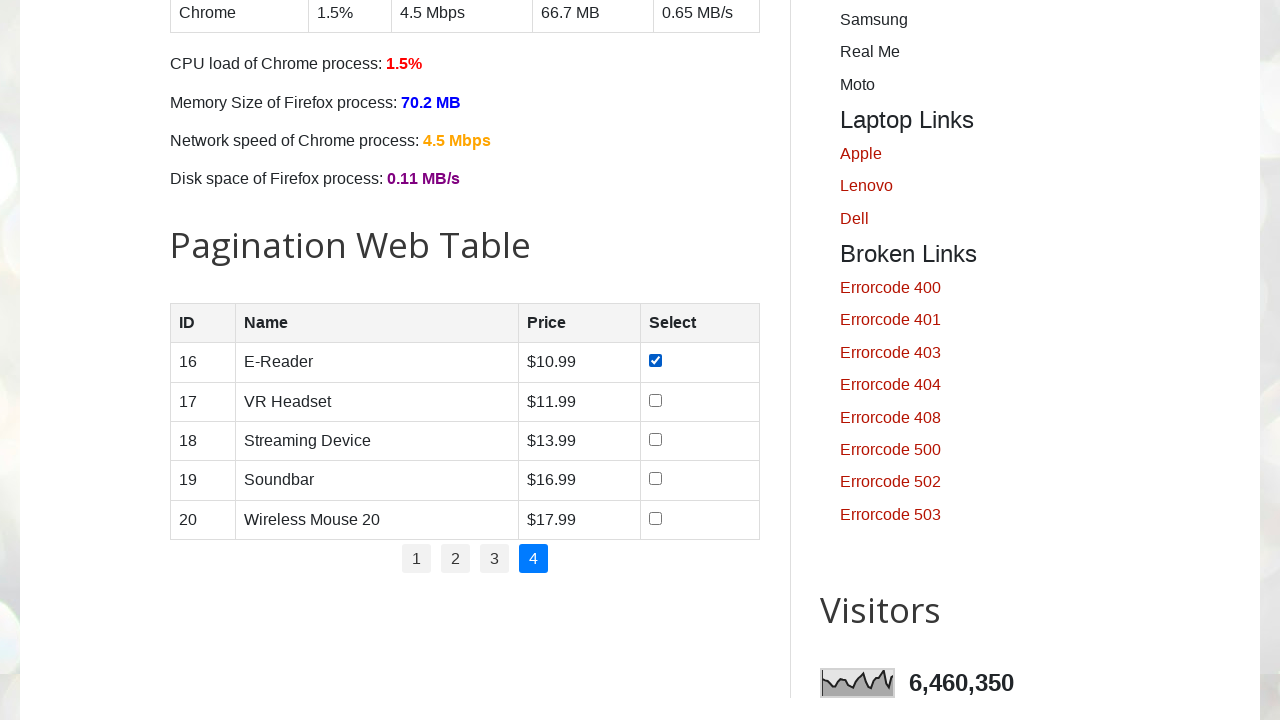

Retrieved product name: VR Headset
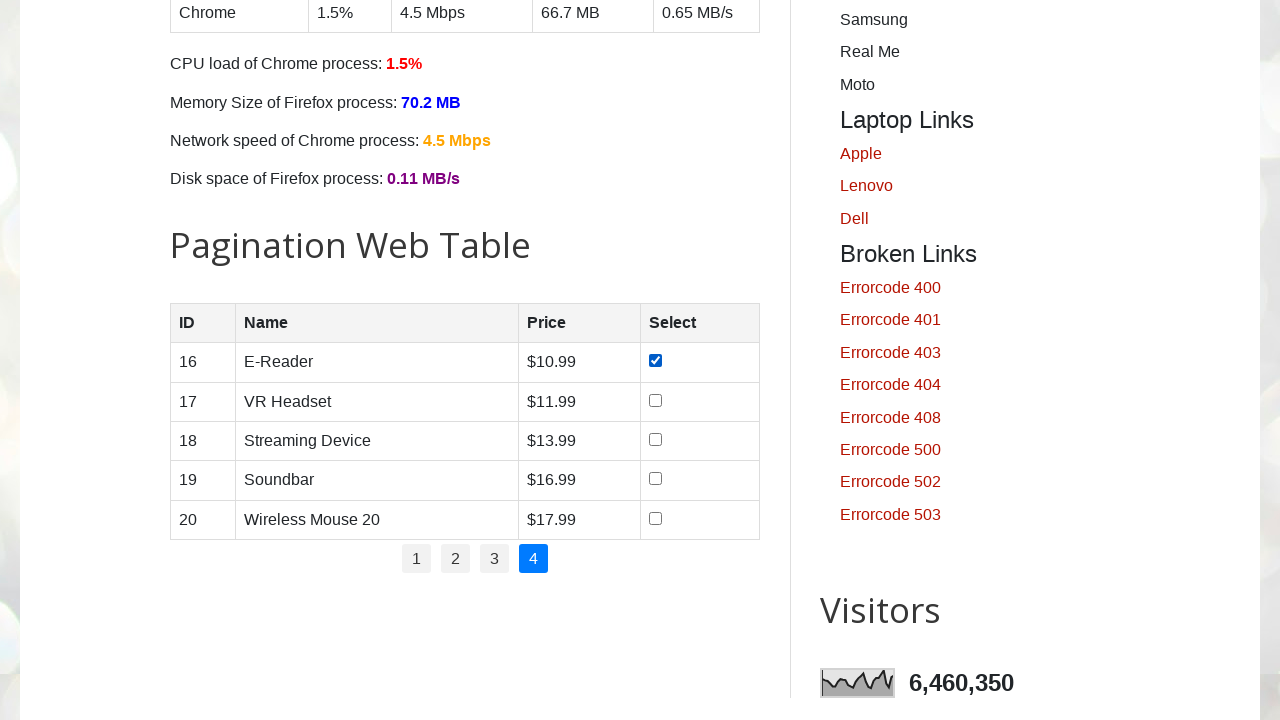

Retrieved product price: $11.99
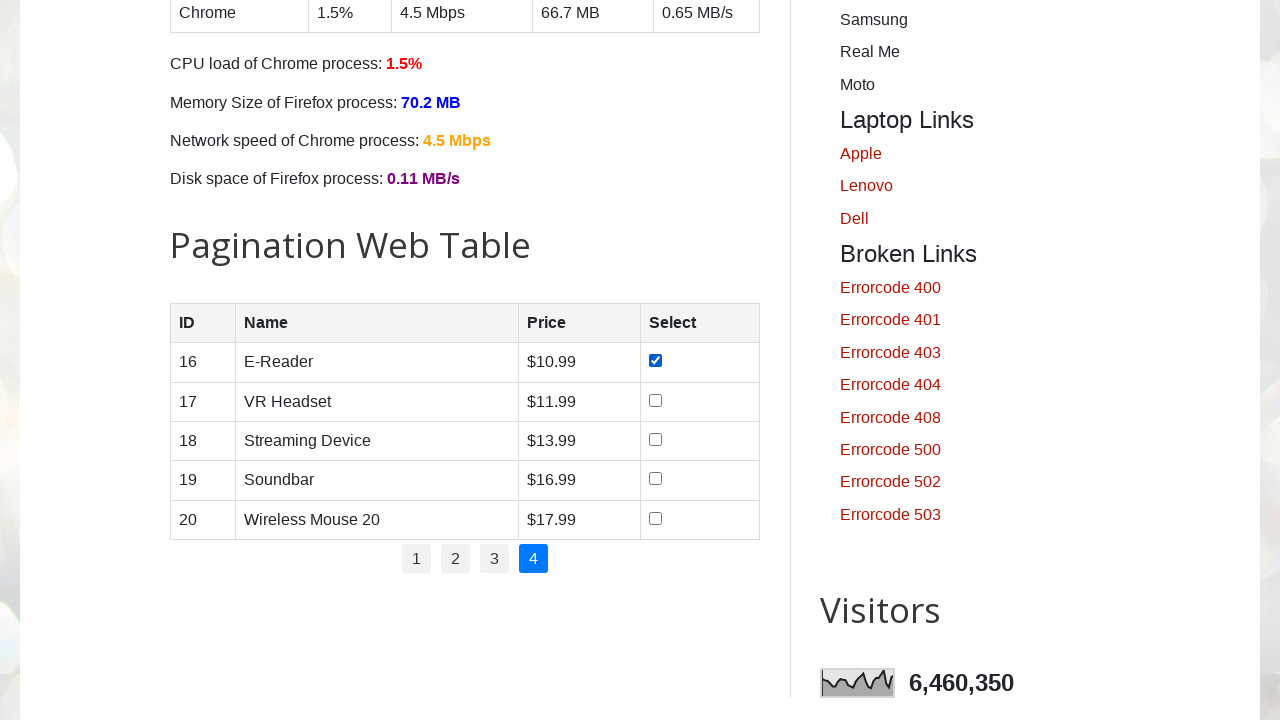

Clicked checkbox for product 'VR Headset' ($$11.99) at (656, 400) on //table[@id='productTable']//tbody//tr[2]//td[4]/input
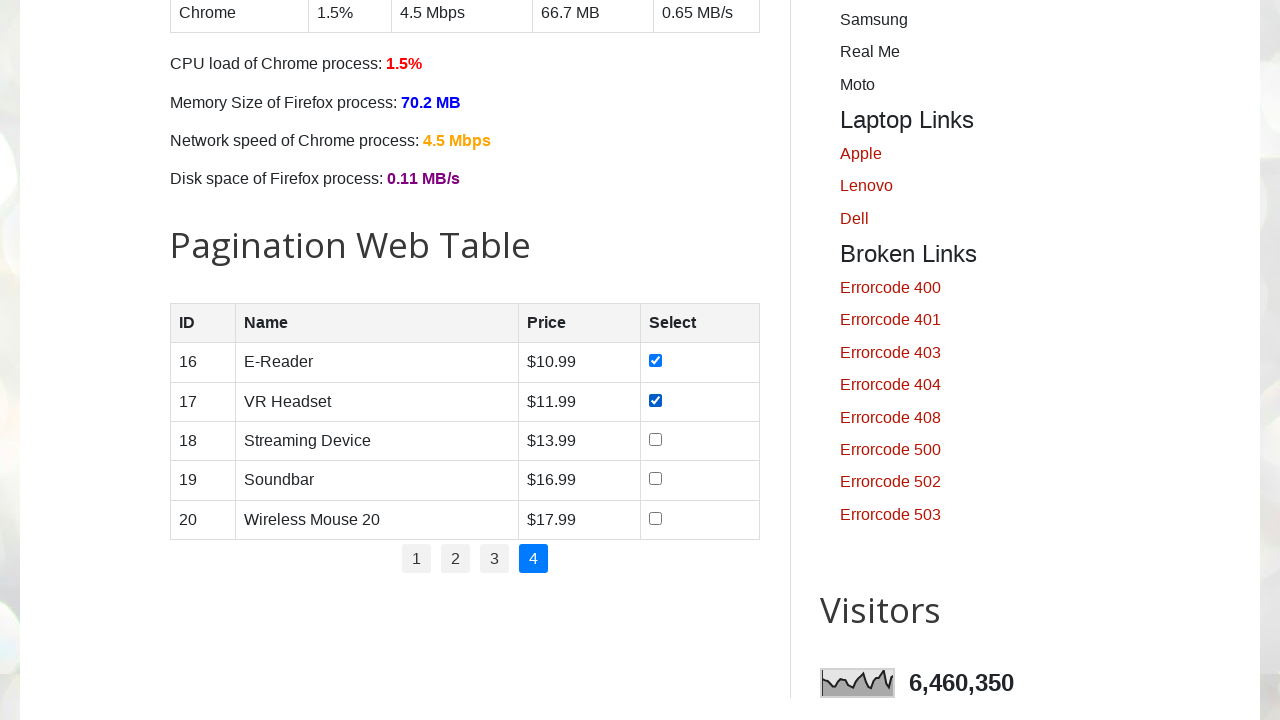

Verified checkbox is selected for product 'VR Headset': True
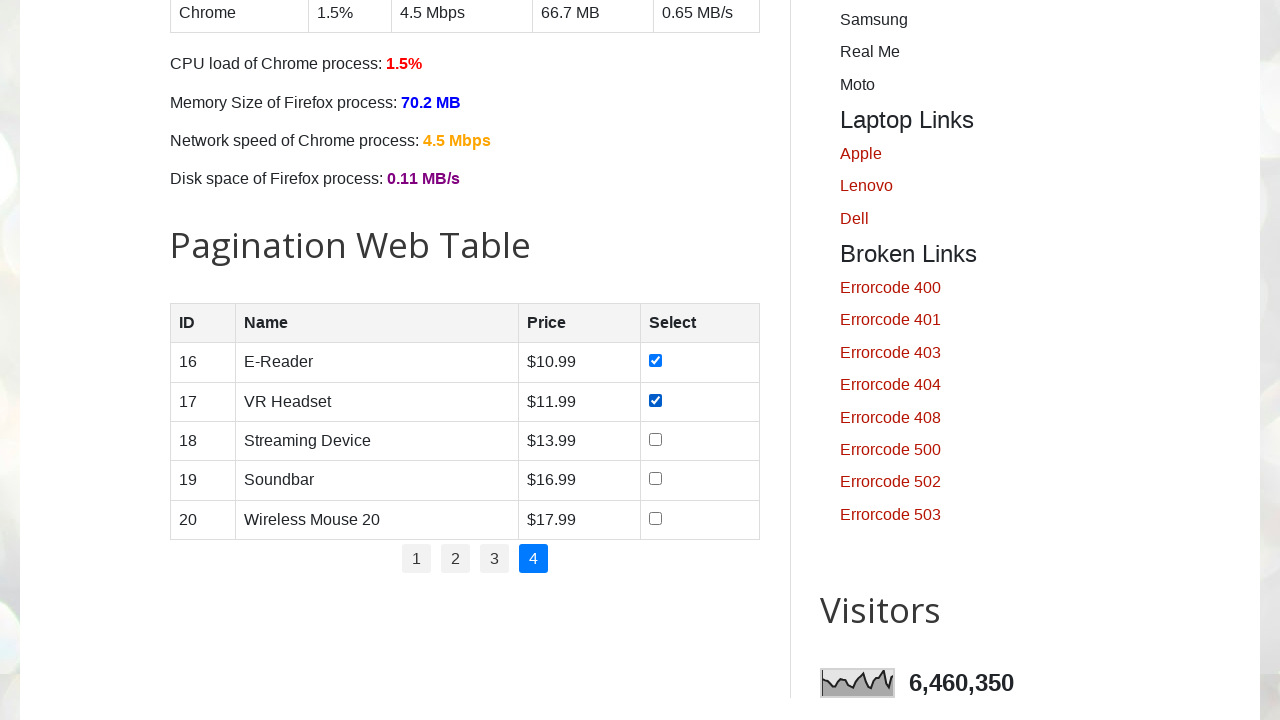

Retrieved product name: Streaming Device
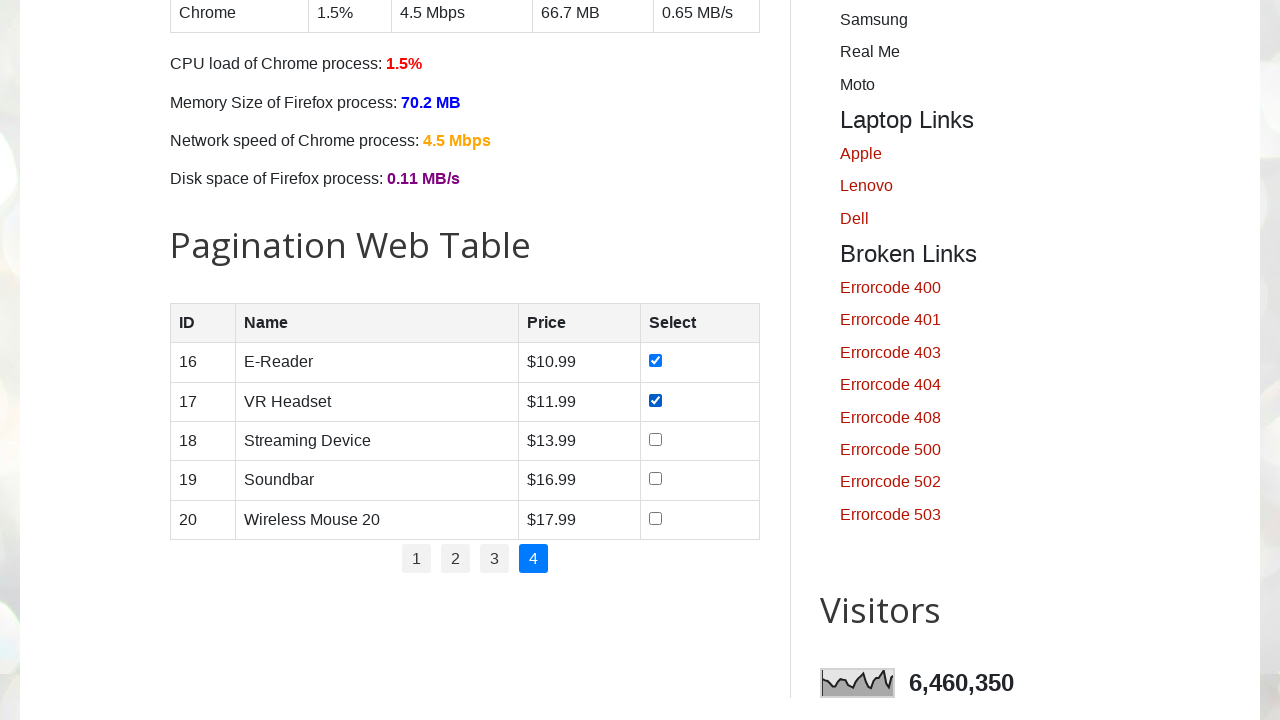

Retrieved product price: $13.99
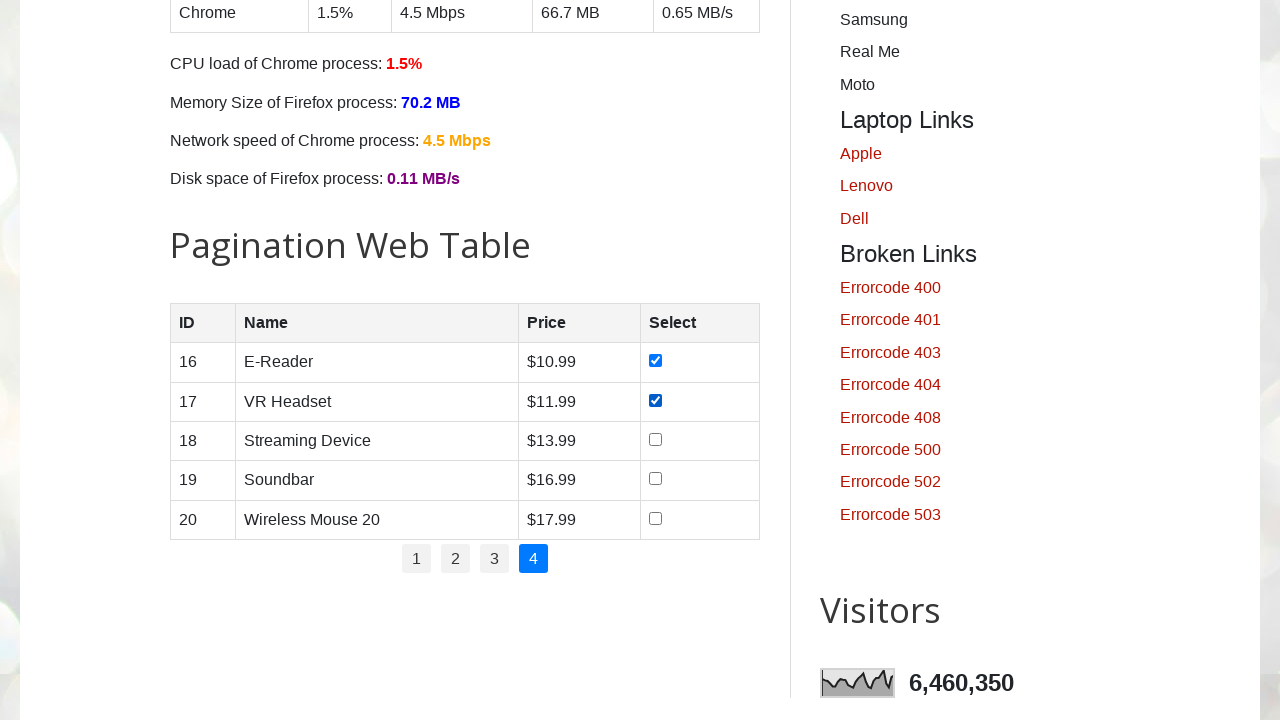

Clicked checkbox for product 'Streaming Device' ($$13.99) at (656, 439) on //table[@id='productTable']//tbody//tr[3]//td[4]/input
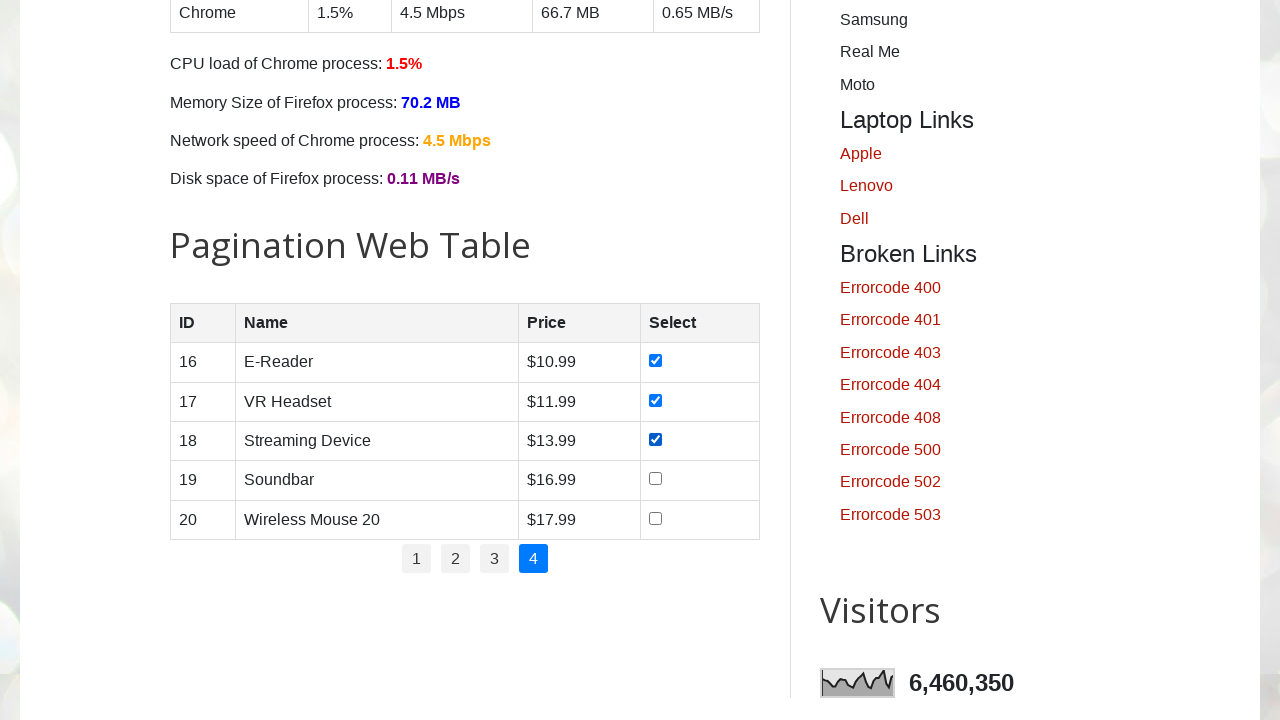

Verified checkbox is selected for product 'Streaming Device': True
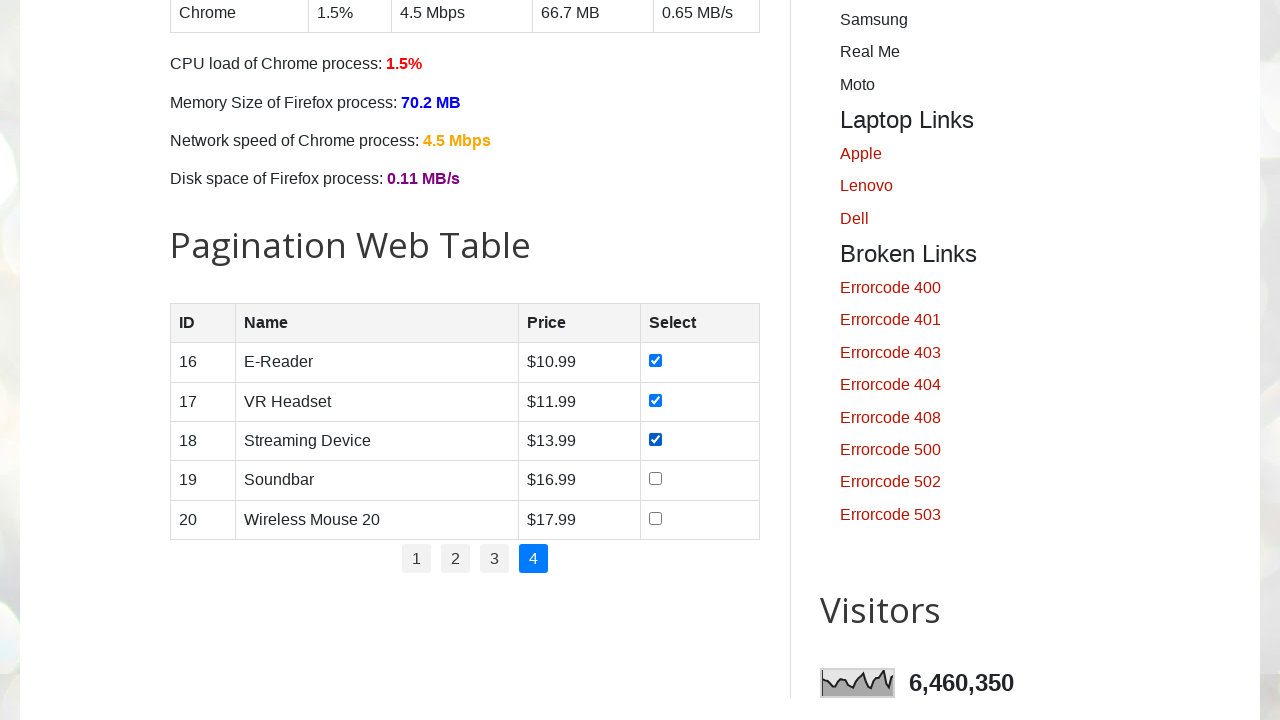

Retrieved product name: Soundbar
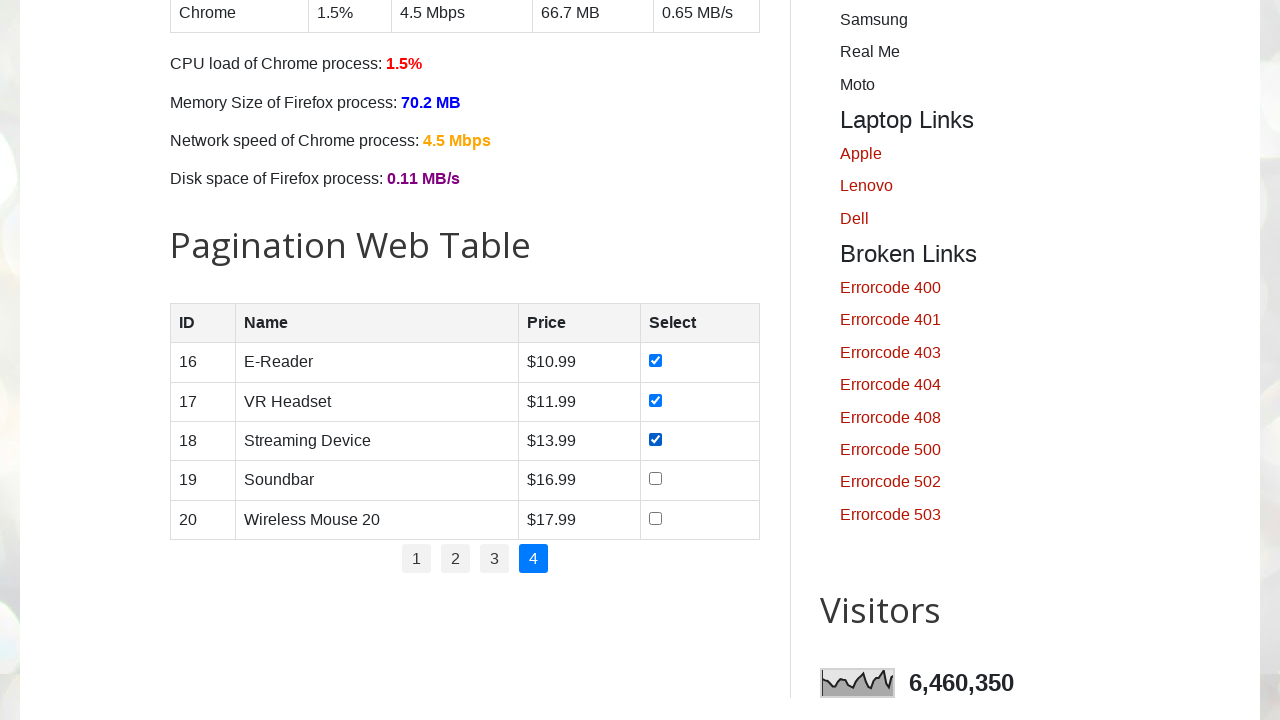

Retrieved product price: $16.99
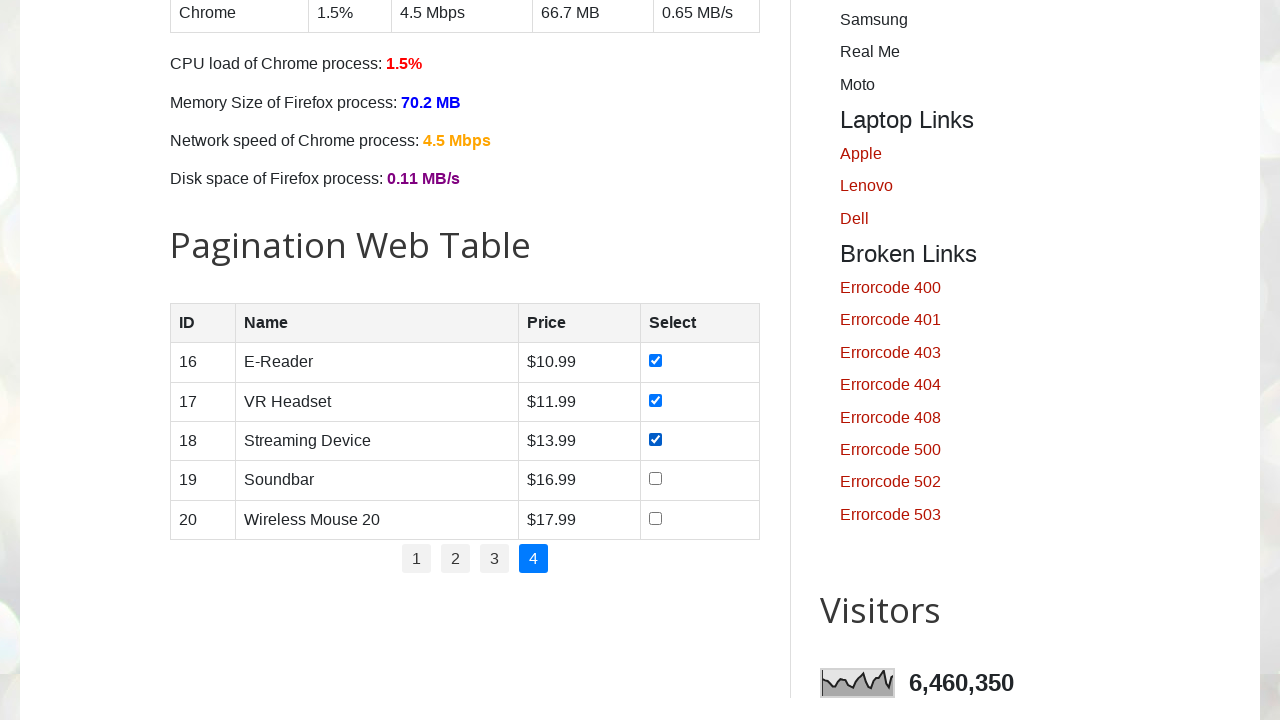

Clicked checkbox for product 'Soundbar' ($$16.99) at (656, 479) on //table[@id='productTable']//tbody//tr[4]//td[4]/input
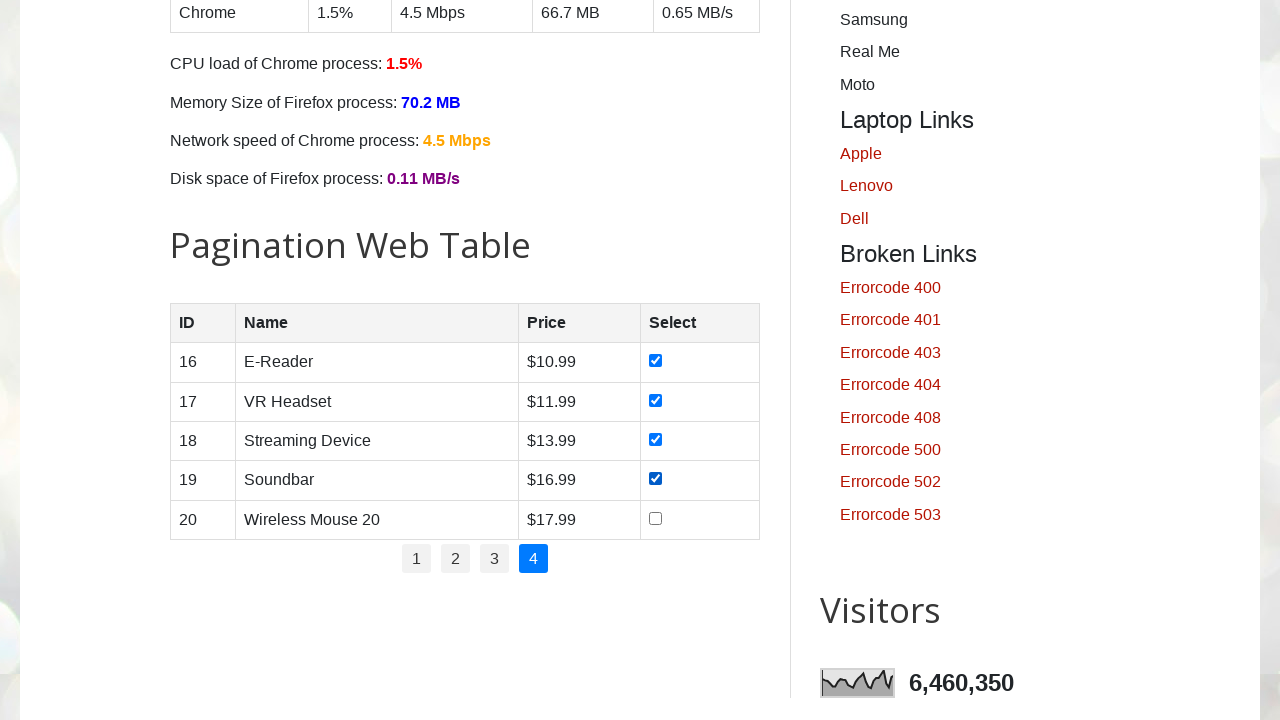

Verified checkbox is selected for product 'Soundbar': True
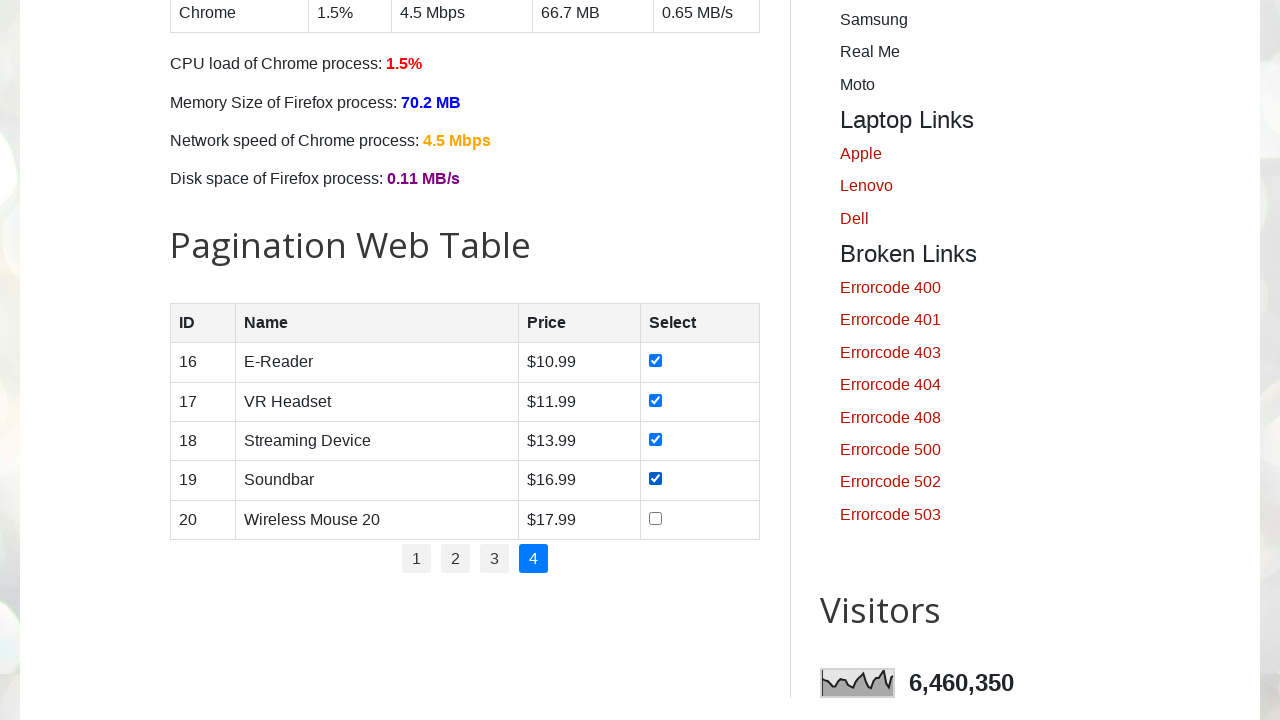

Retrieved product name: Wireless Mouse 20
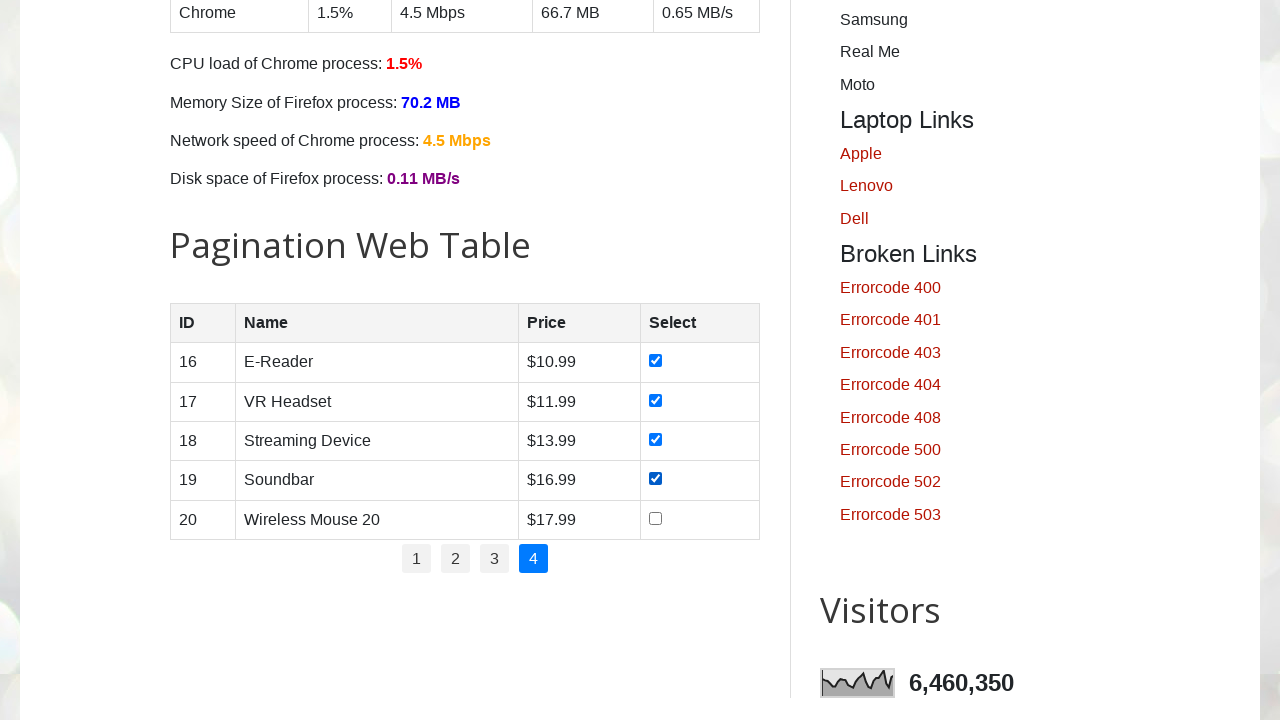

Retrieved product price: $17.99
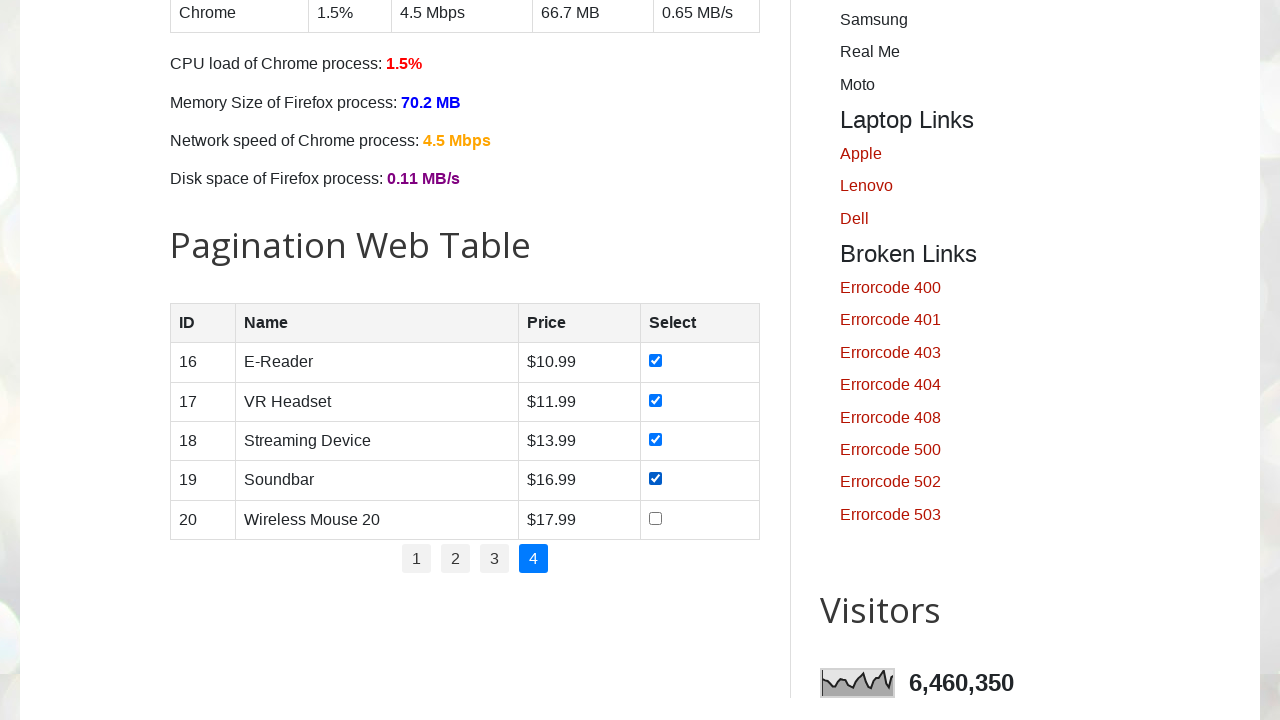

Clicked checkbox for product 'Wireless Mouse 20' ($$17.99) at (656, 518) on //table[@id='productTable']//tbody//tr[5]//td[4]/input
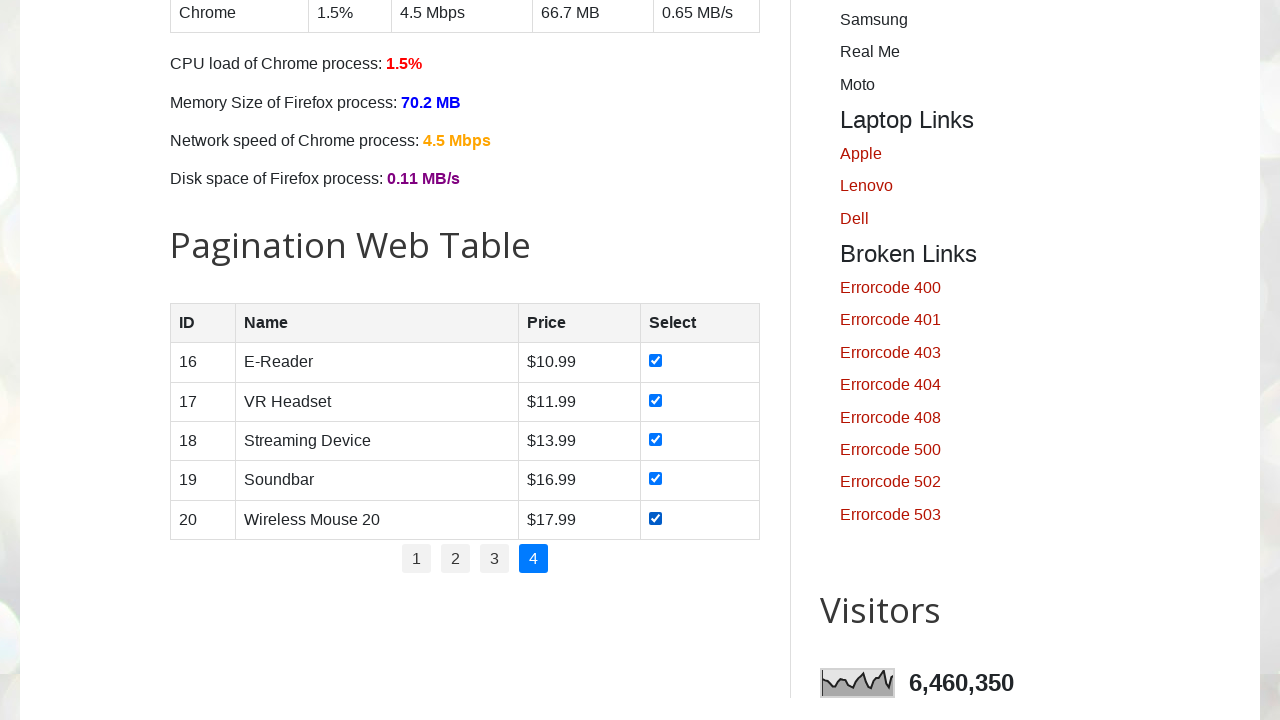

Verified checkbox is selected for product 'Wireless Mouse 20': True
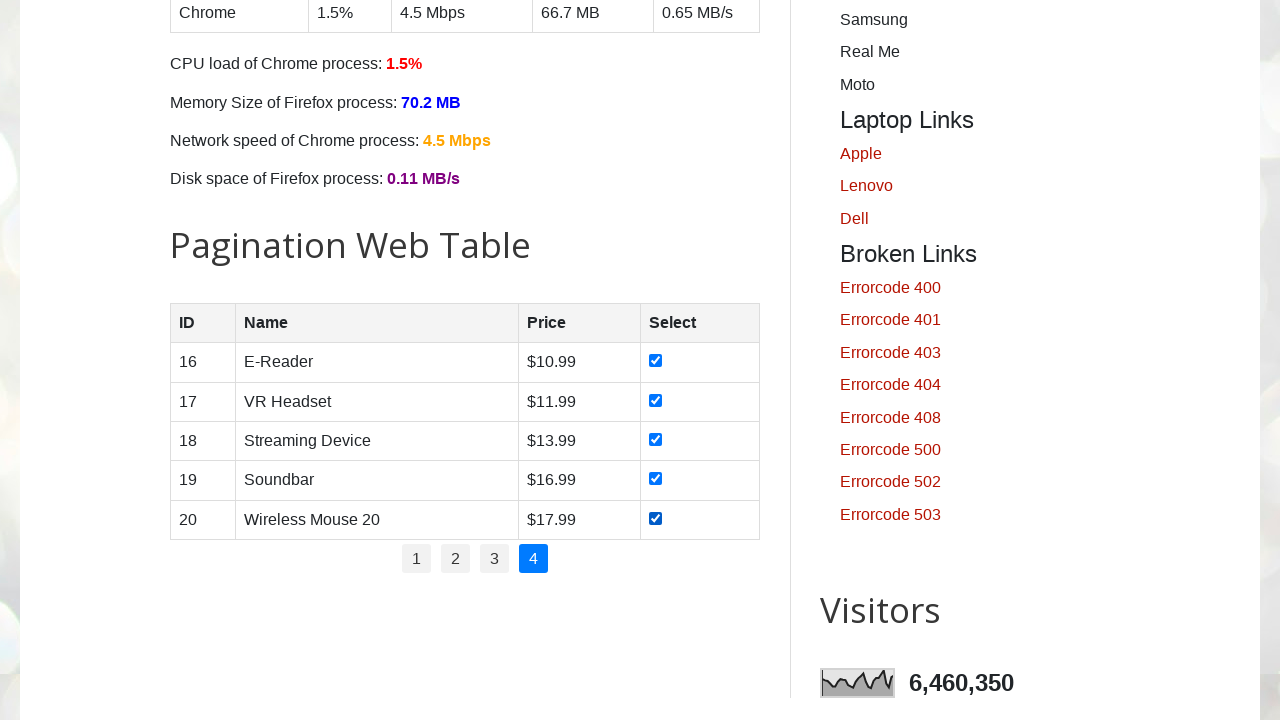

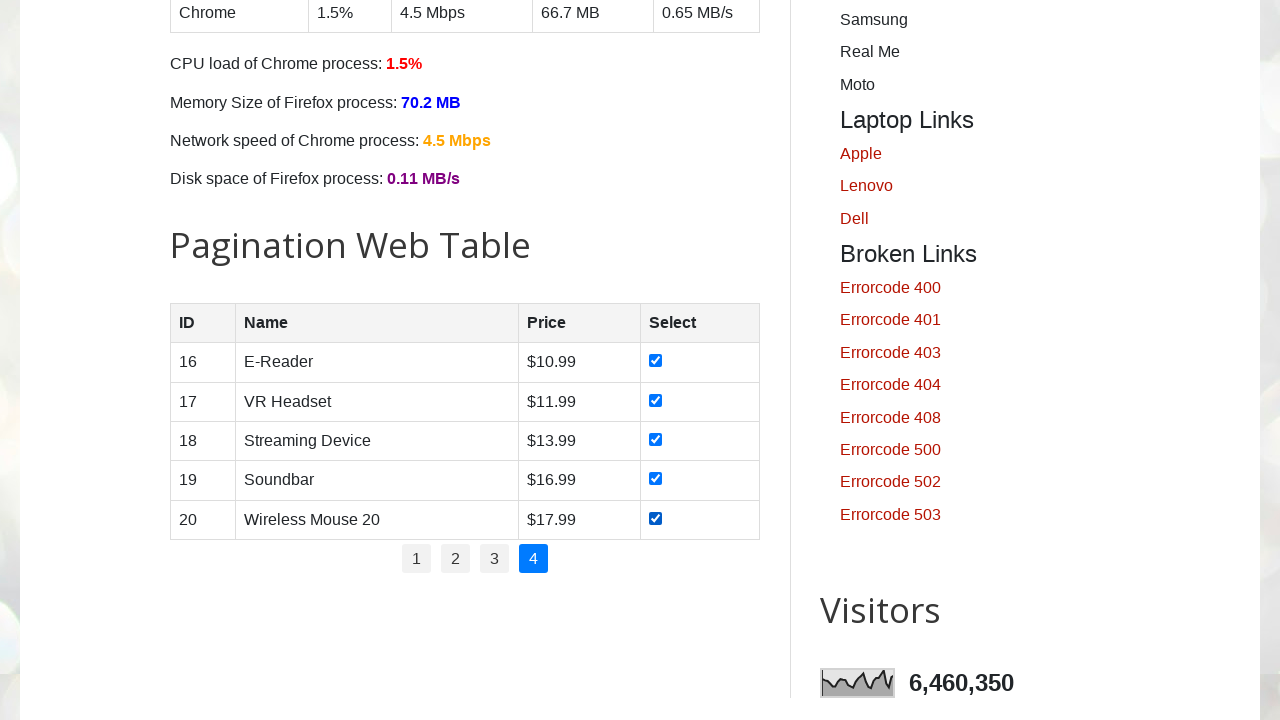